Tests filling out a large form by entering text into all input fields and submitting the form via button click

Starting URL: http://suninjuly.github.io/huge_form.html

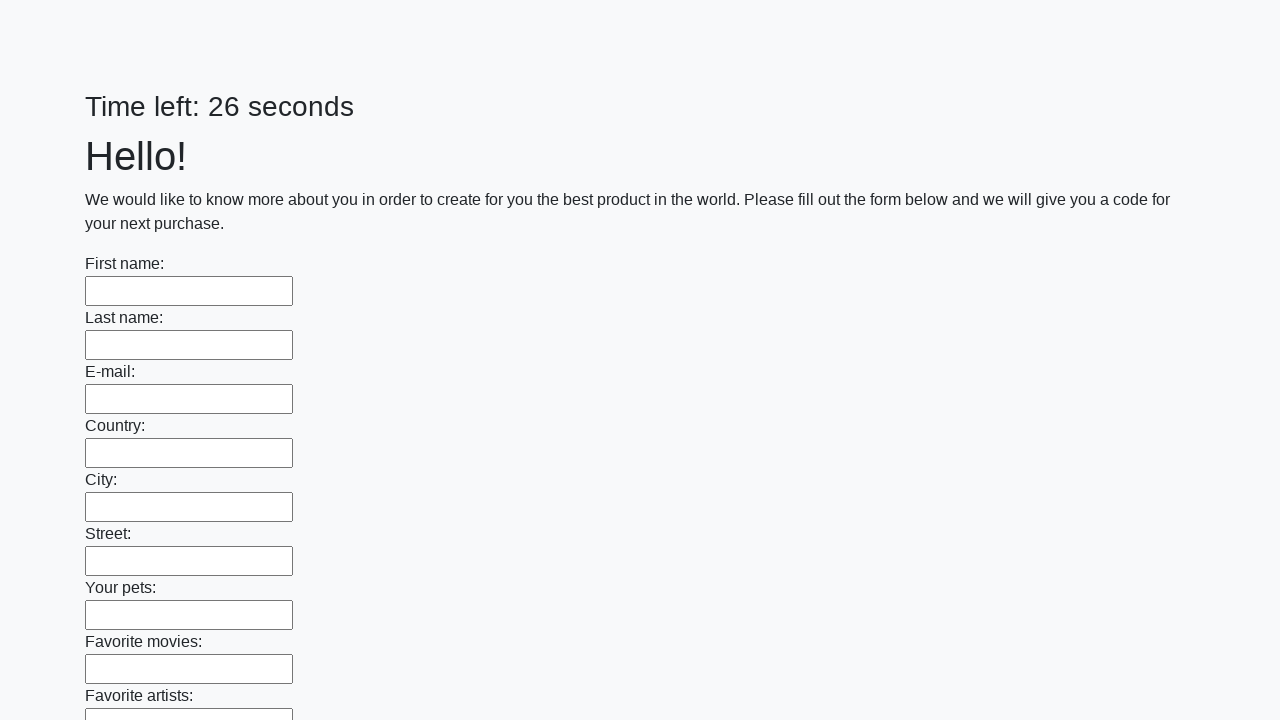

Navigated to huge form page
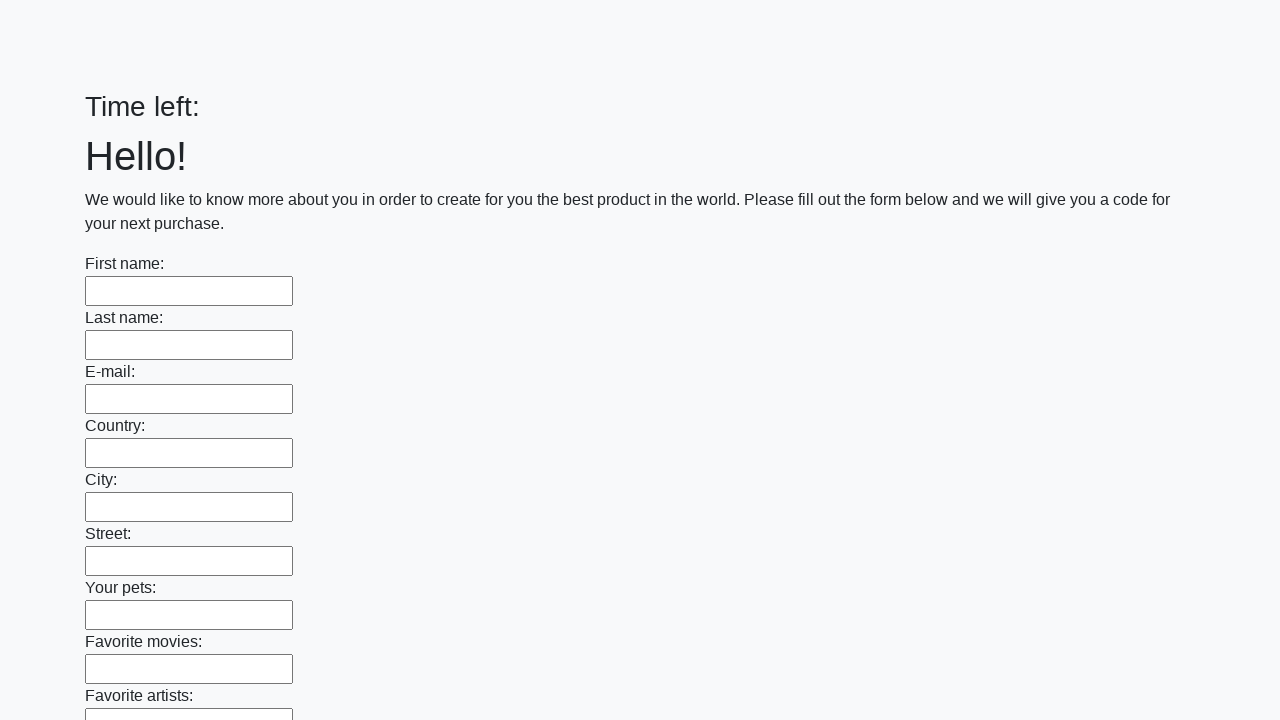

Filled input field with 'TestData123' on input >> nth=0
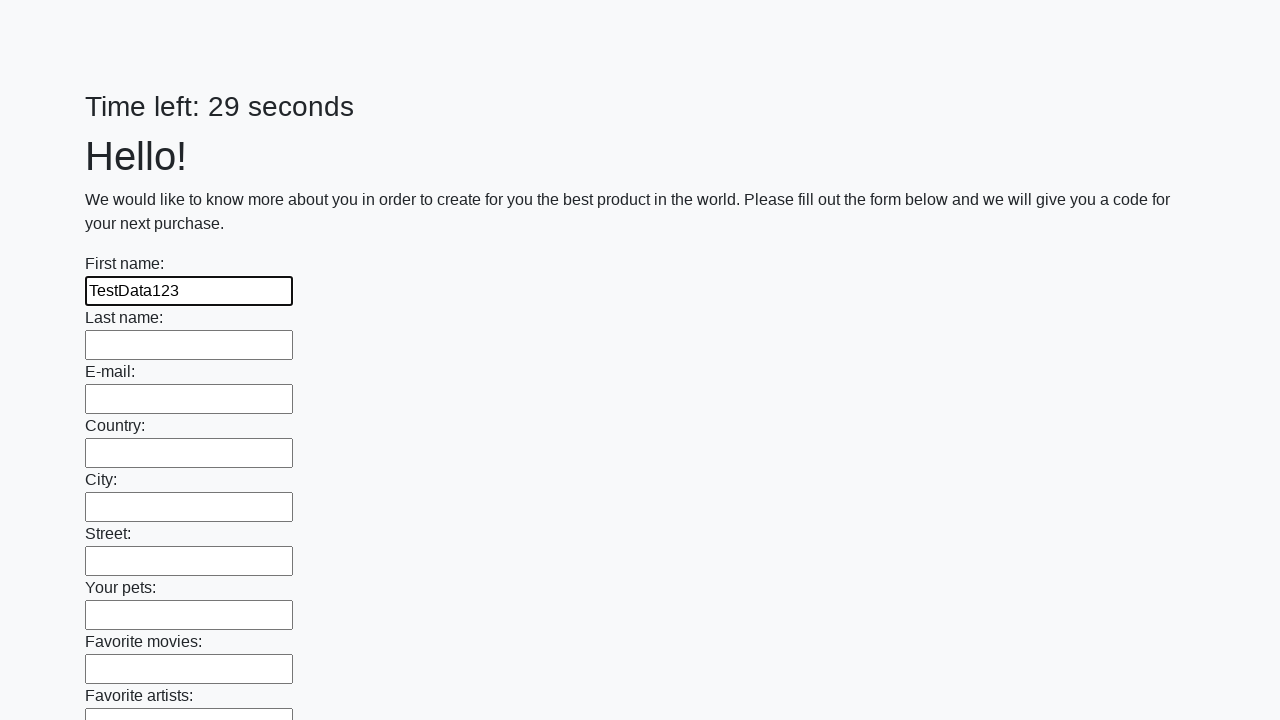

Filled input field with 'TestData123' on input >> nth=1
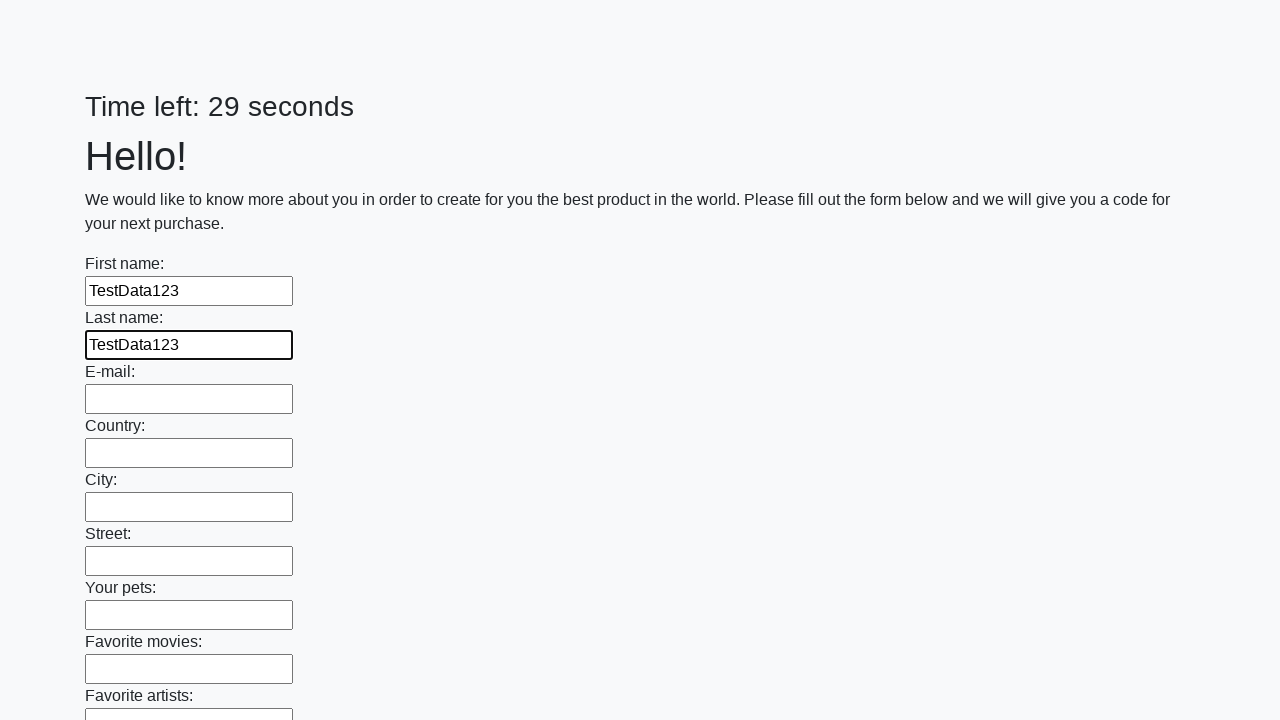

Filled input field with 'TestData123' on input >> nth=2
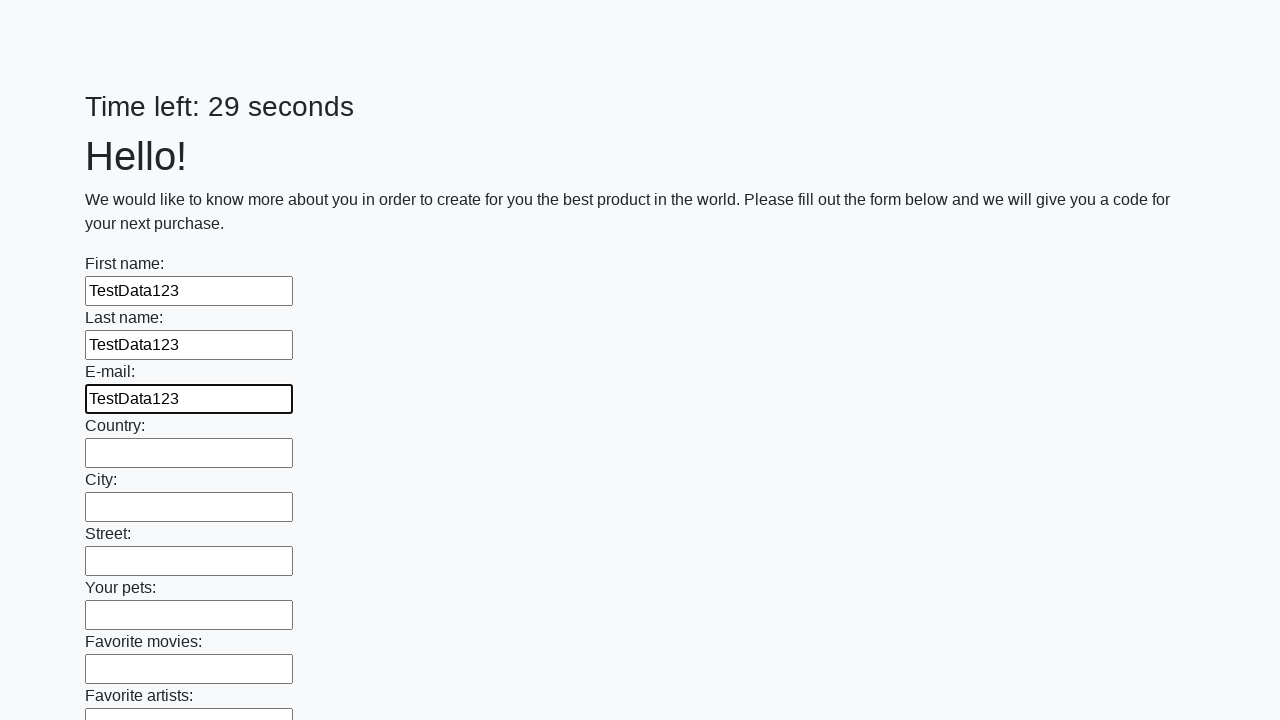

Filled input field with 'TestData123' on input >> nth=3
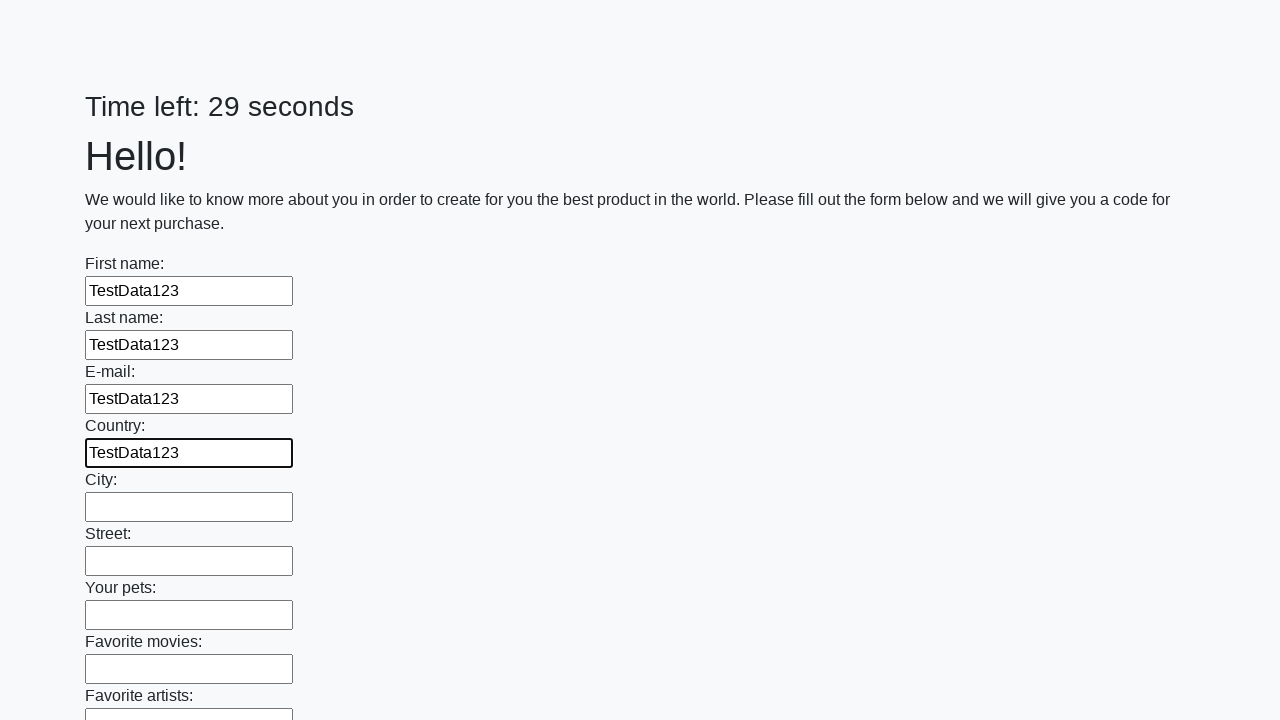

Filled input field with 'TestData123' on input >> nth=4
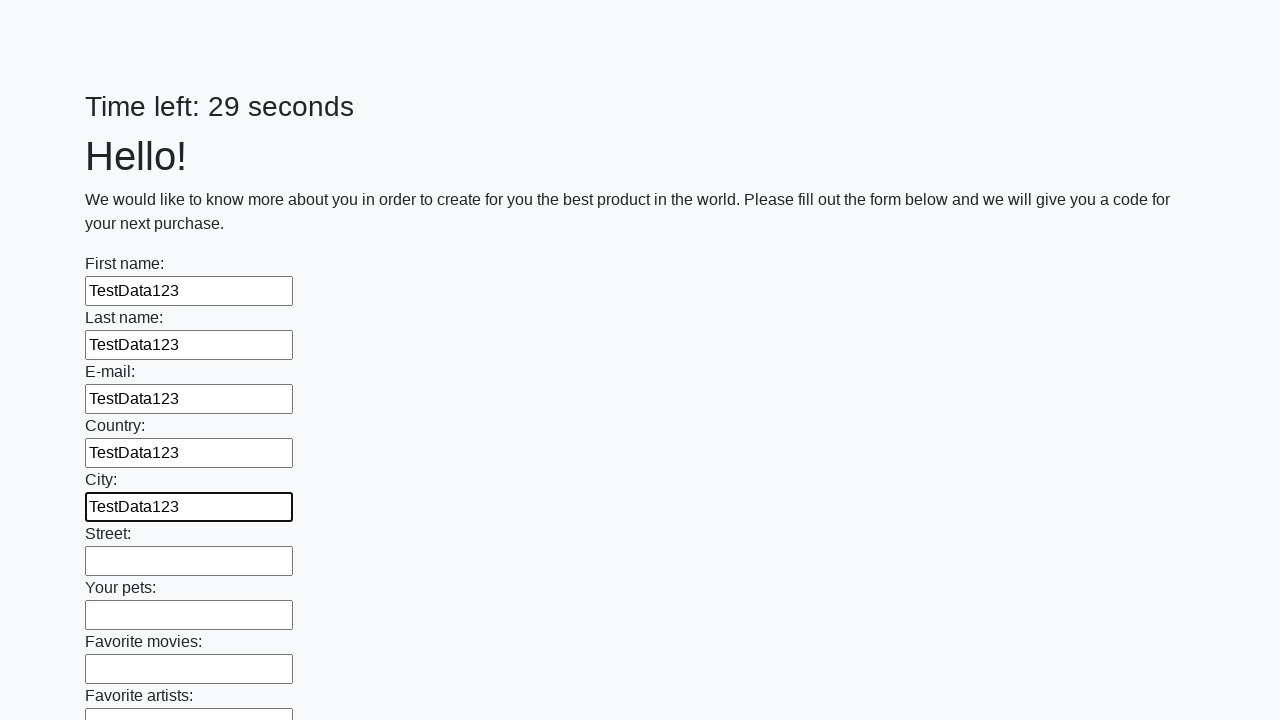

Filled input field with 'TestData123' on input >> nth=5
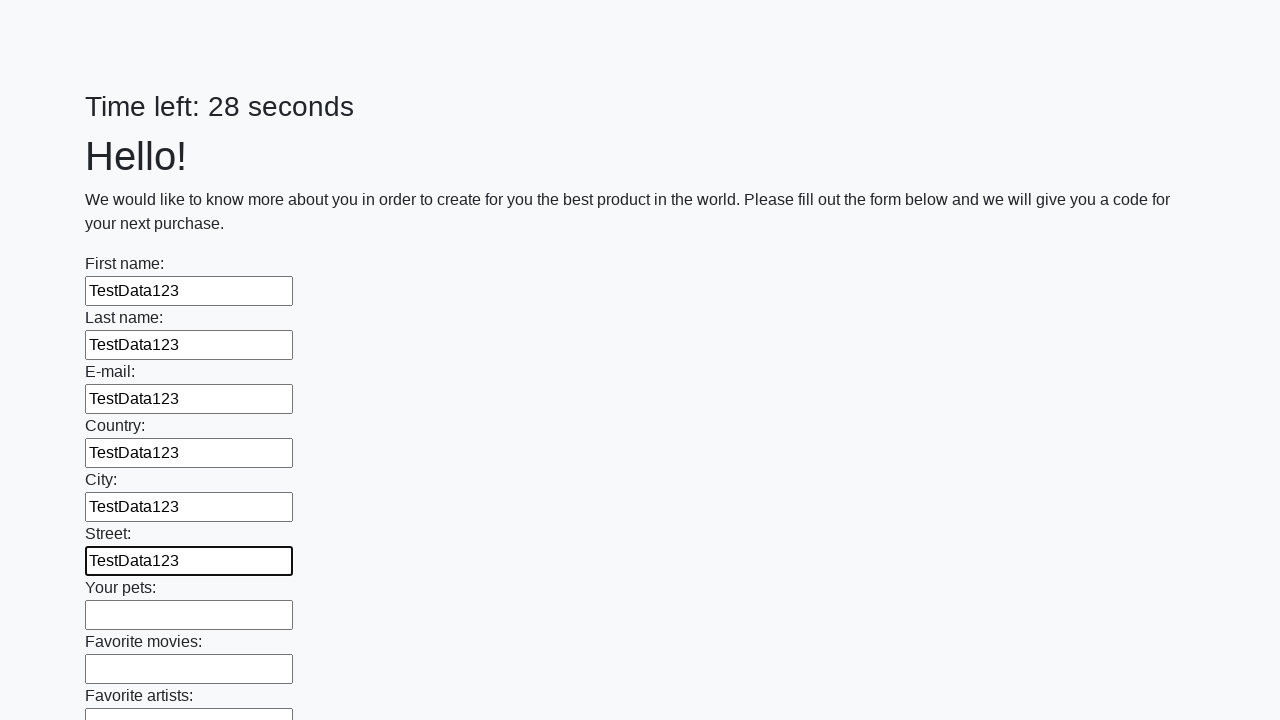

Filled input field with 'TestData123' on input >> nth=6
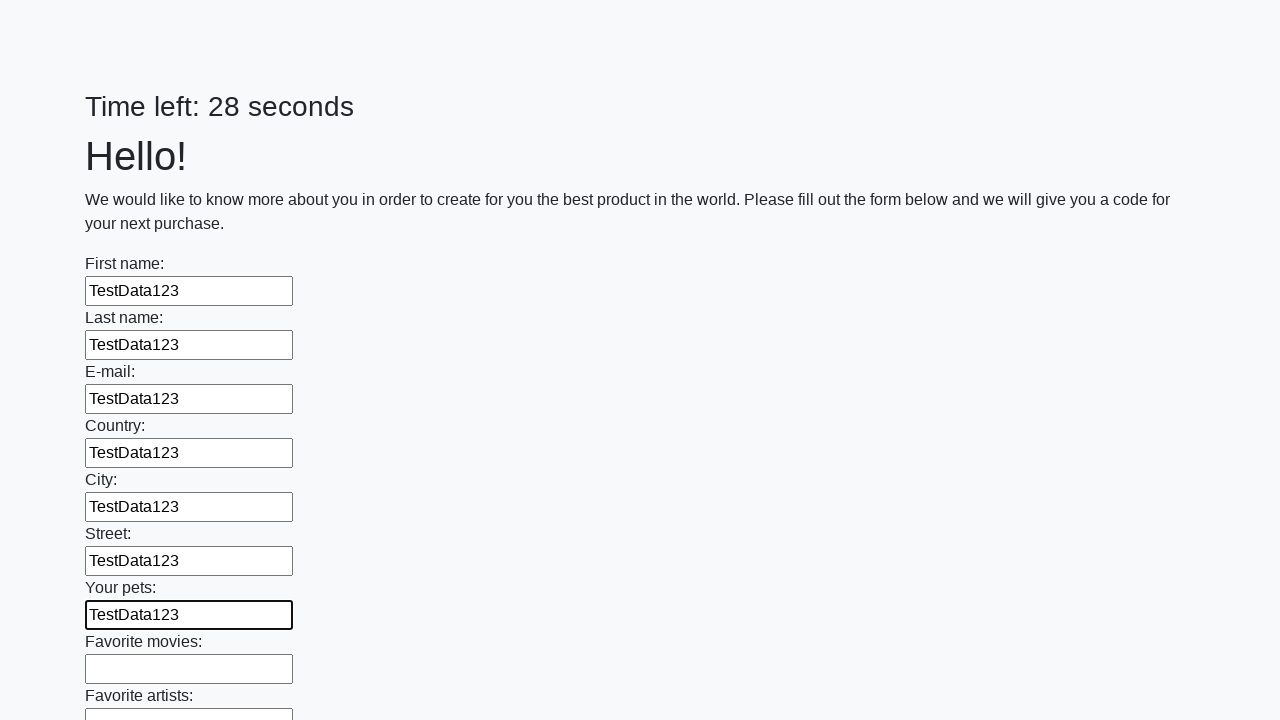

Filled input field with 'TestData123' on input >> nth=7
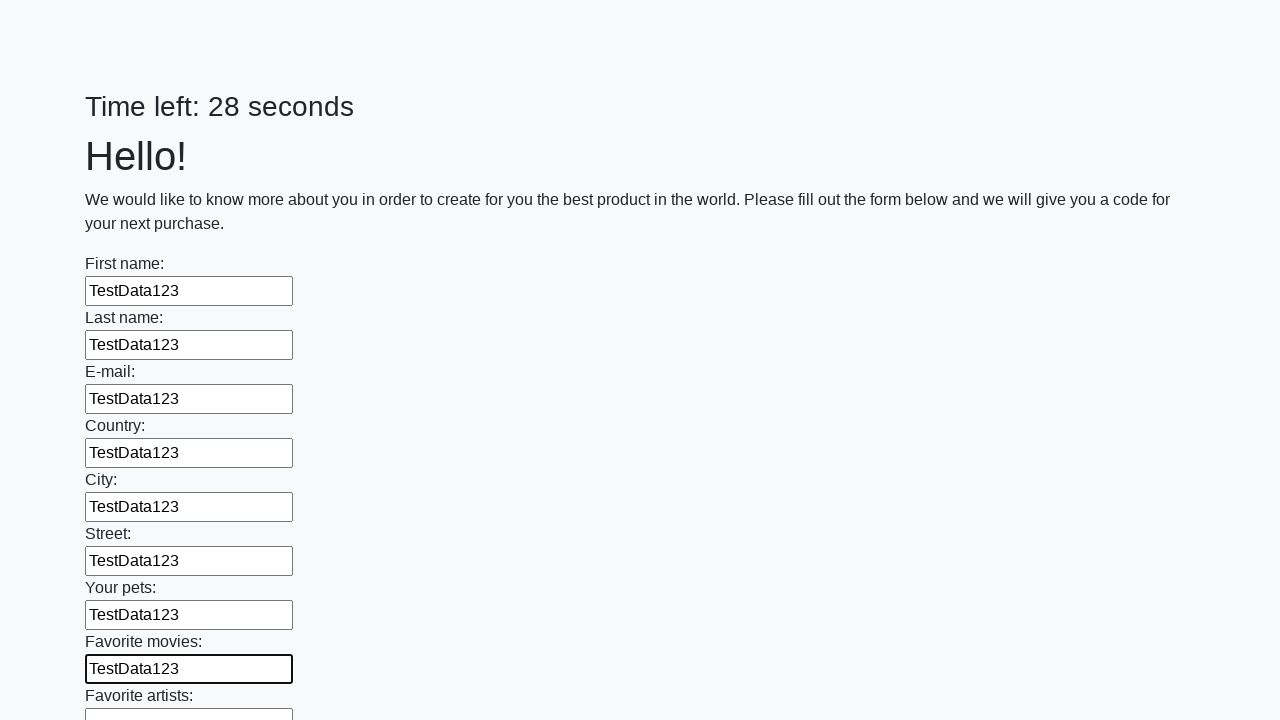

Filled input field with 'TestData123' on input >> nth=8
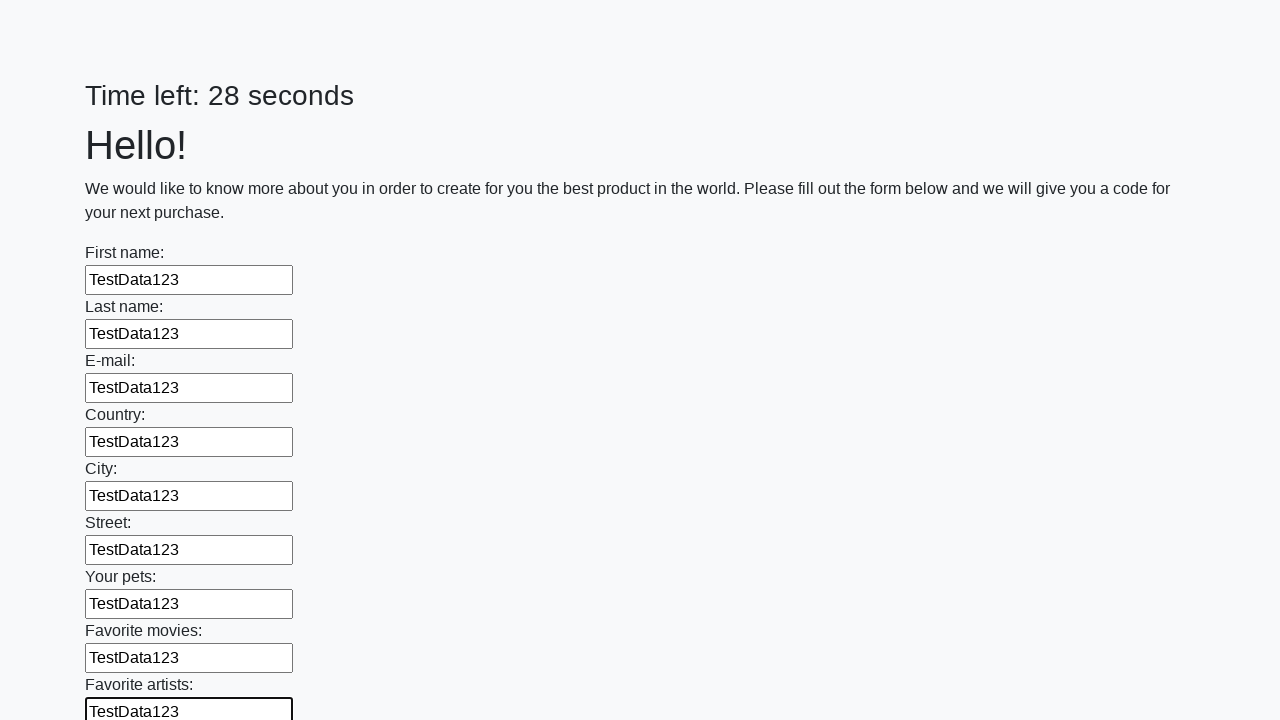

Filled input field with 'TestData123' on input >> nth=9
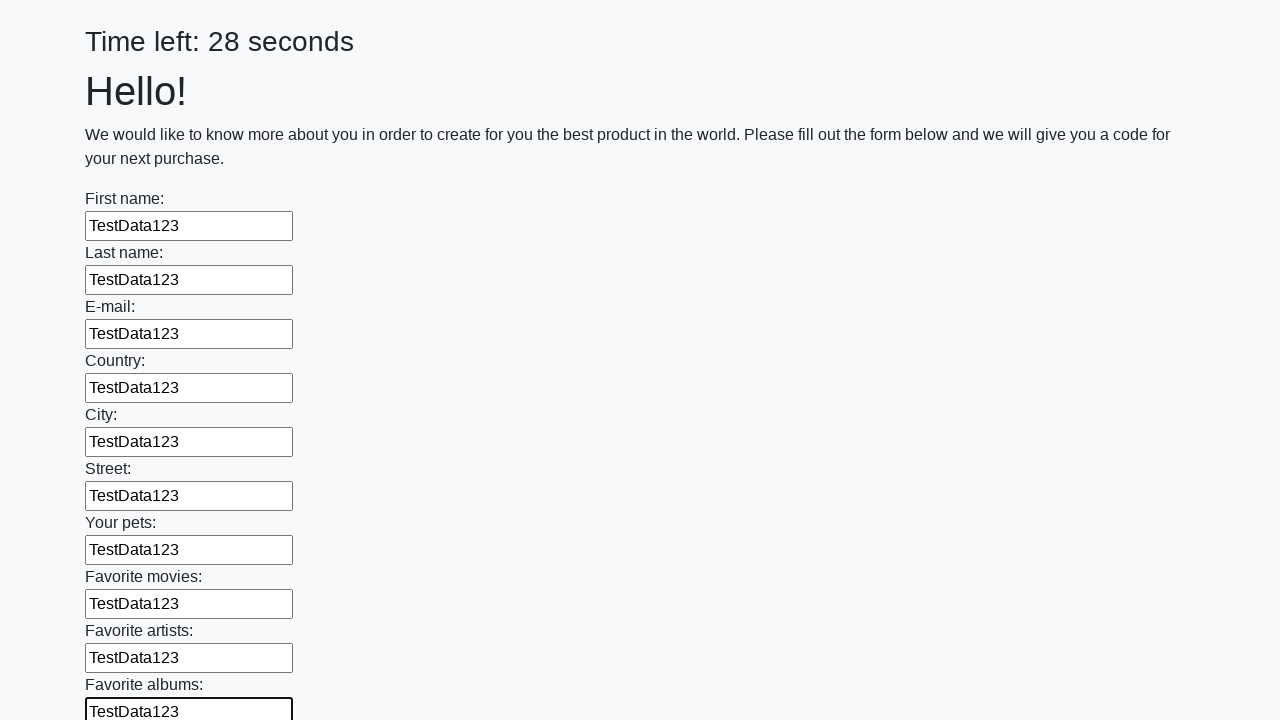

Filled input field with 'TestData123' on input >> nth=10
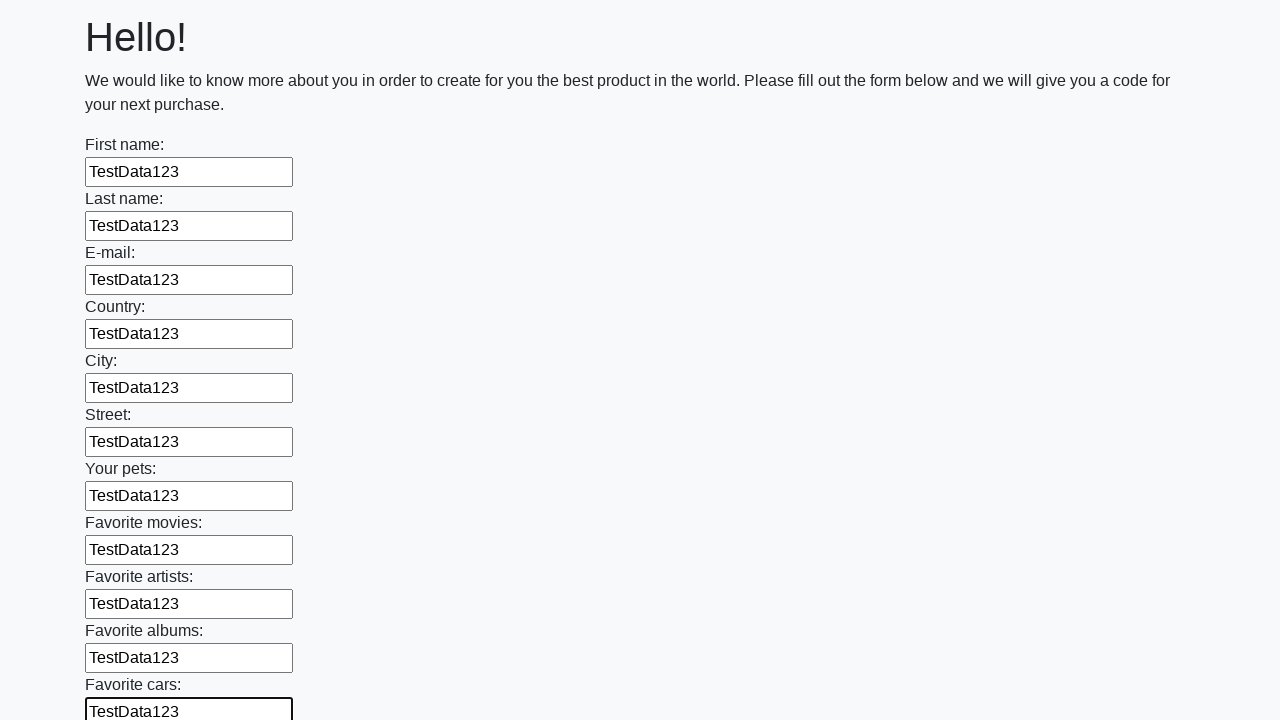

Filled input field with 'TestData123' on input >> nth=11
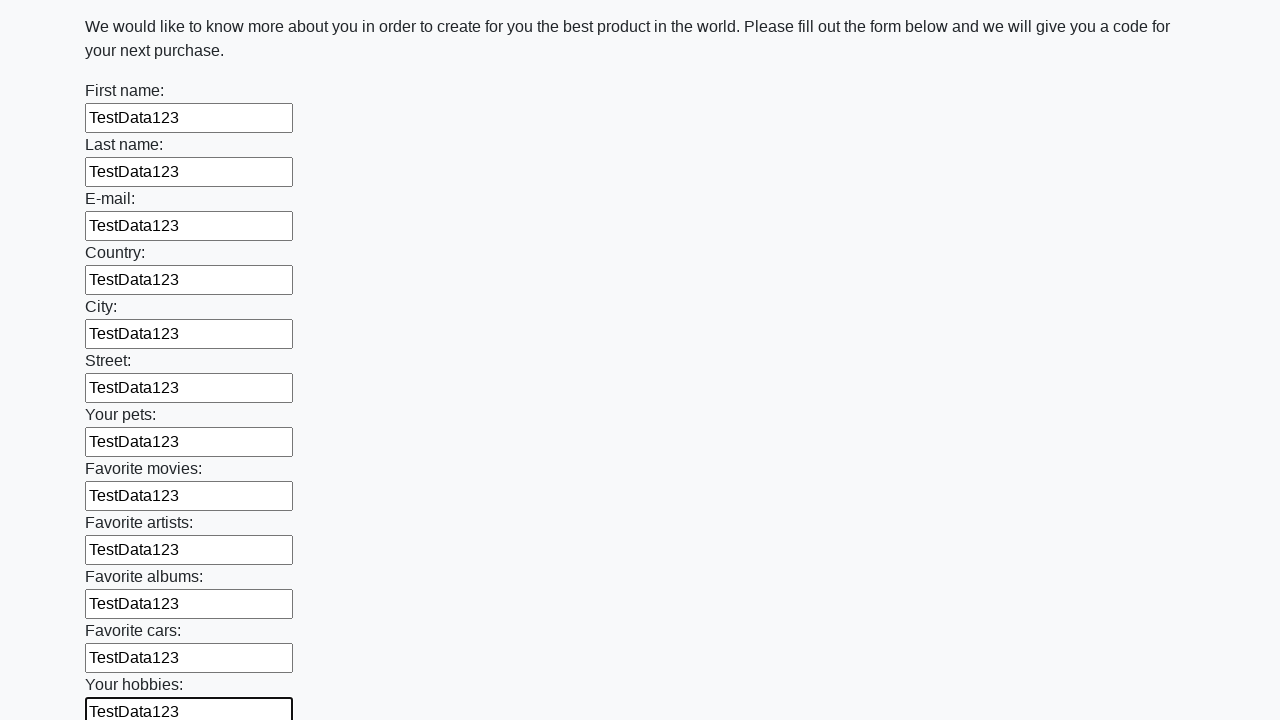

Filled input field with 'TestData123' on input >> nth=12
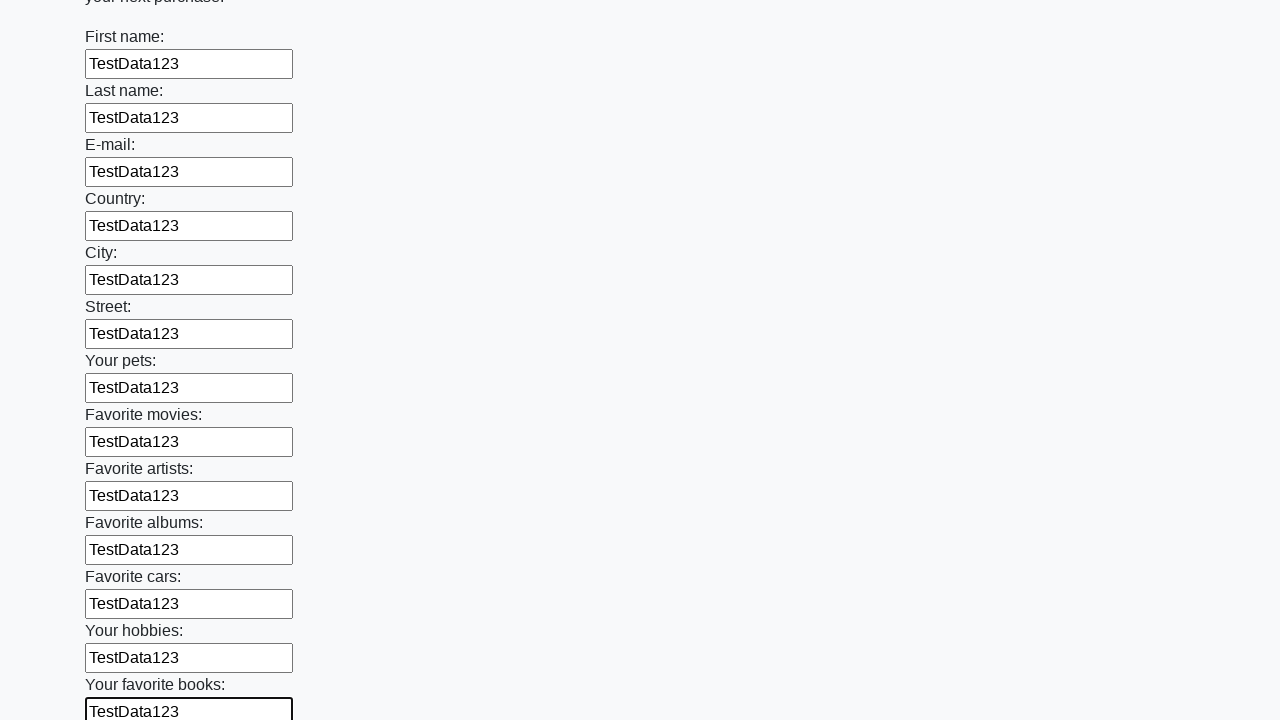

Filled input field with 'TestData123' on input >> nth=13
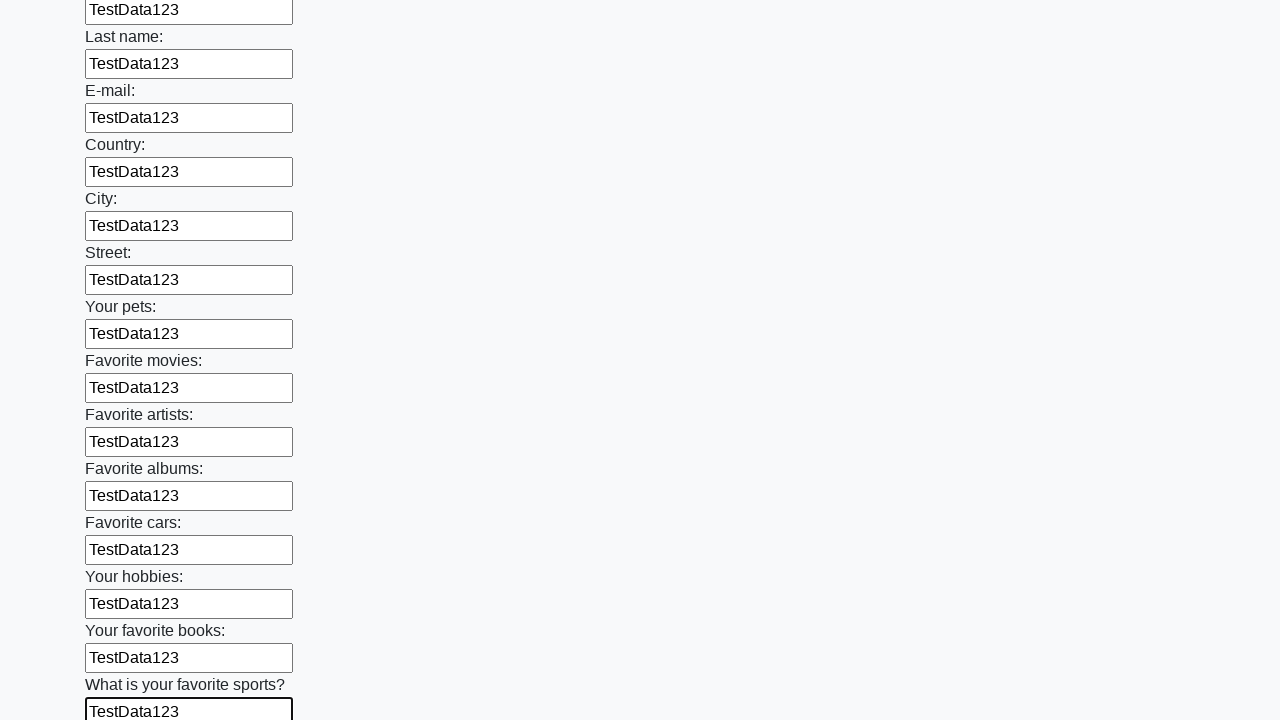

Filled input field with 'TestData123' on input >> nth=14
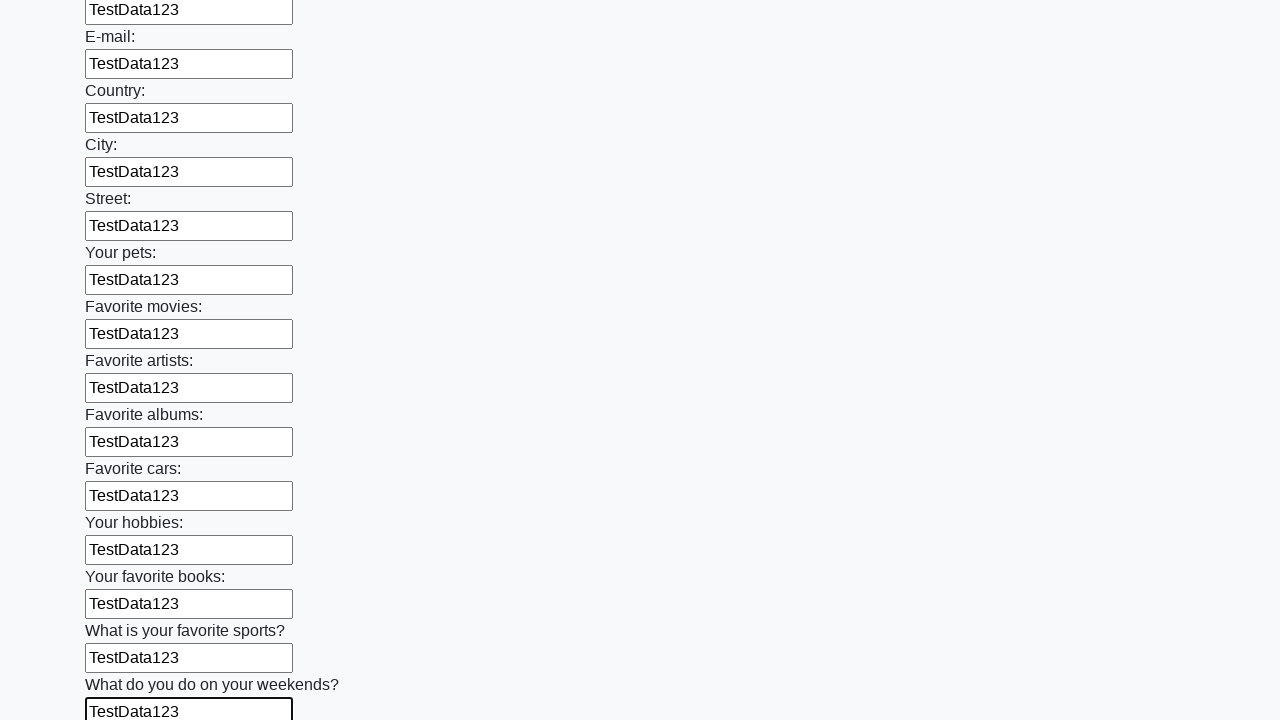

Filled input field with 'TestData123' on input >> nth=15
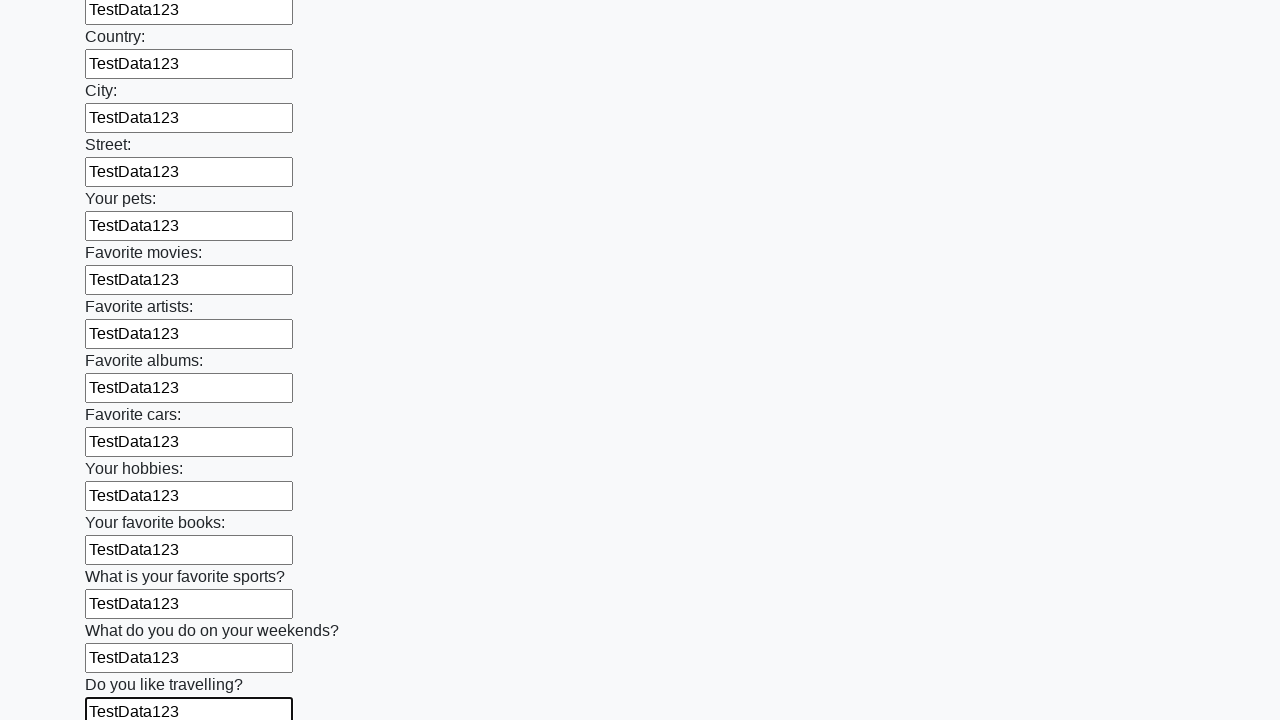

Filled input field with 'TestData123' on input >> nth=16
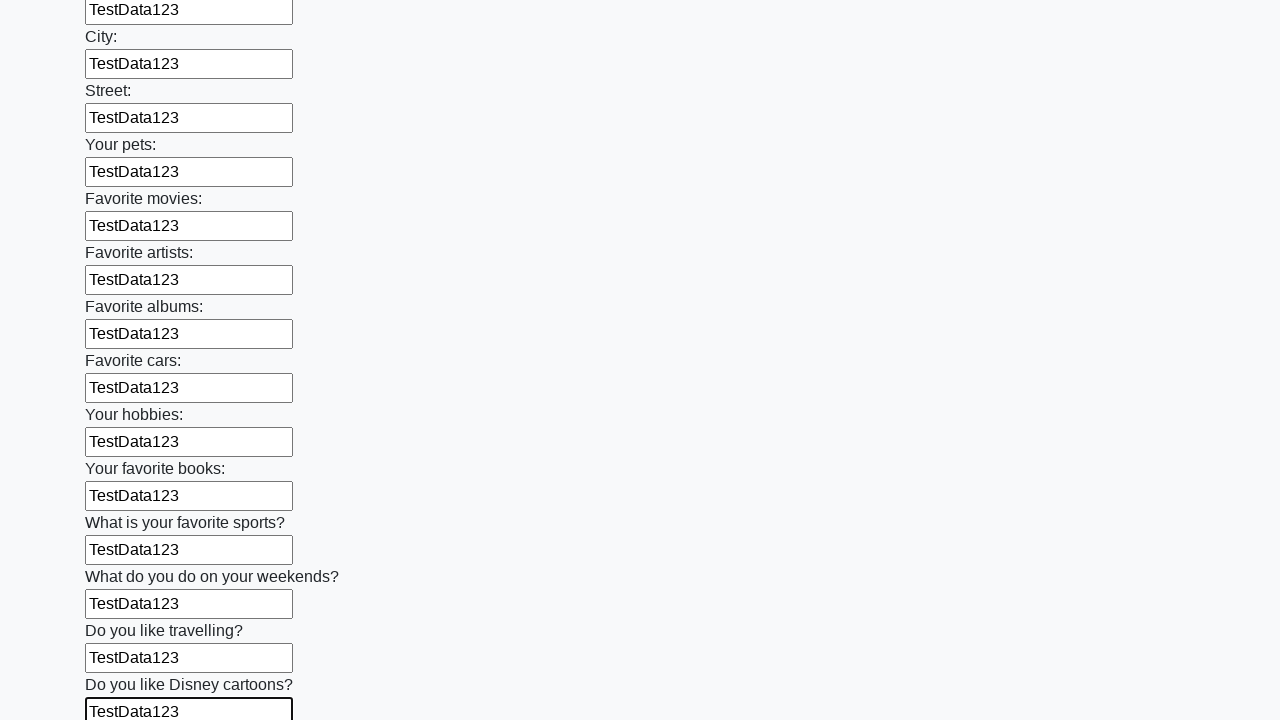

Filled input field with 'TestData123' on input >> nth=17
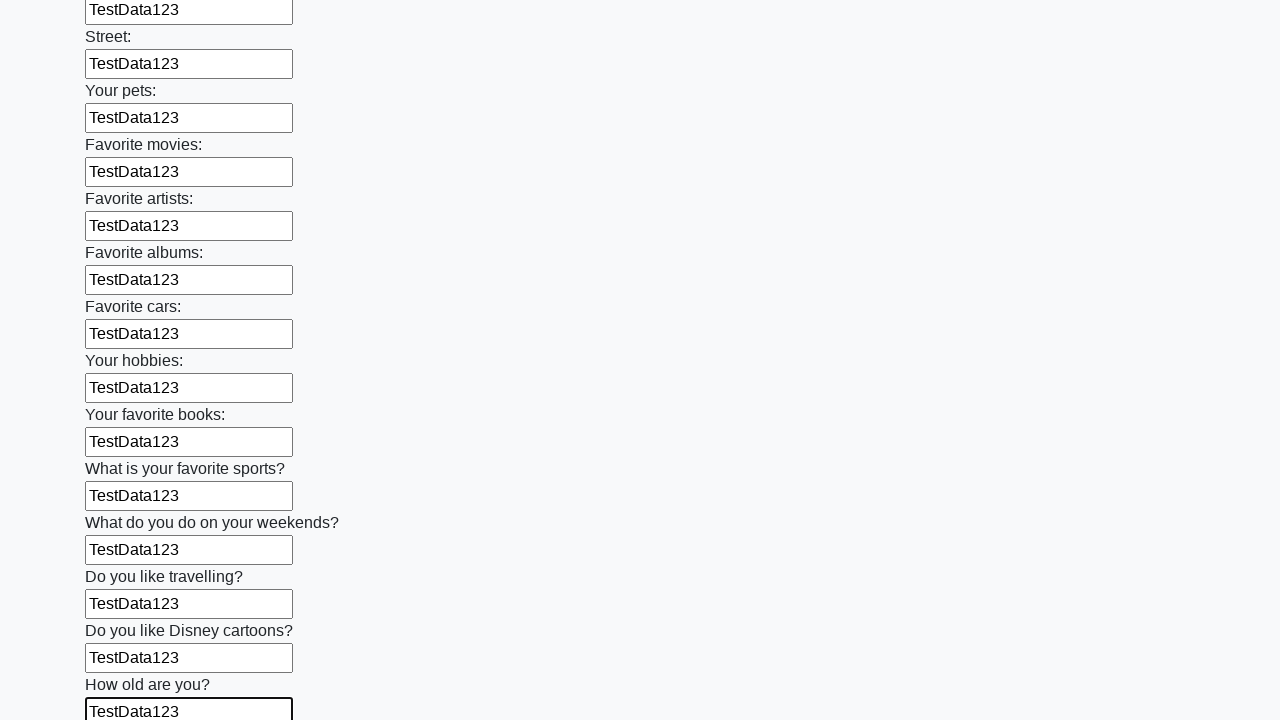

Filled input field with 'TestData123' on input >> nth=18
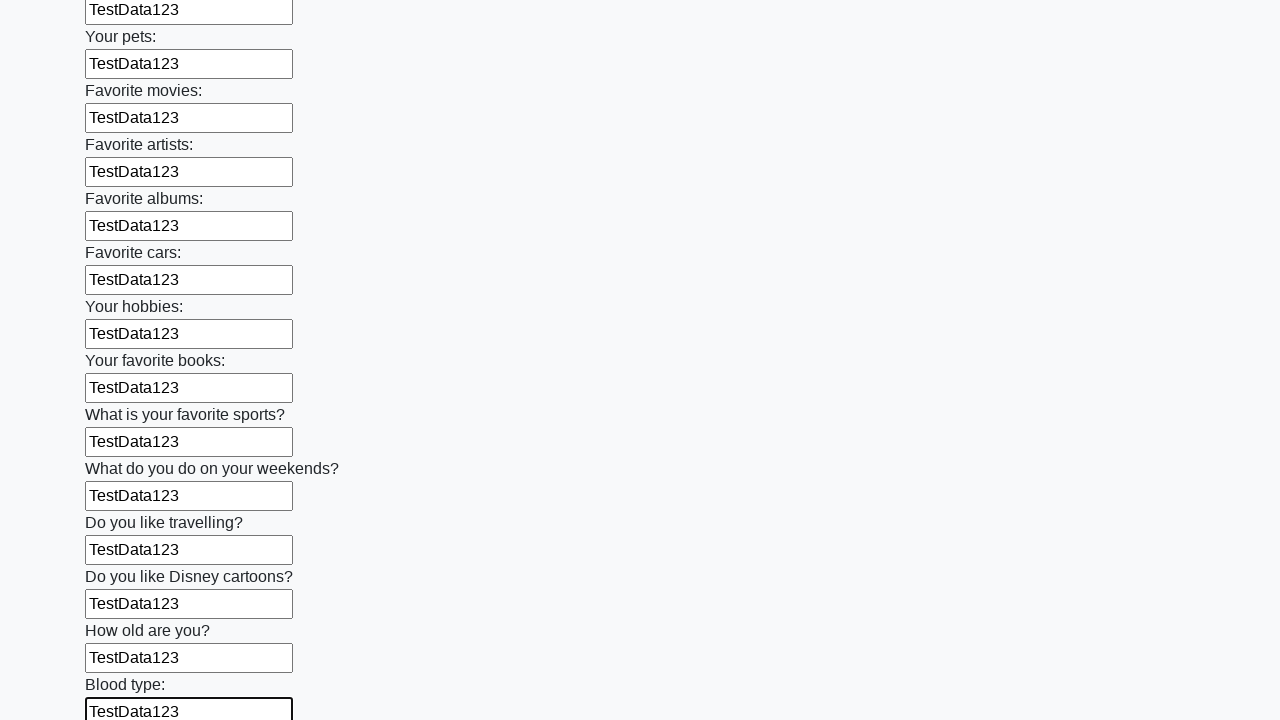

Filled input field with 'TestData123' on input >> nth=19
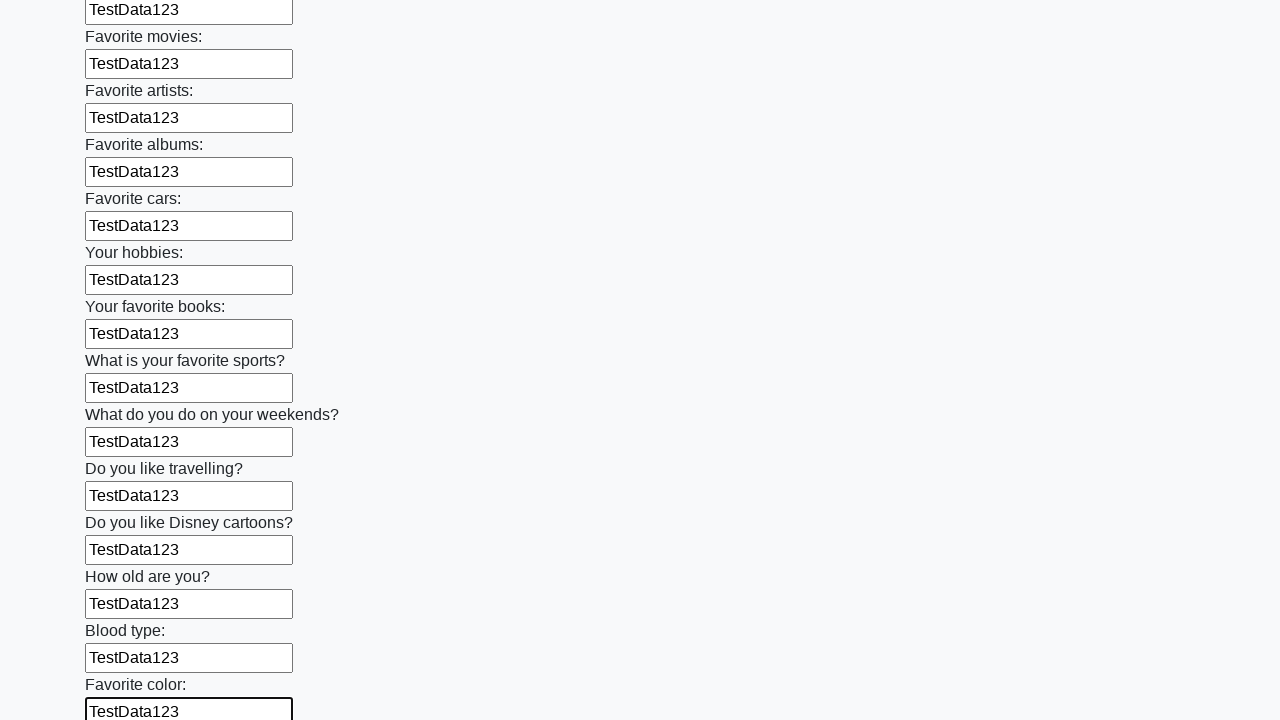

Filled input field with 'TestData123' on input >> nth=20
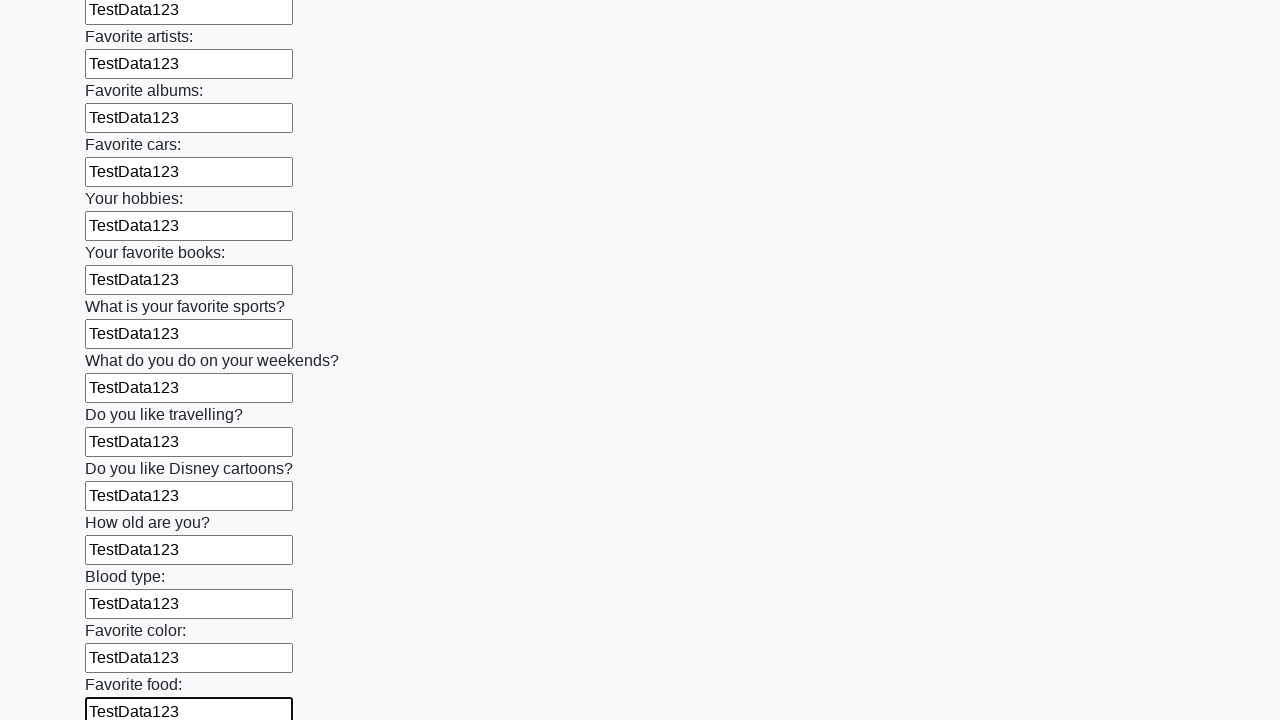

Filled input field with 'TestData123' on input >> nth=21
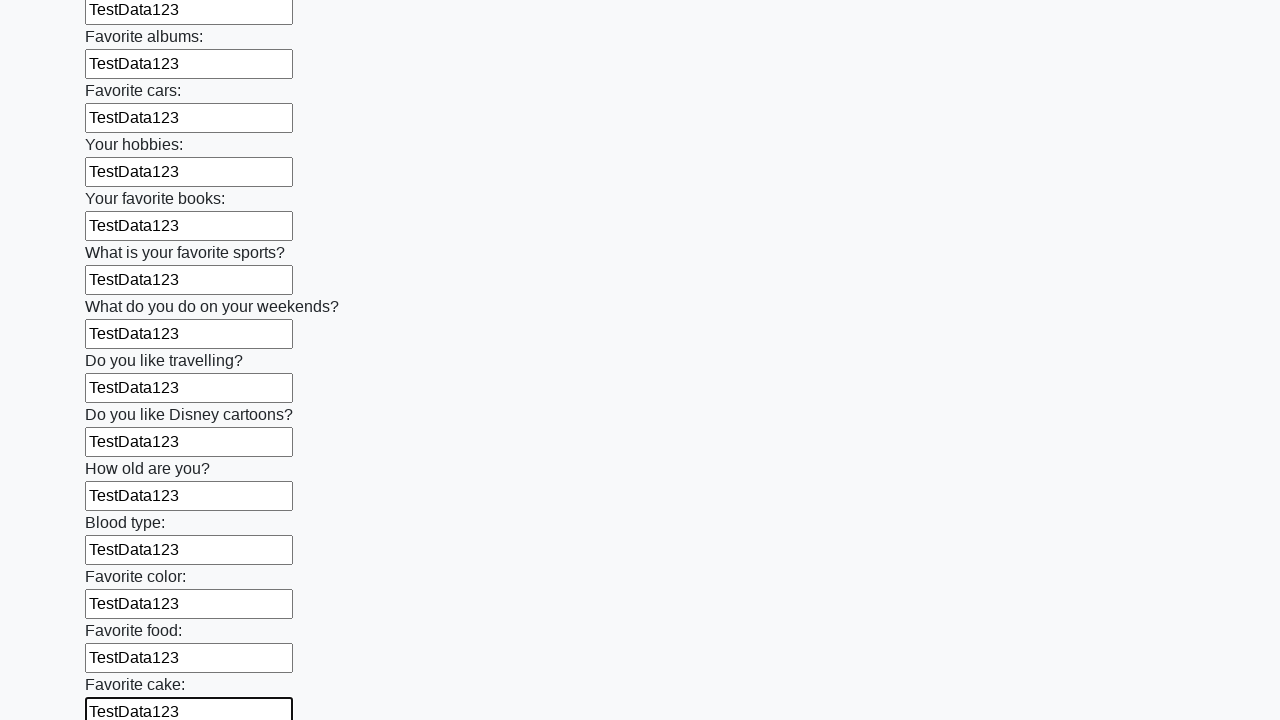

Filled input field with 'TestData123' on input >> nth=22
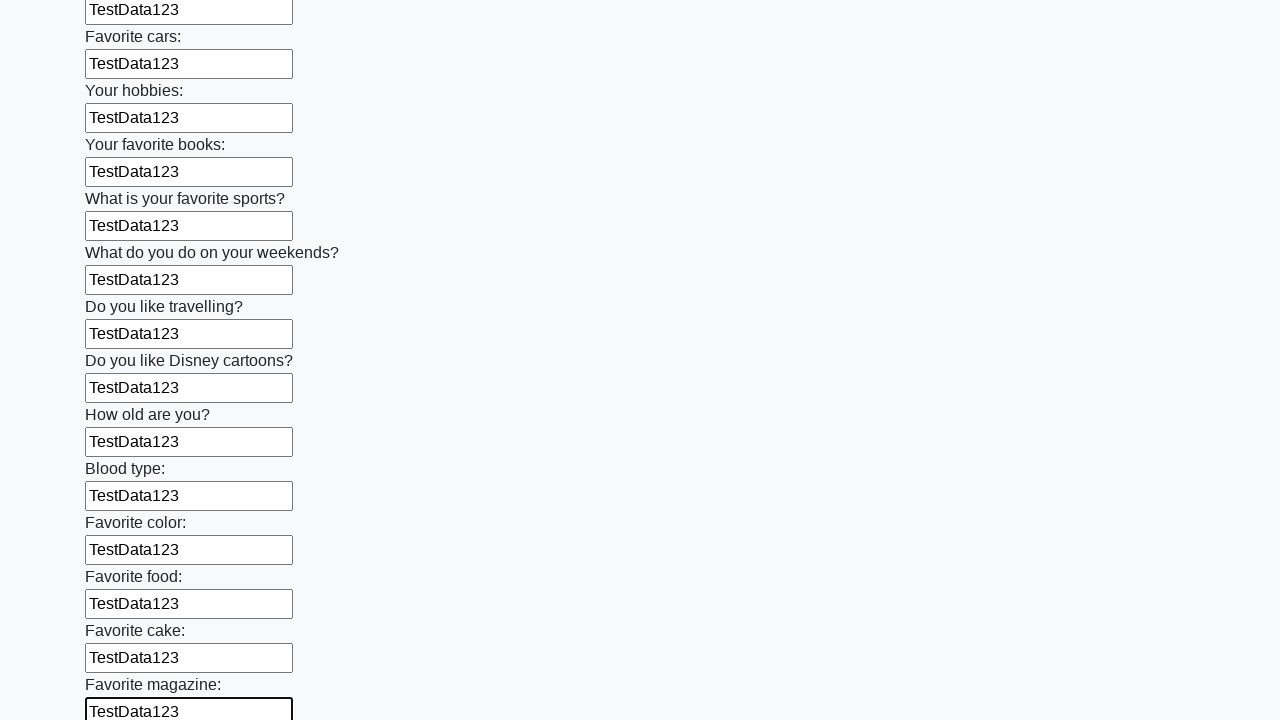

Filled input field with 'TestData123' on input >> nth=23
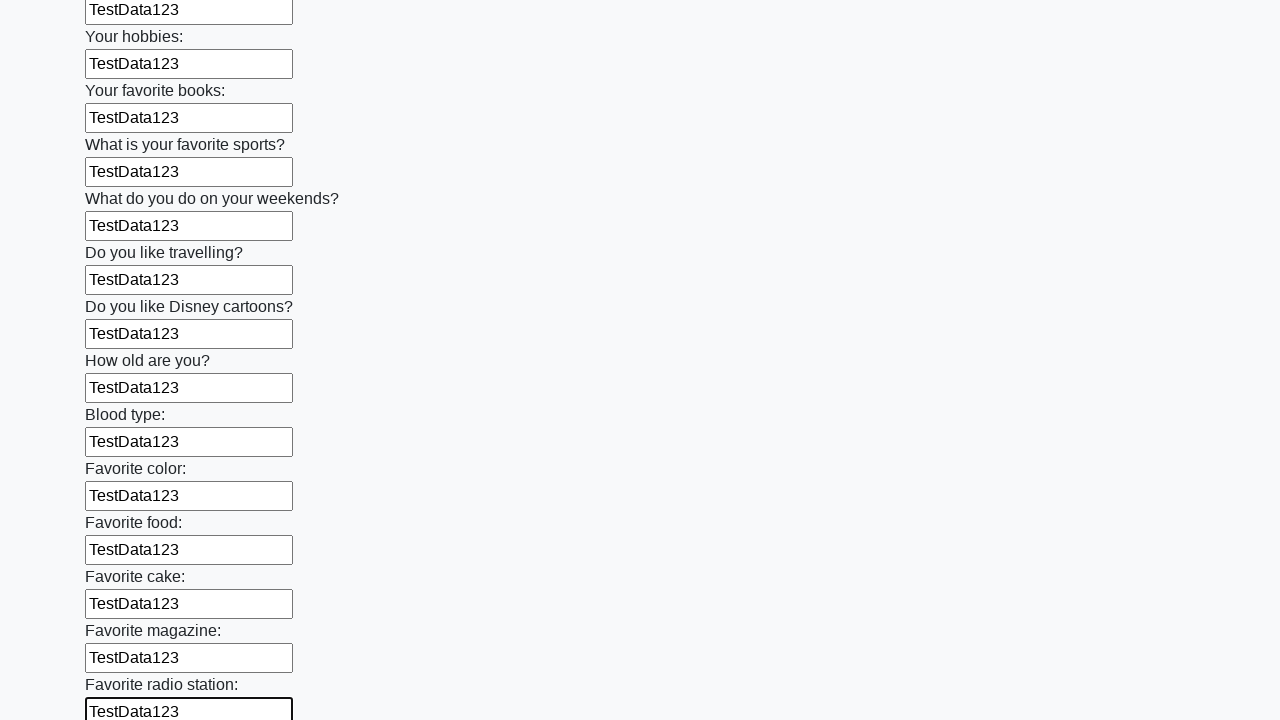

Filled input field with 'TestData123' on input >> nth=24
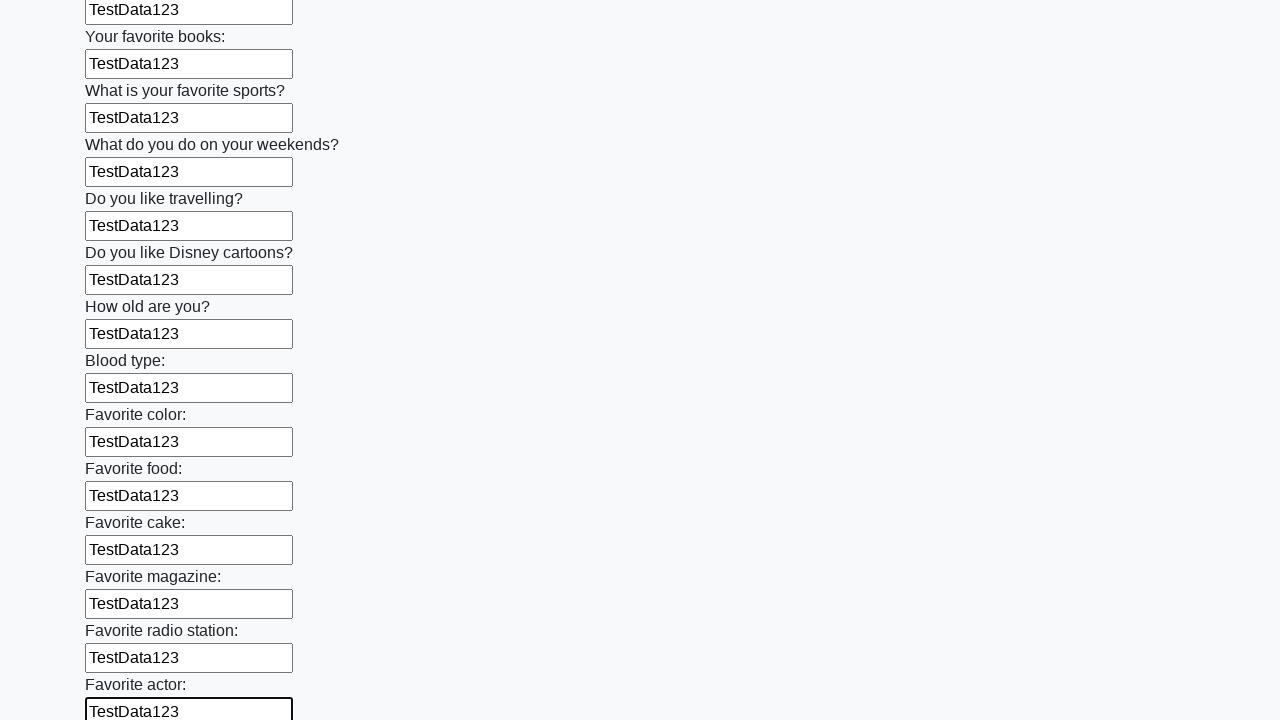

Filled input field with 'TestData123' on input >> nth=25
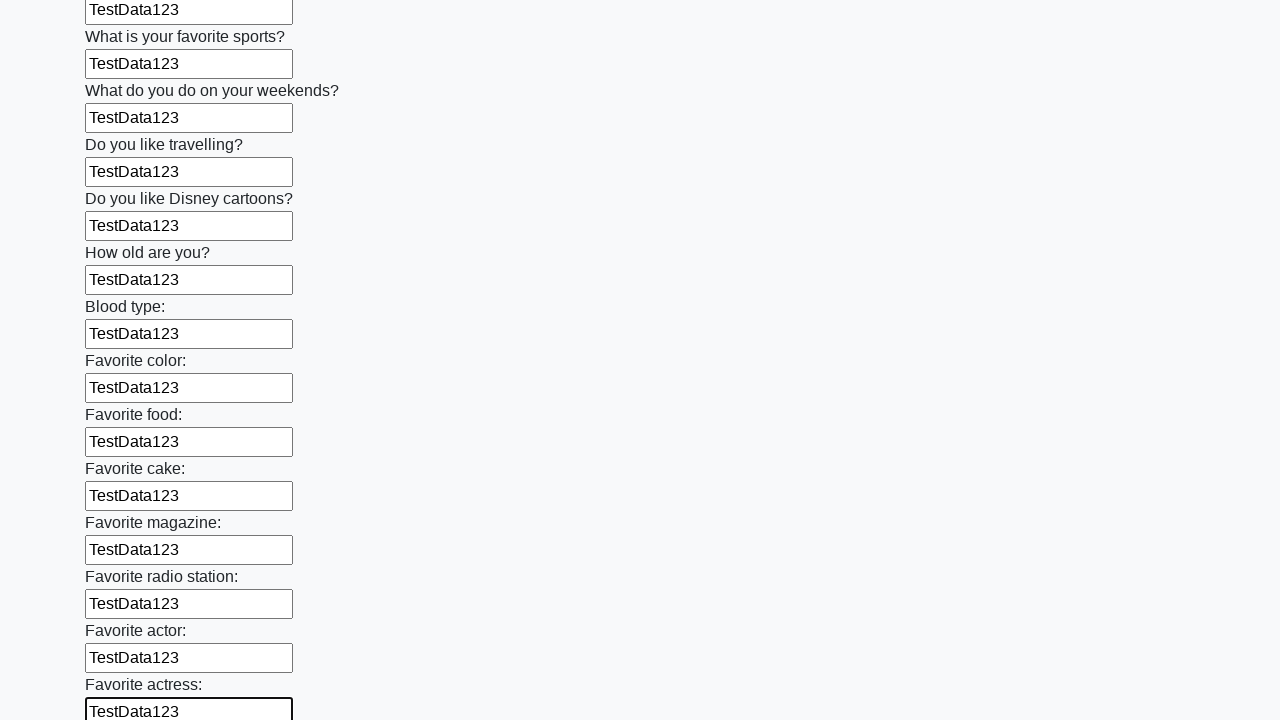

Filled input field with 'TestData123' on input >> nth=26
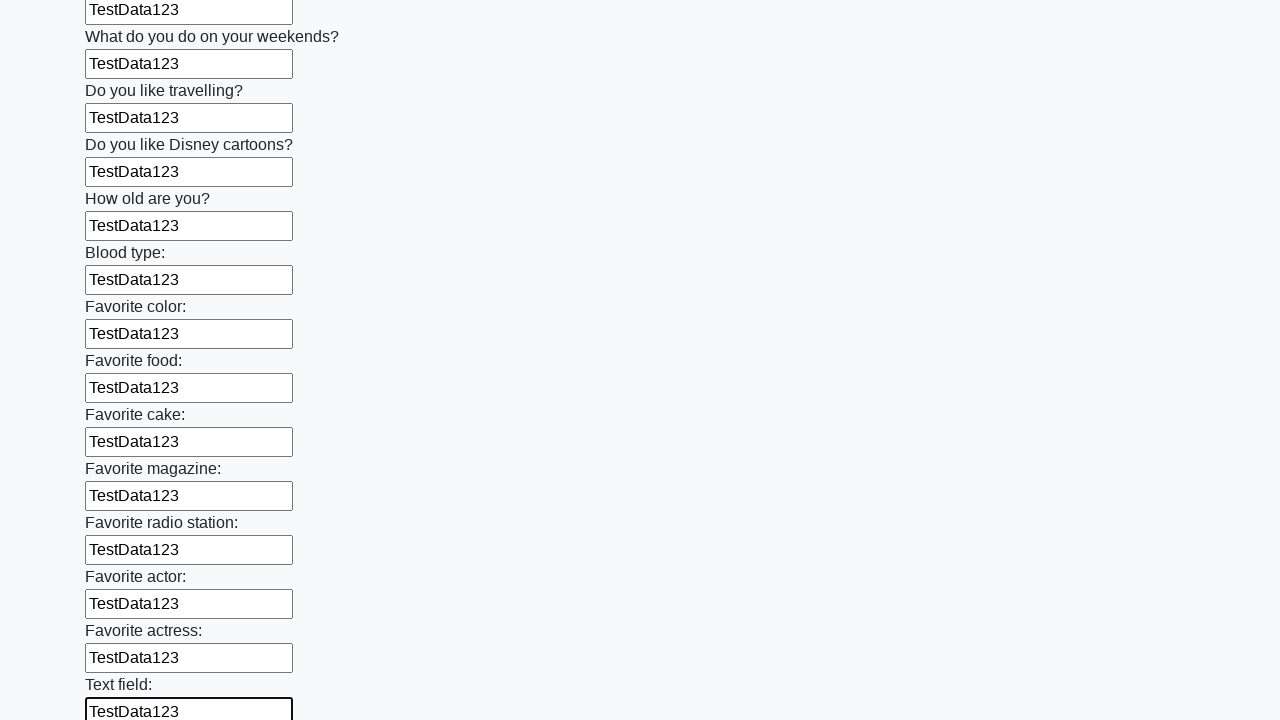

Filled input field with 'TestData123' on input >> nth=27
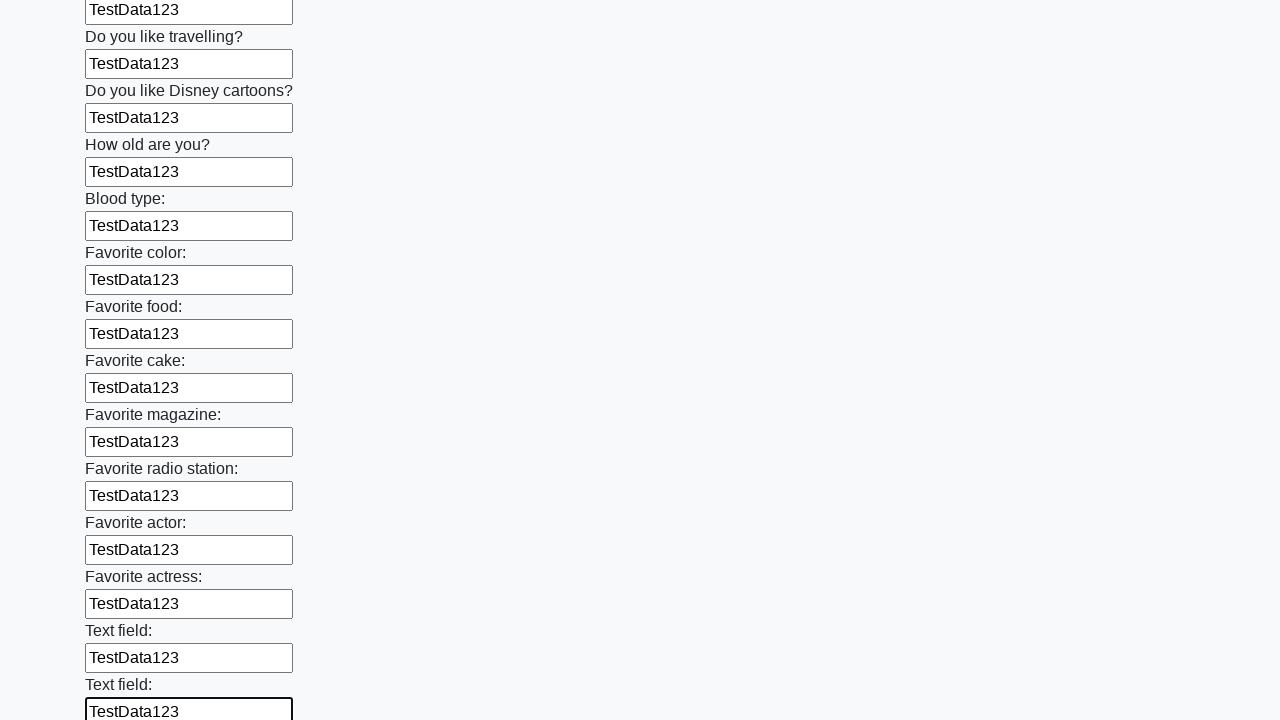

Filled input field with 'TestData123' on input >> nth=28
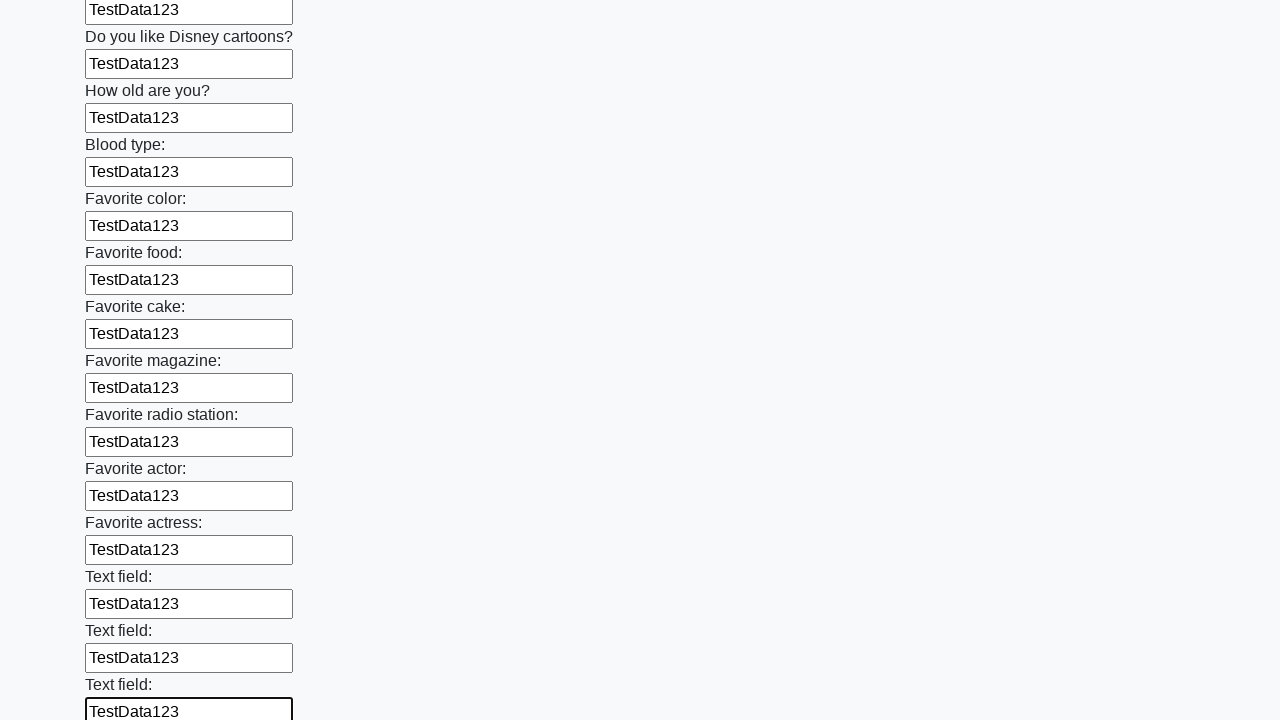

Filled input field with 'TestData123' on input >> nth=29
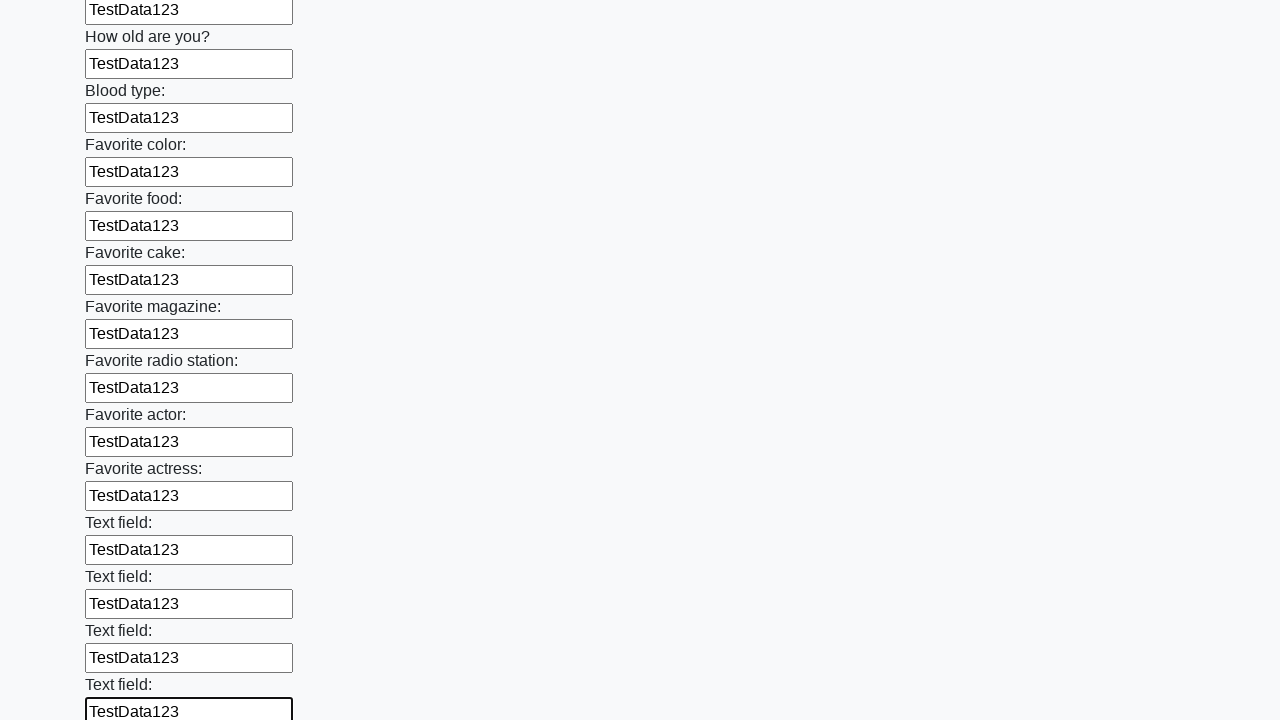

Filled input field with 'TestData123' on input >> nth=30
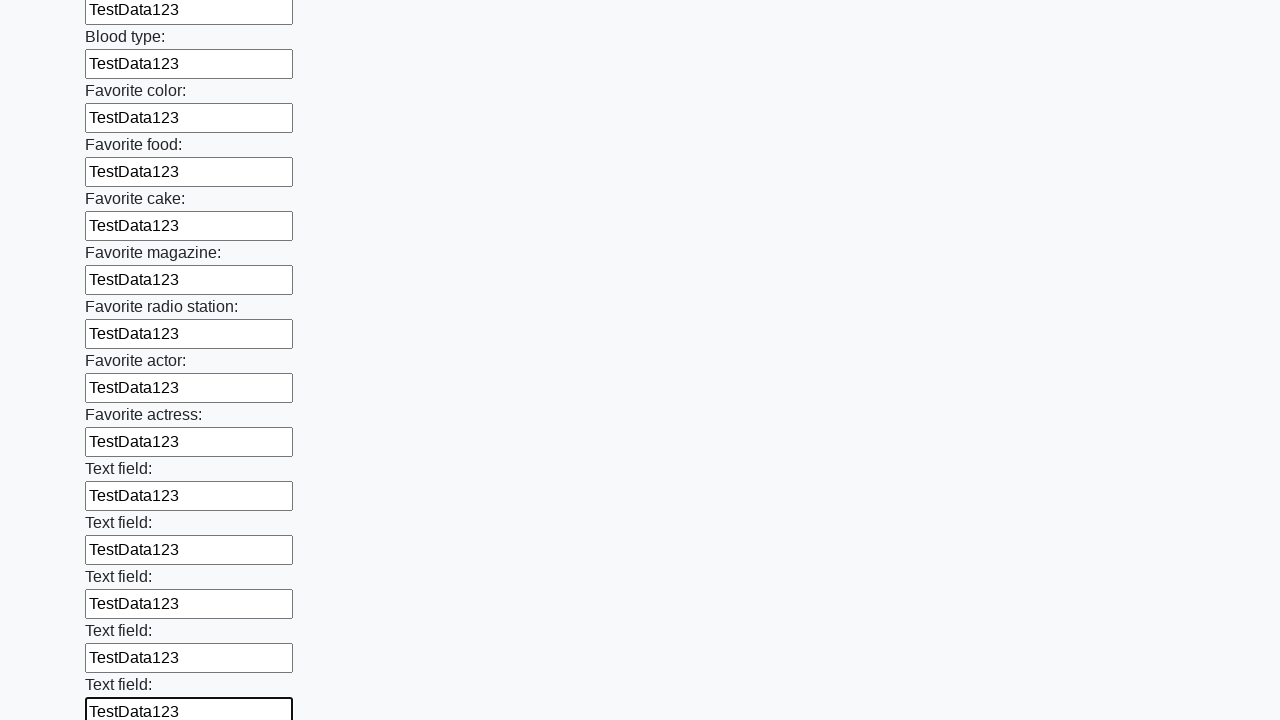

Filled input field with 'TestData123' on input >> nth=31
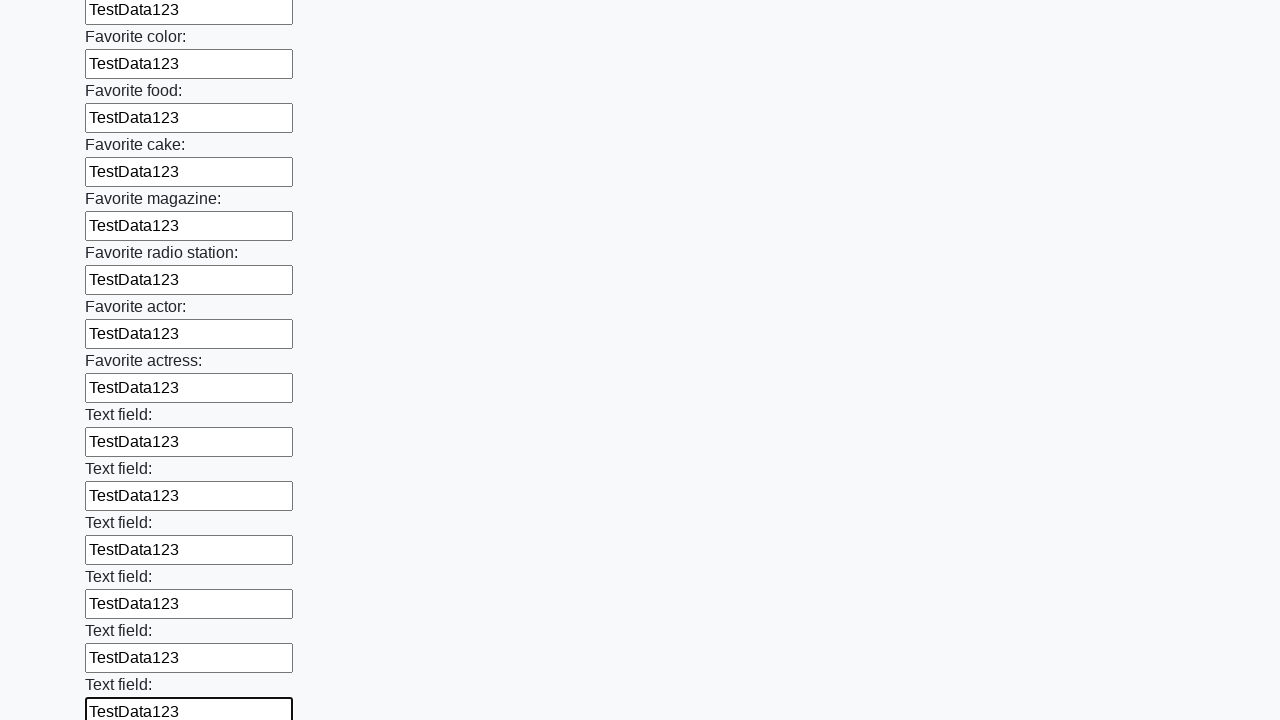

Filled input field with 'TestData123' on input >> nth=32
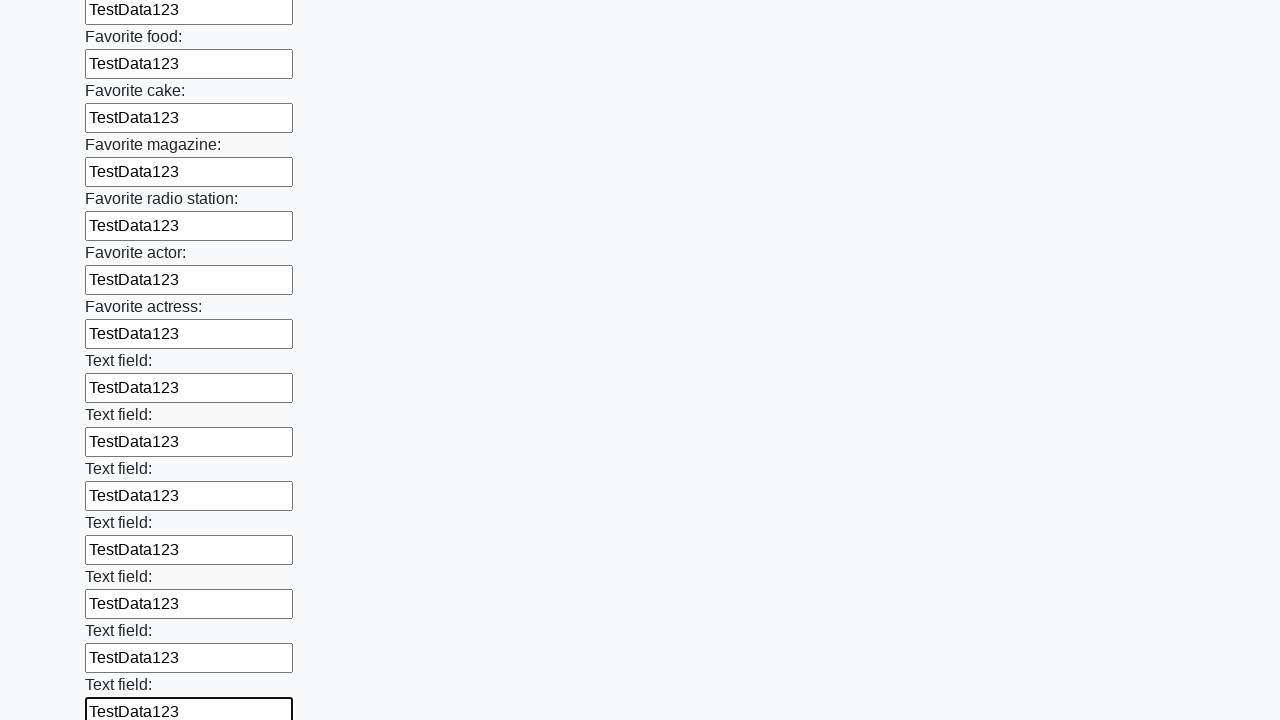

Filled input field with 'TestData123' on input >> nth=33
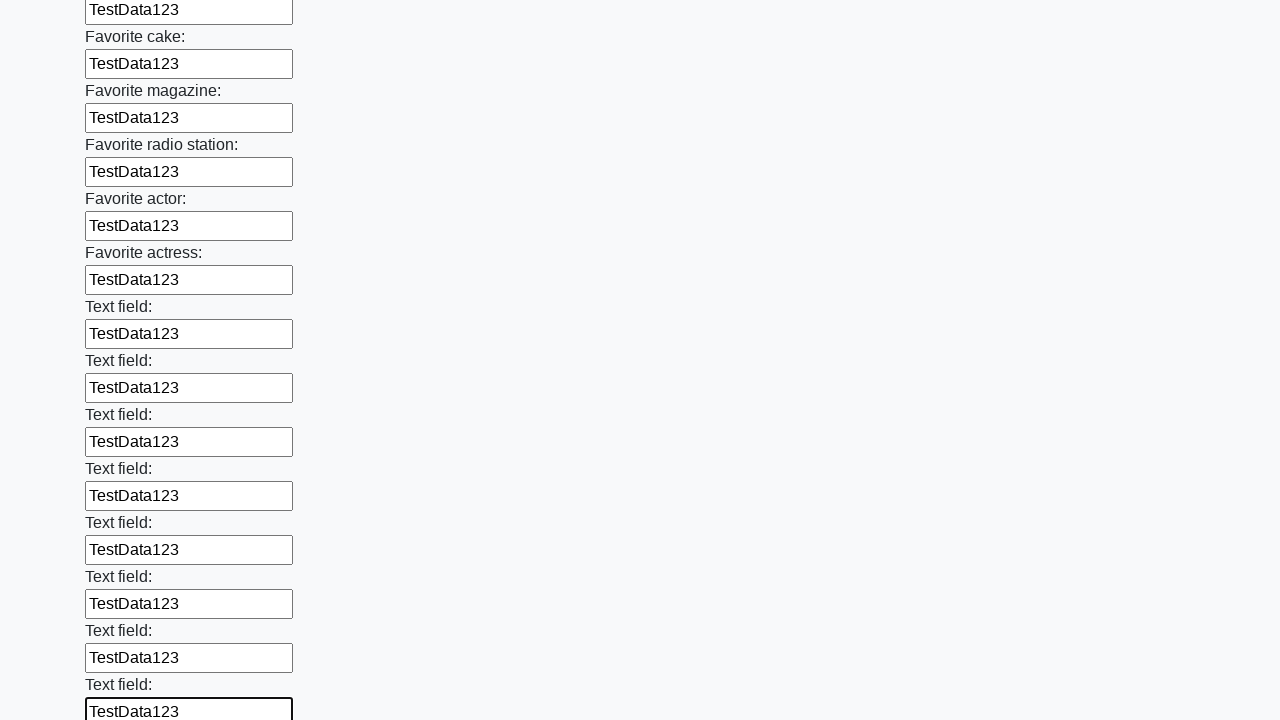

Filled input field with 'TestData123' on input >> nth=34
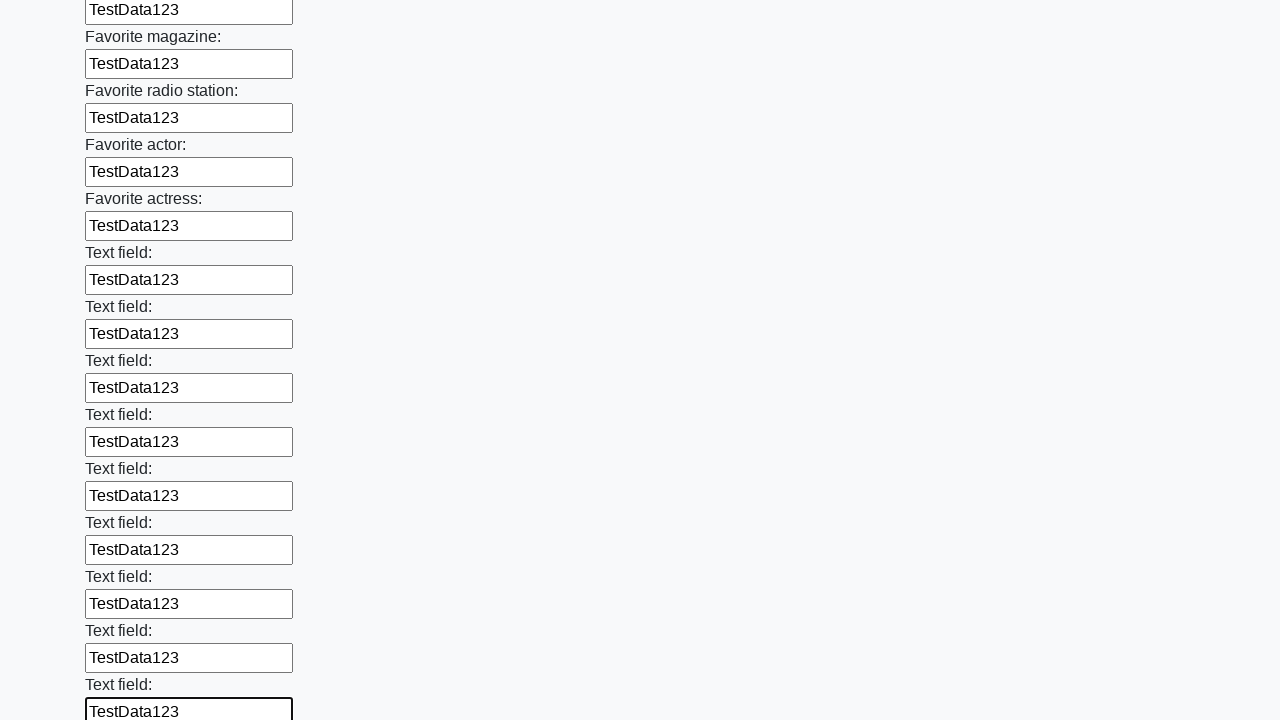

Filled input field with 'TestData123' on input >> nth=35
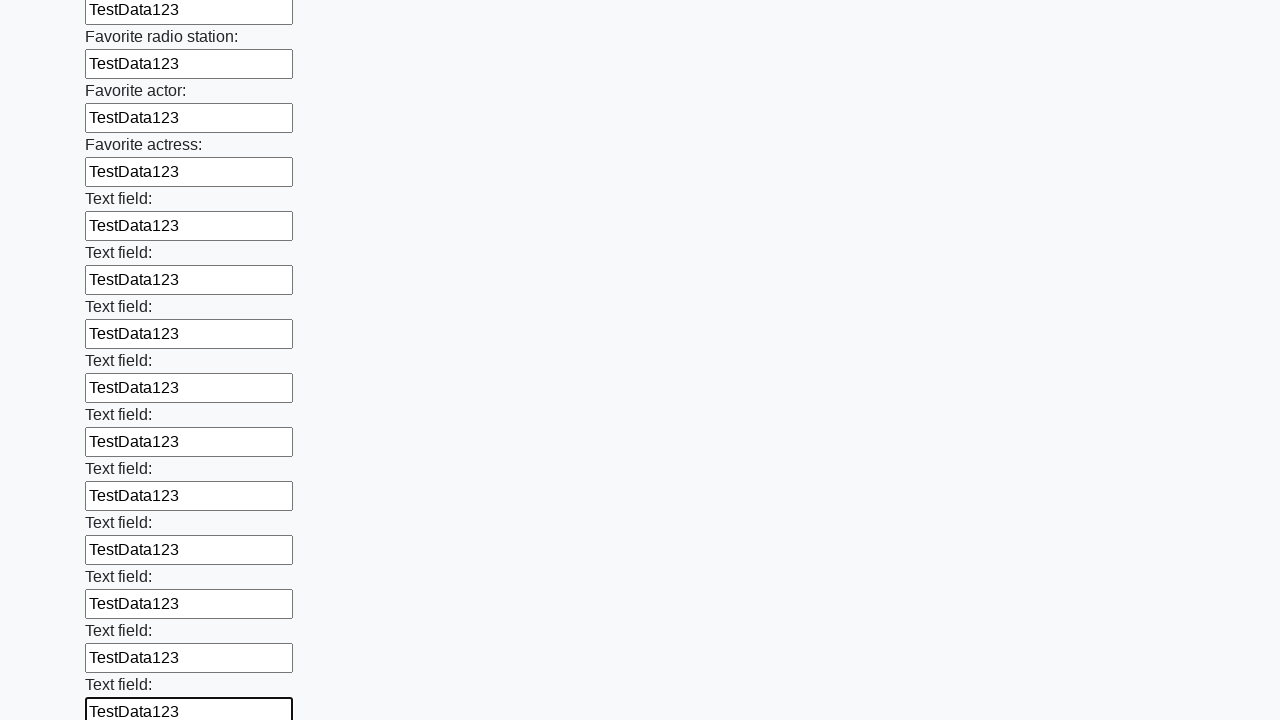

Filled input field with 'TestData123' on input >> nth=36
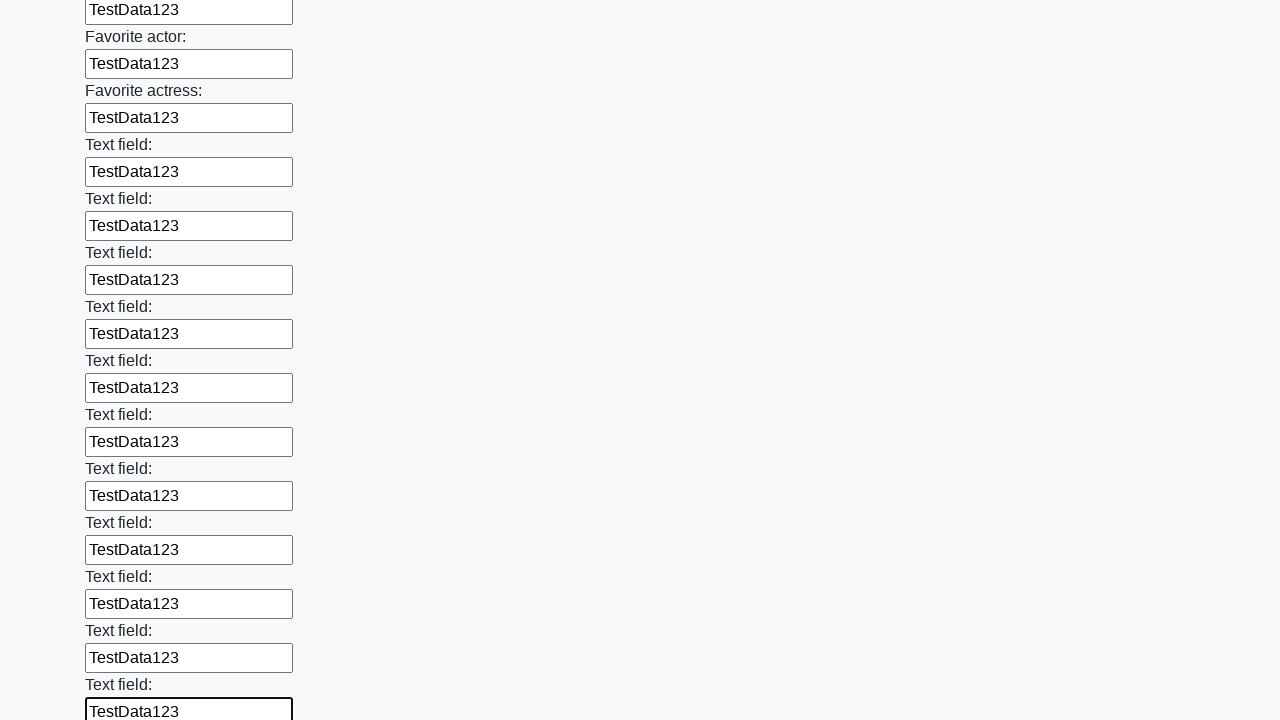

Filled input field with 'TestData123' on input >> nth=37
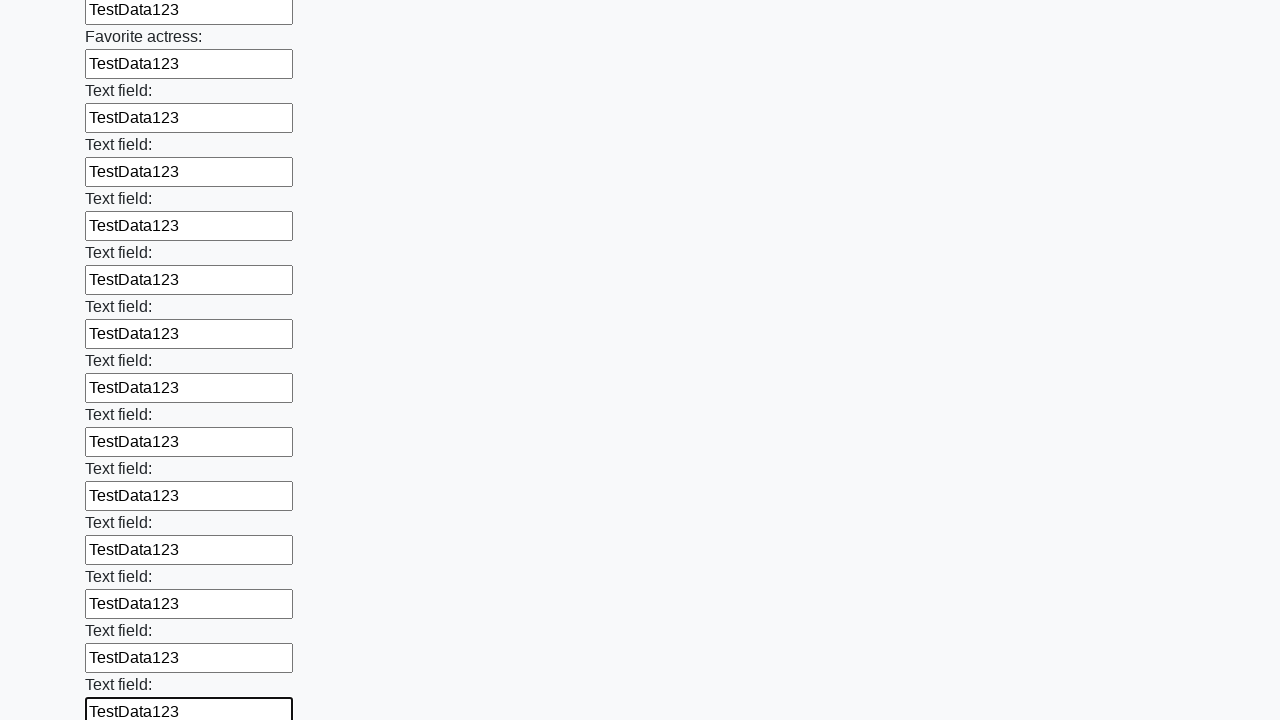

Filled input field with 'TestData123' on input >> nth=38
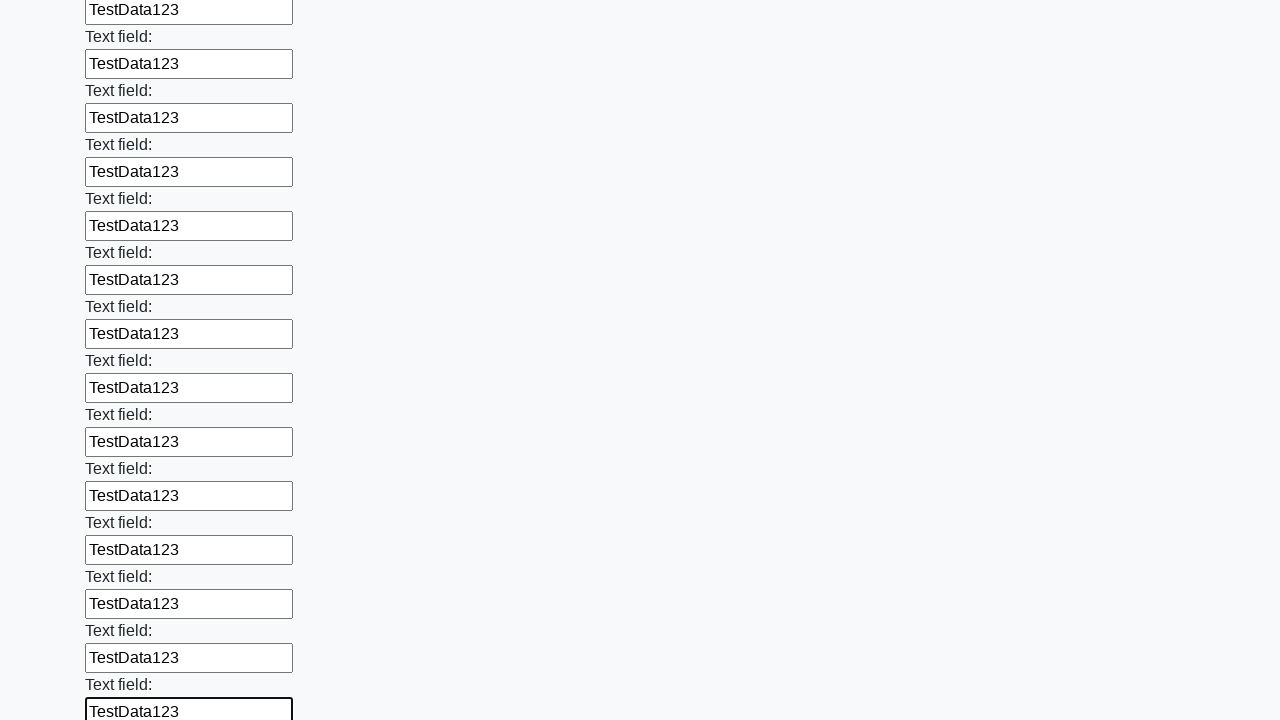

Filled input field with 'TestData123' on input >> nth=39
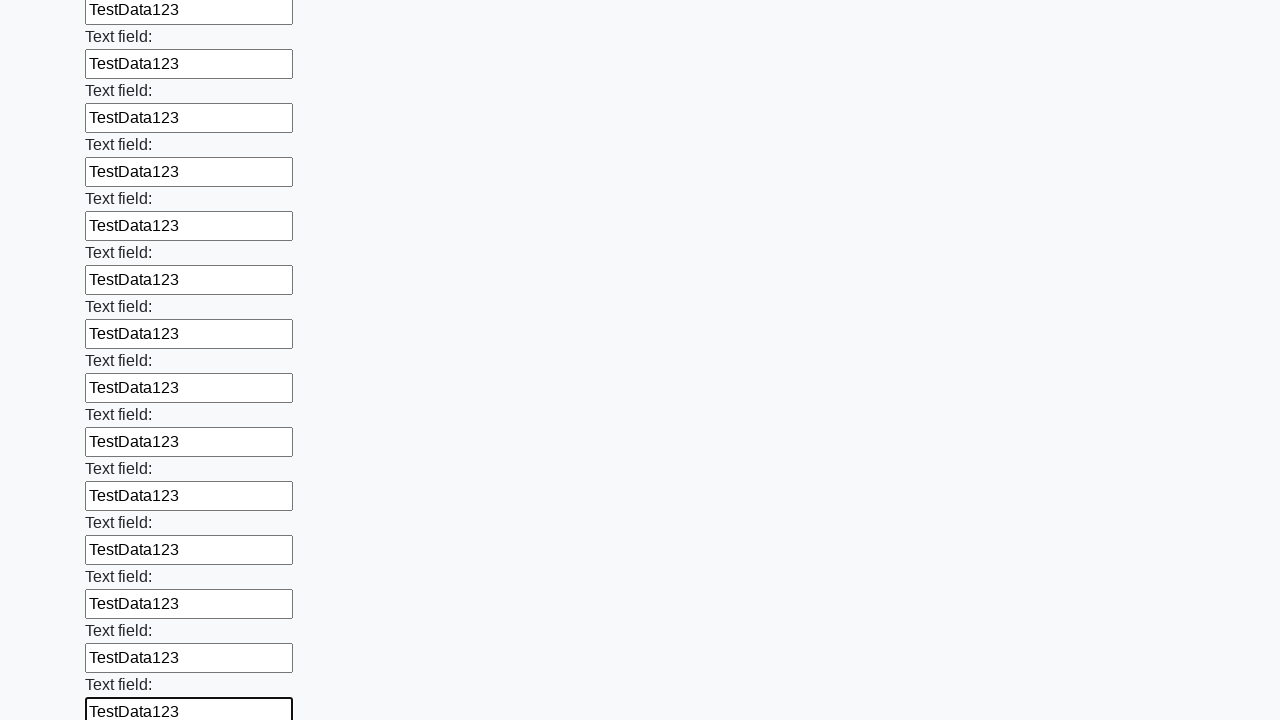

Filled input field with 'TestData123' on input >> nth=40
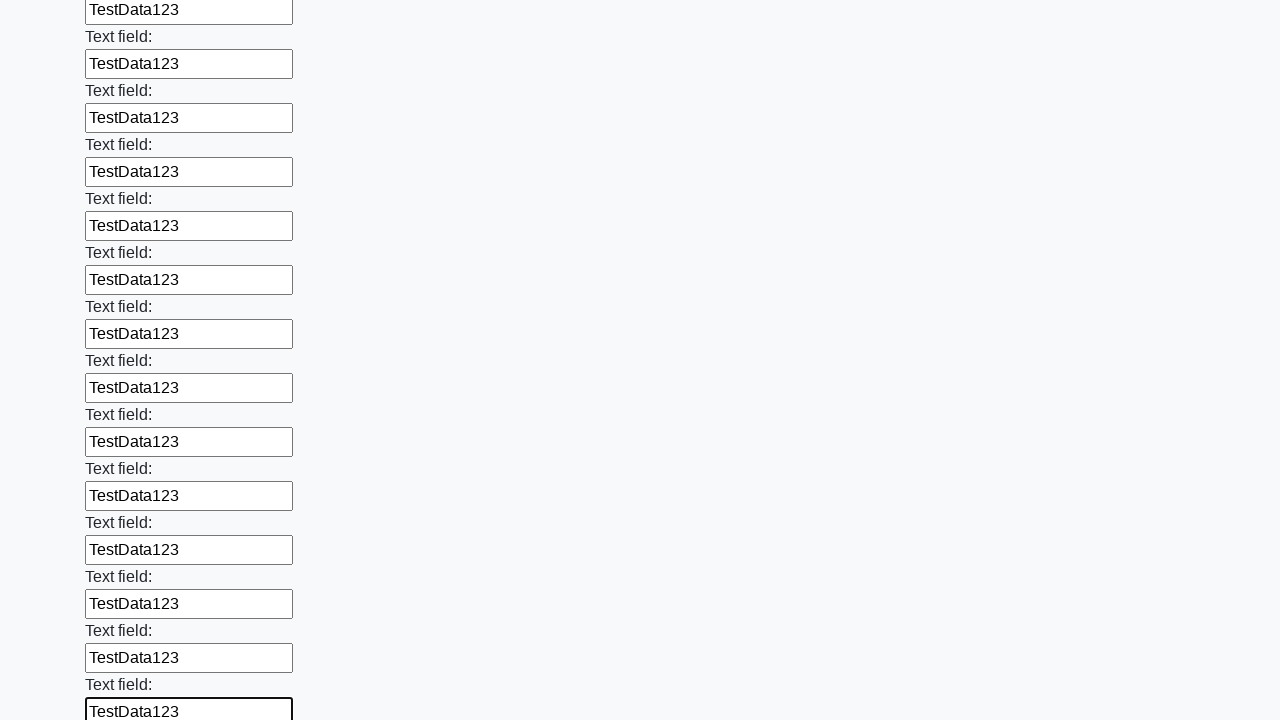

Filled input field with 'TestData123' on input >> nth=41
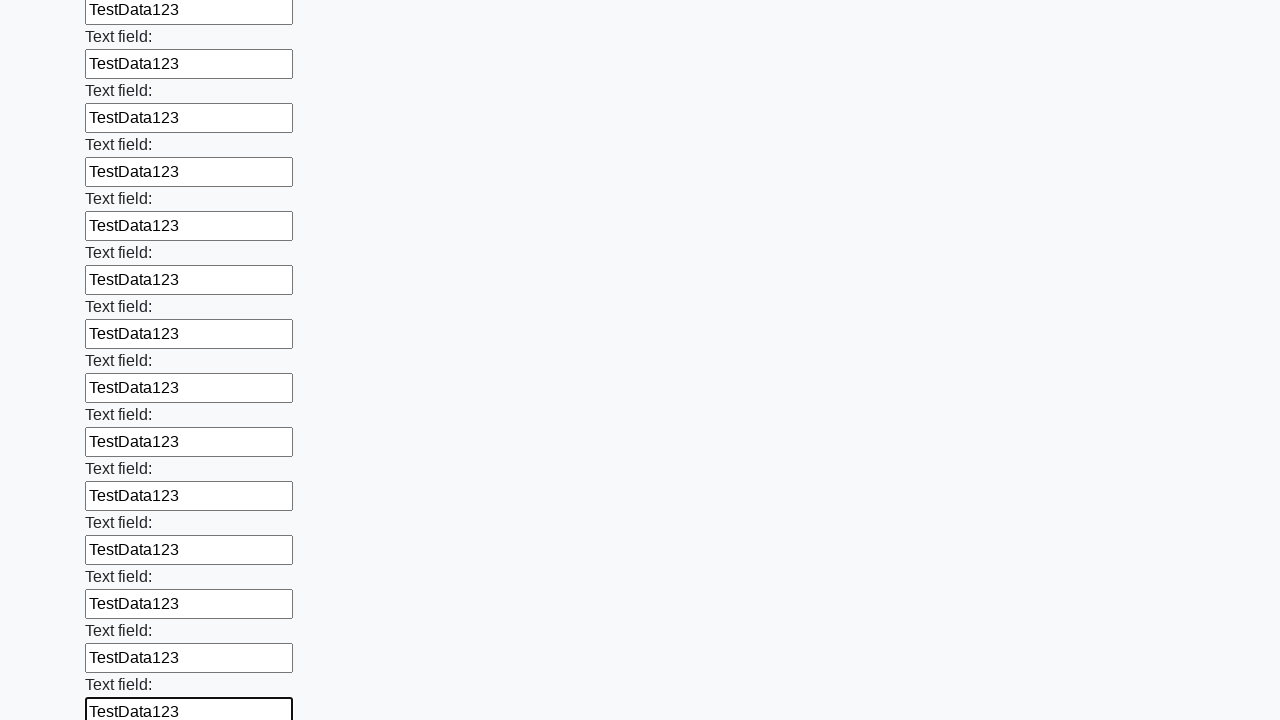

Filled input field with 'TestData123' on input >> nth=42
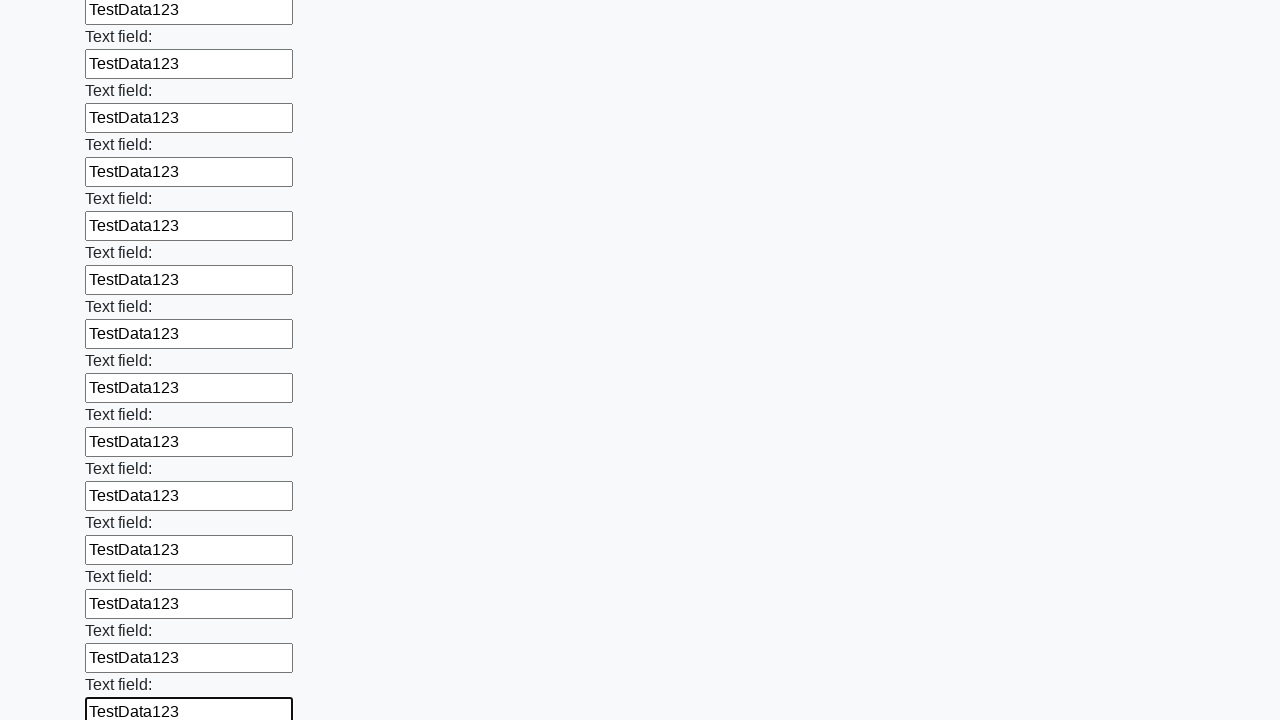

Filled input field with 'TestData123' on input >> nth=43
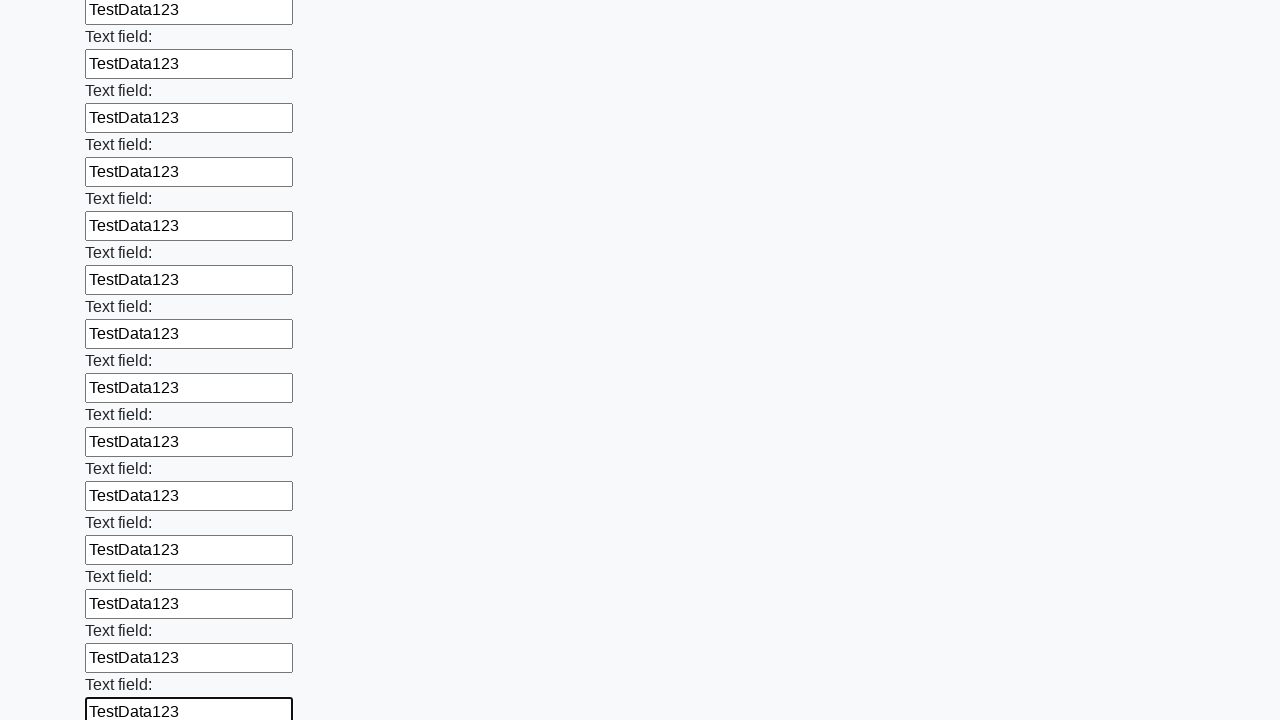

Filled input field with 'TestData123' on input >> nth=44
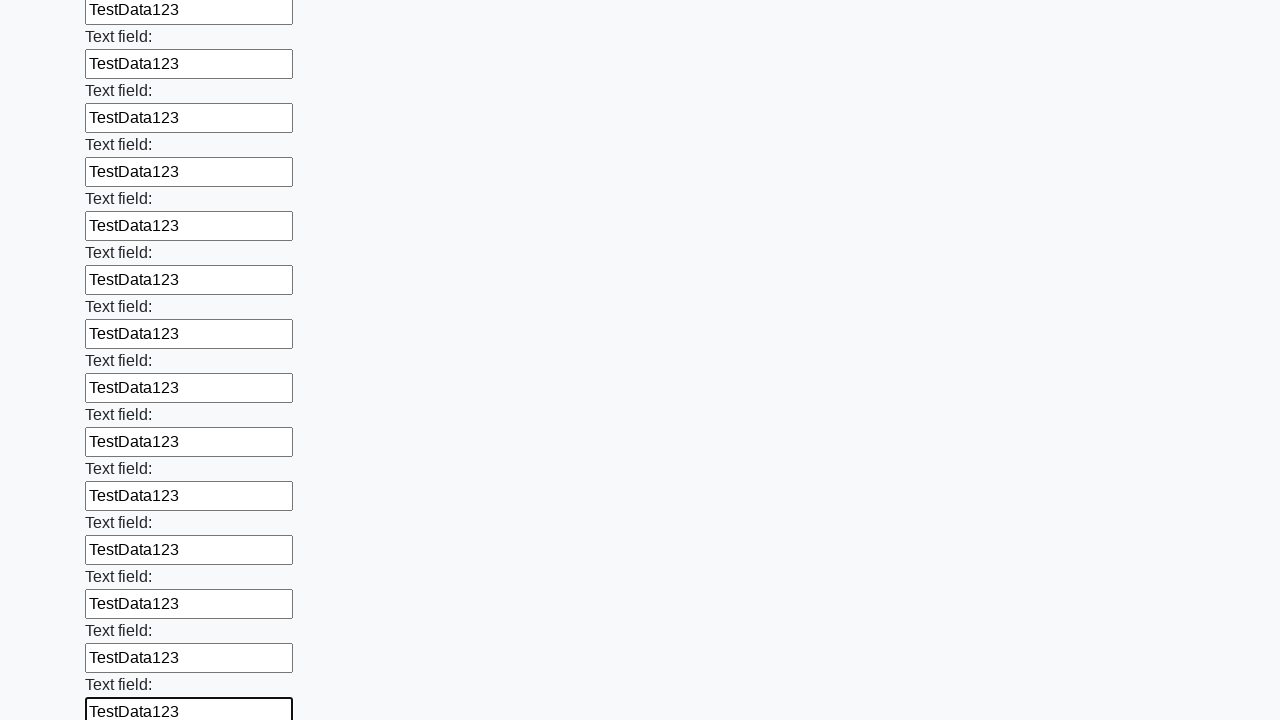

Filled input field with 'TestData123' on input >> nth=45
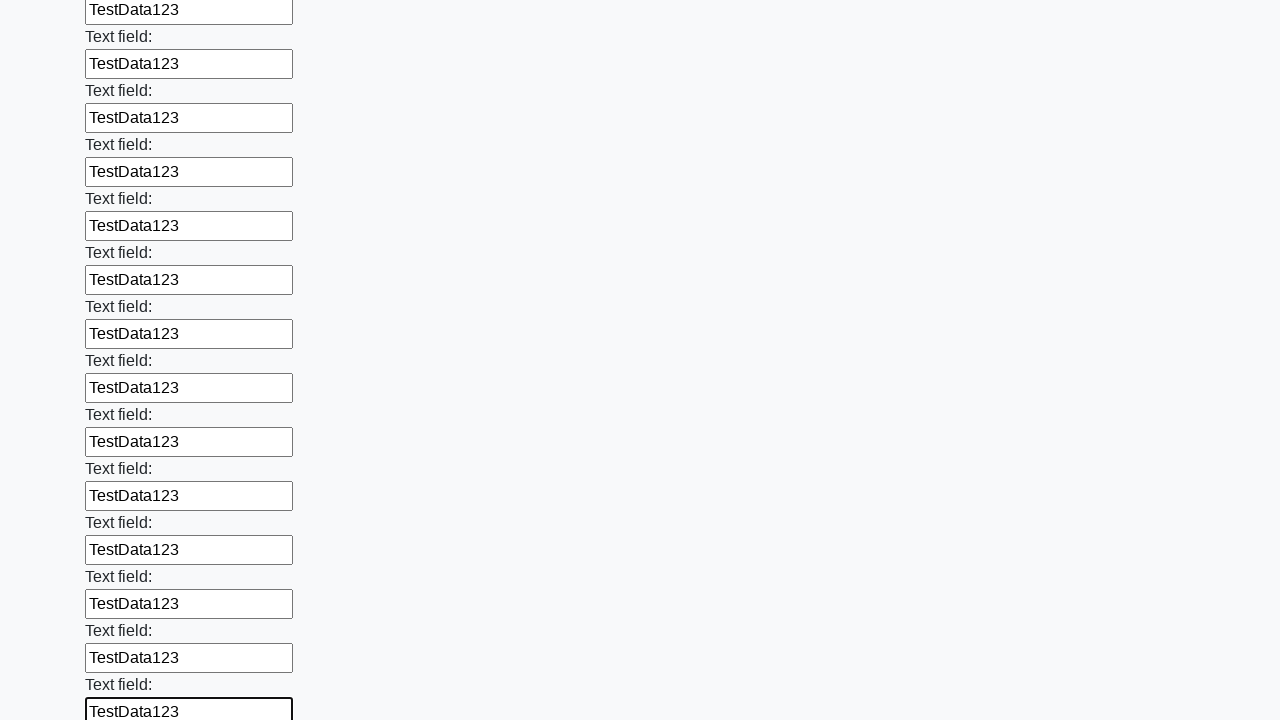

Filled input field with 'TestData123' on input >> nth=46
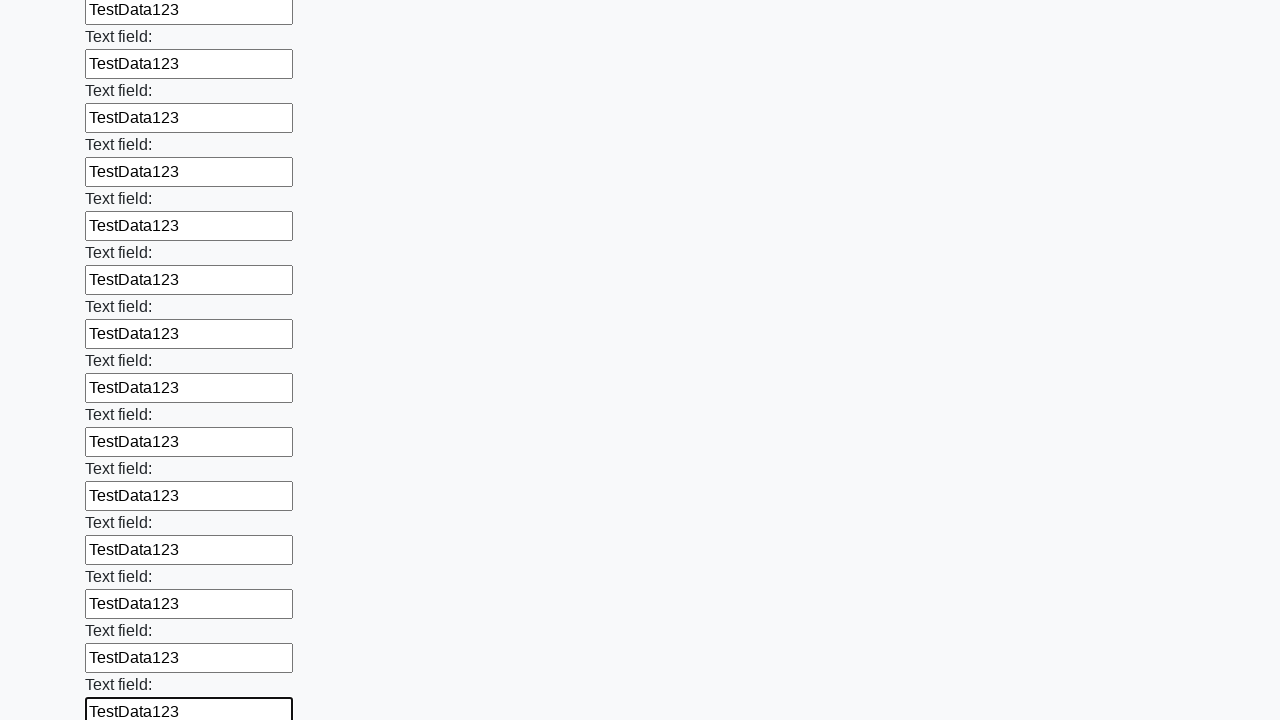

Filled input field with 'TestData123' on input >> nth=47
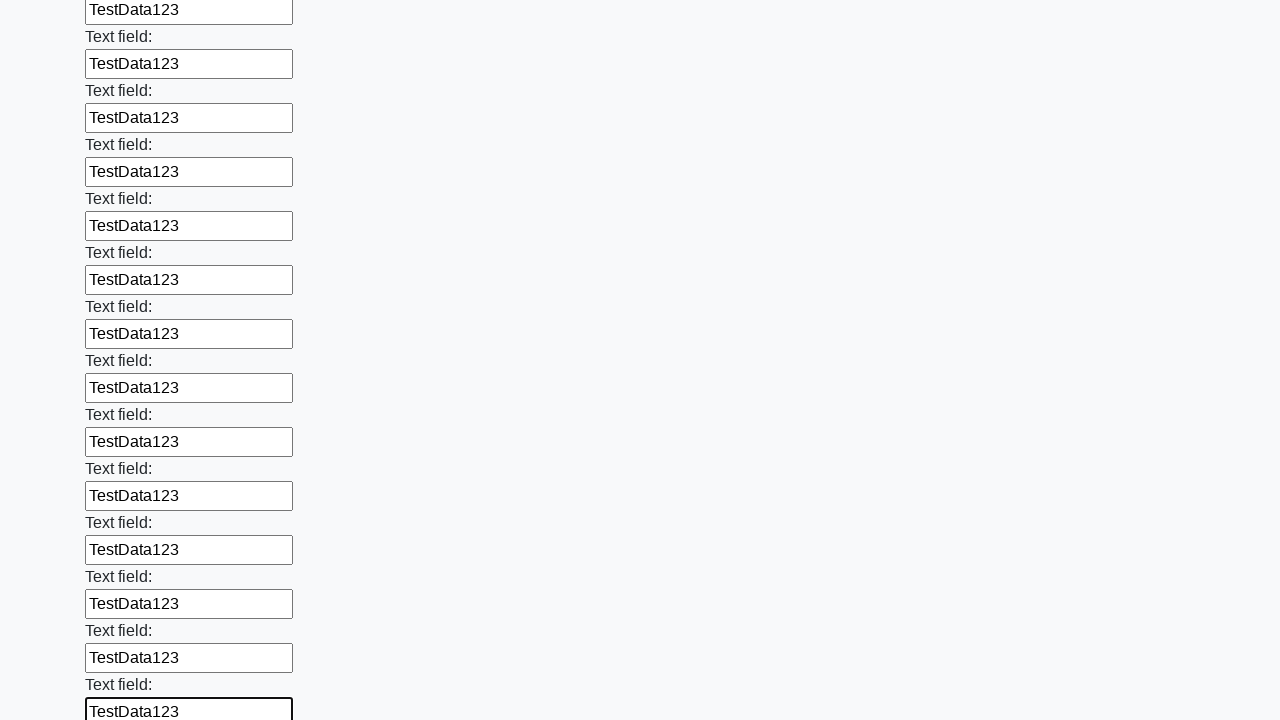

Filled input field with 'TestData123' on input >> nth=48
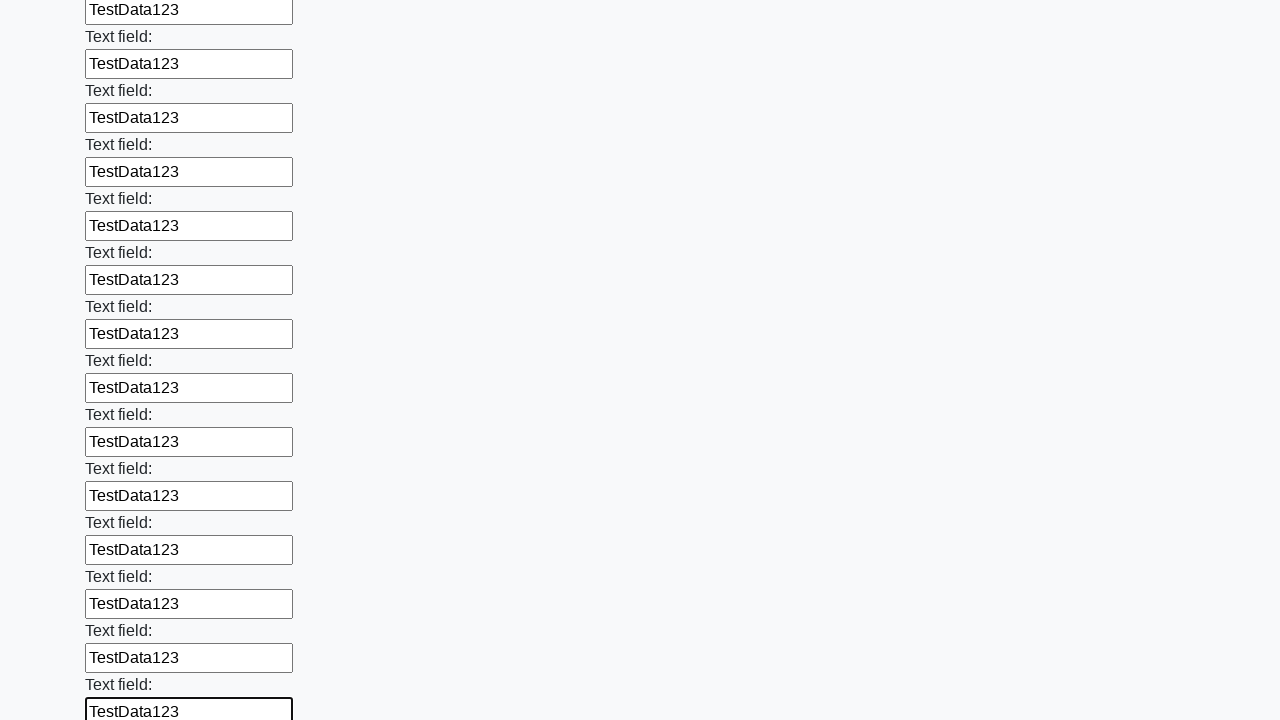

Filled input field with 'TestData123' on input >> nth=49
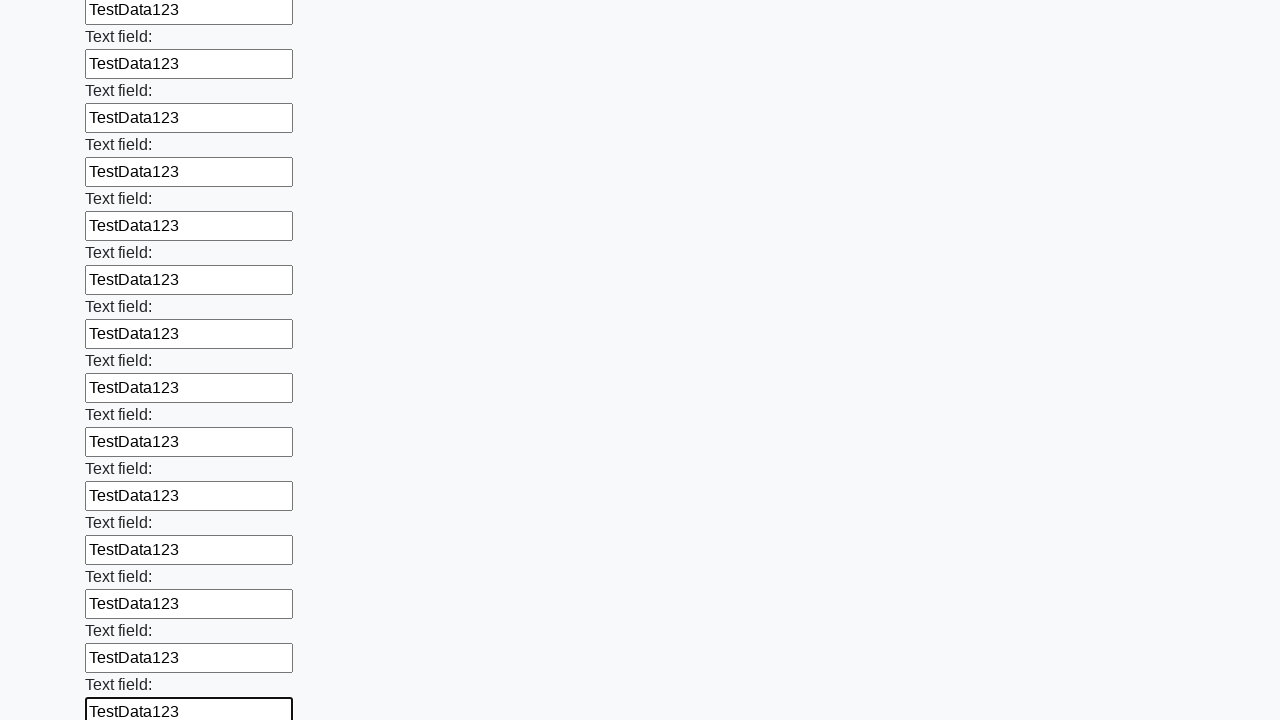

Filled input field with 'TestData123' on input >> nth=50
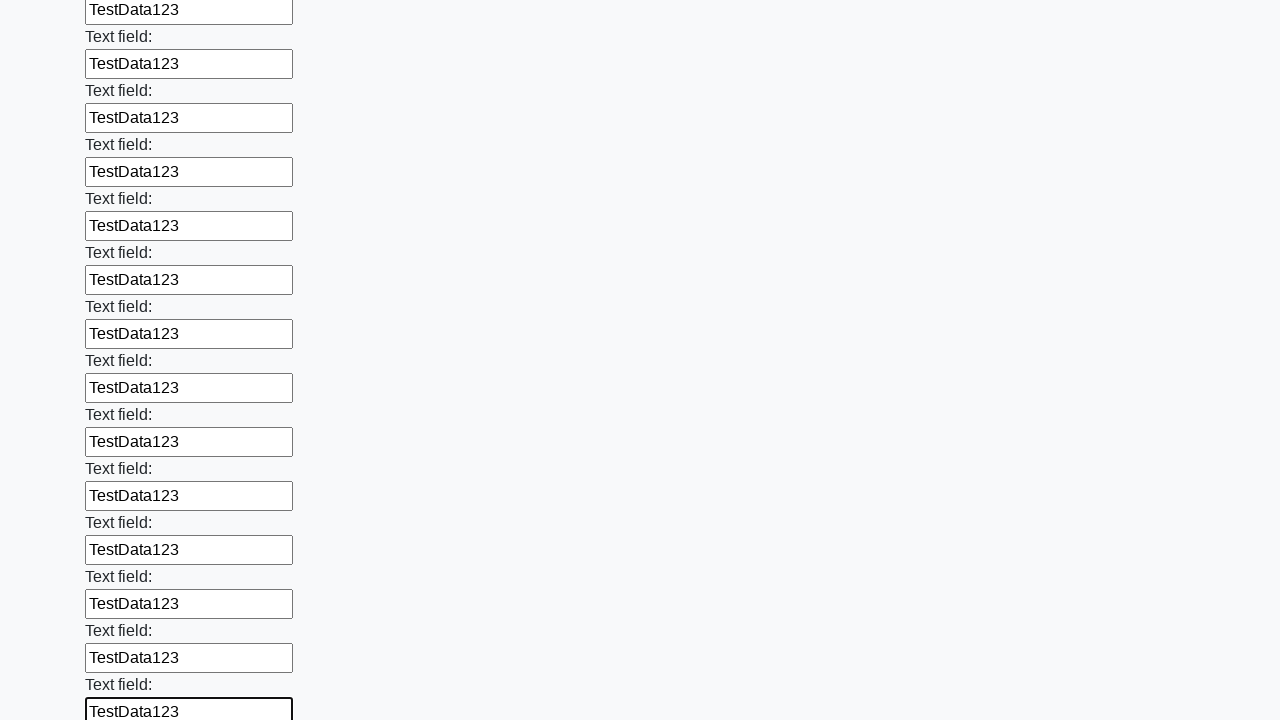

Filled input field with 'TestData123' on input >> nth=51
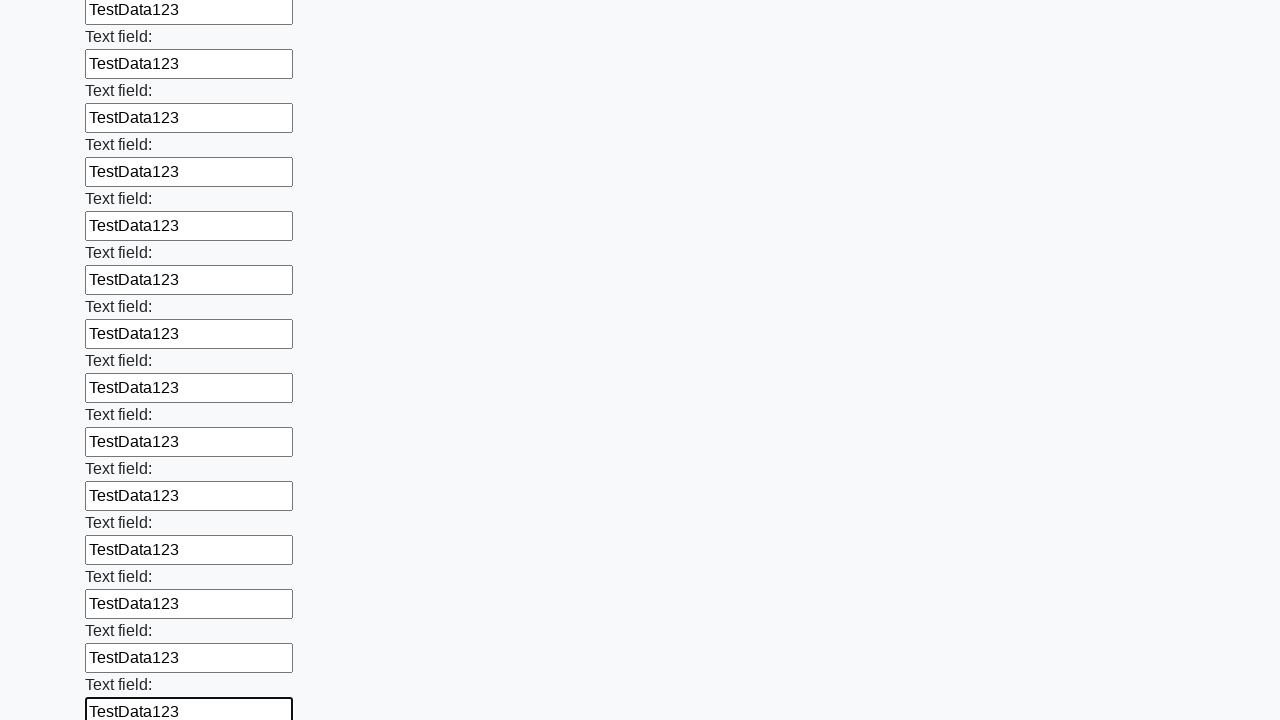

Filled input field with 'TestData123' on input >> nth=52
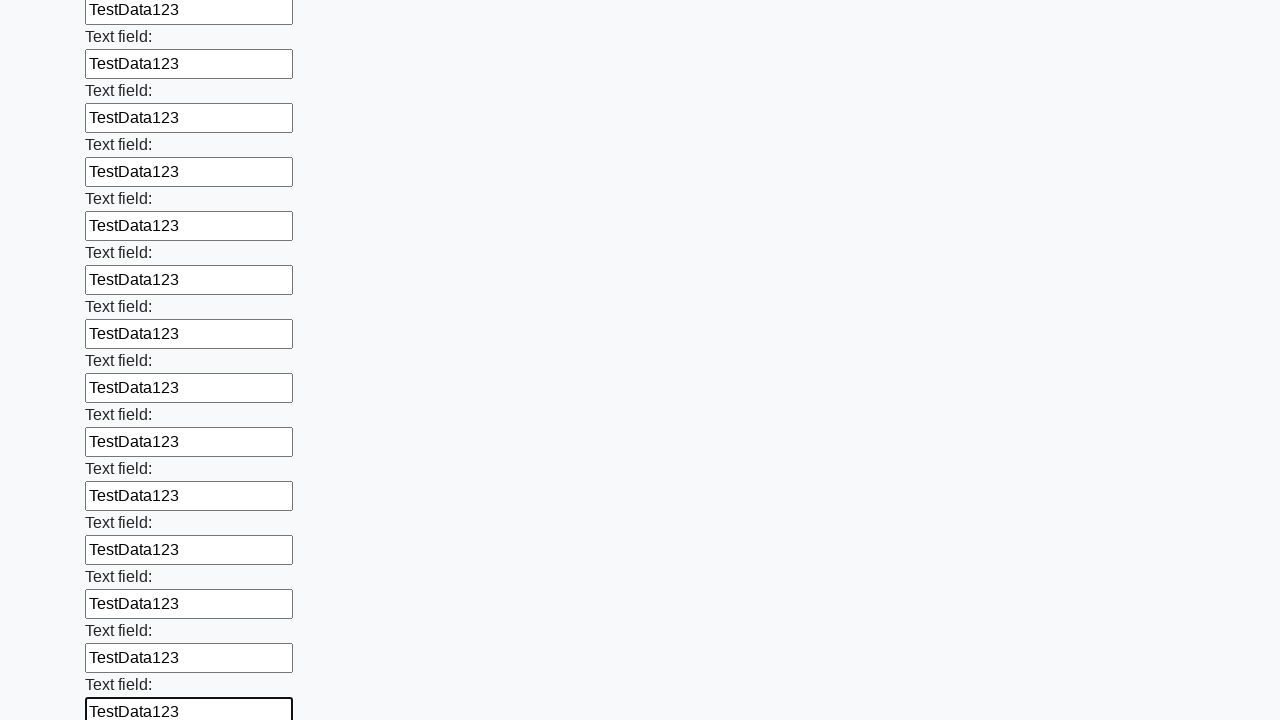

Filled input field with 'TestData123' on input >> nth=53
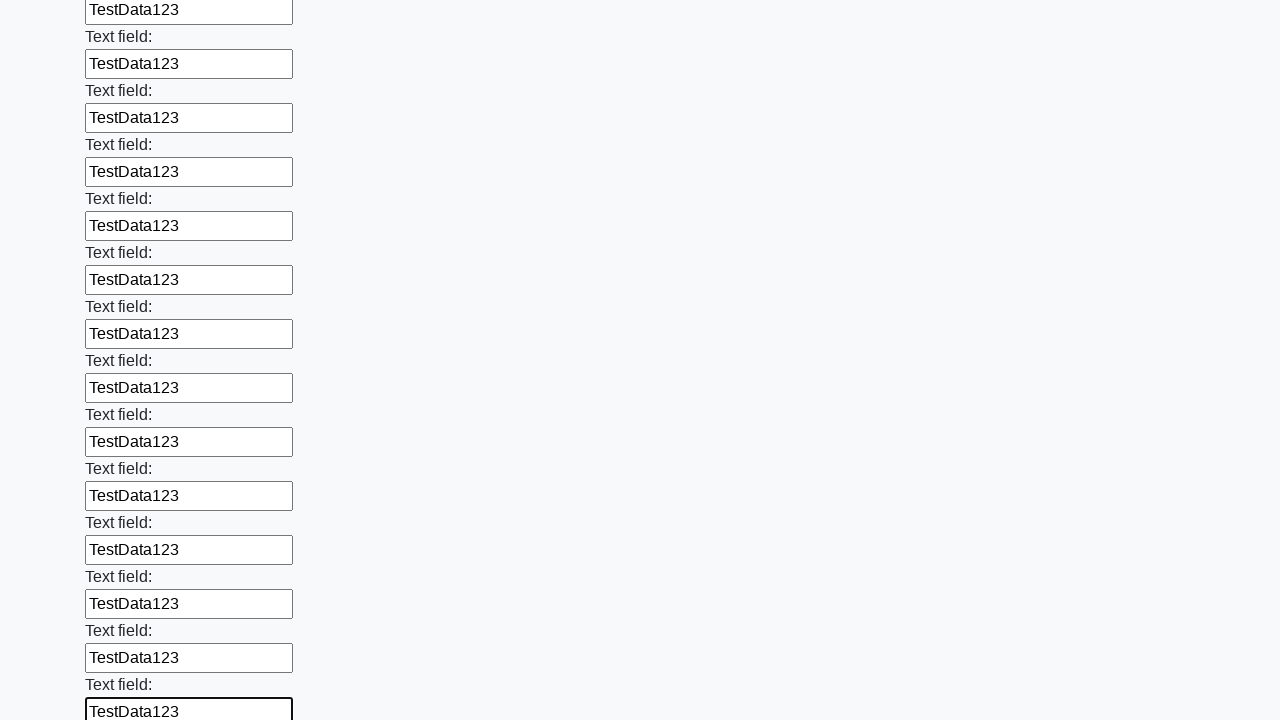

Filled input field with 'TestData123' on input >> nth=54
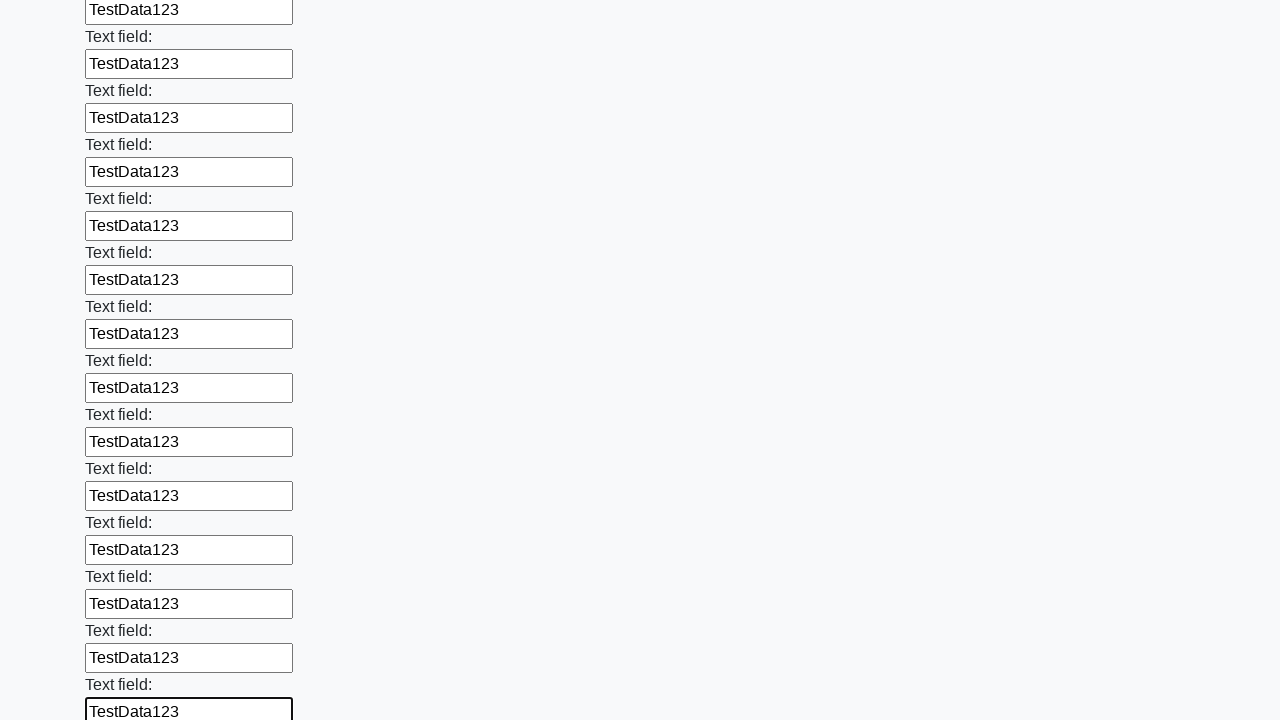

Filled input field with 'TestData123' on input >> nth=55
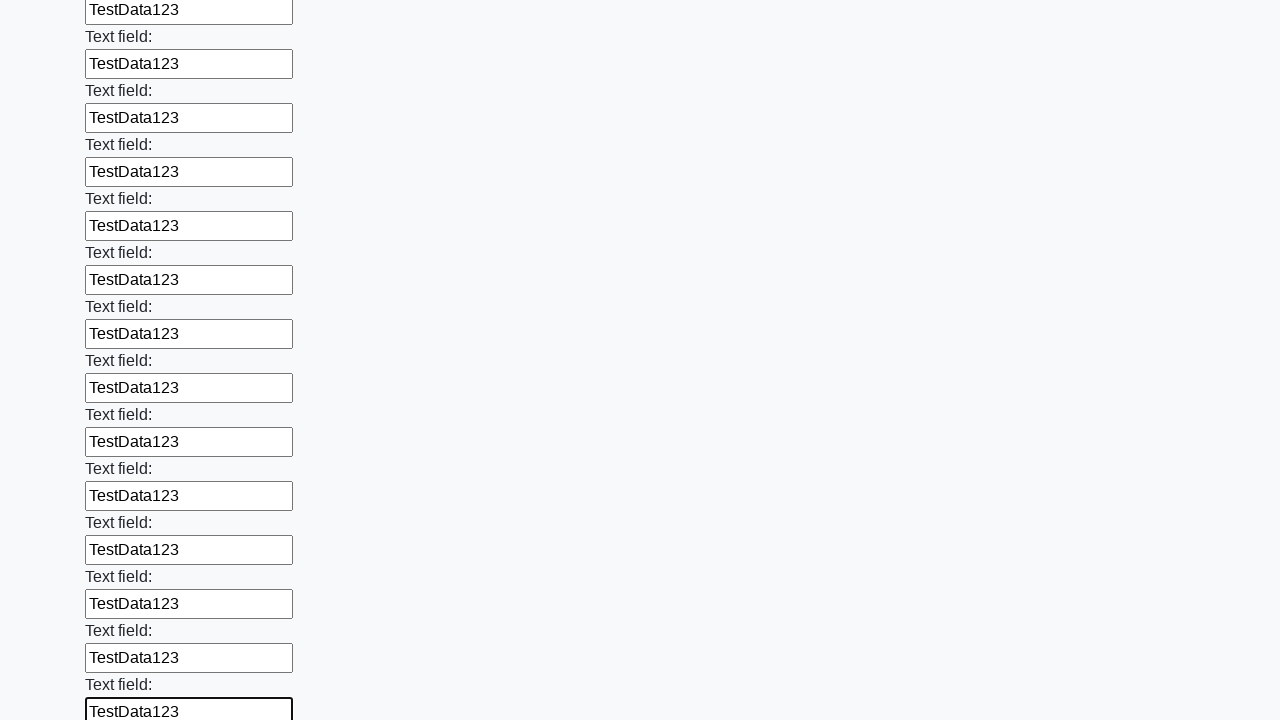

Filled input field with 'TestData123' on input >> nth=56
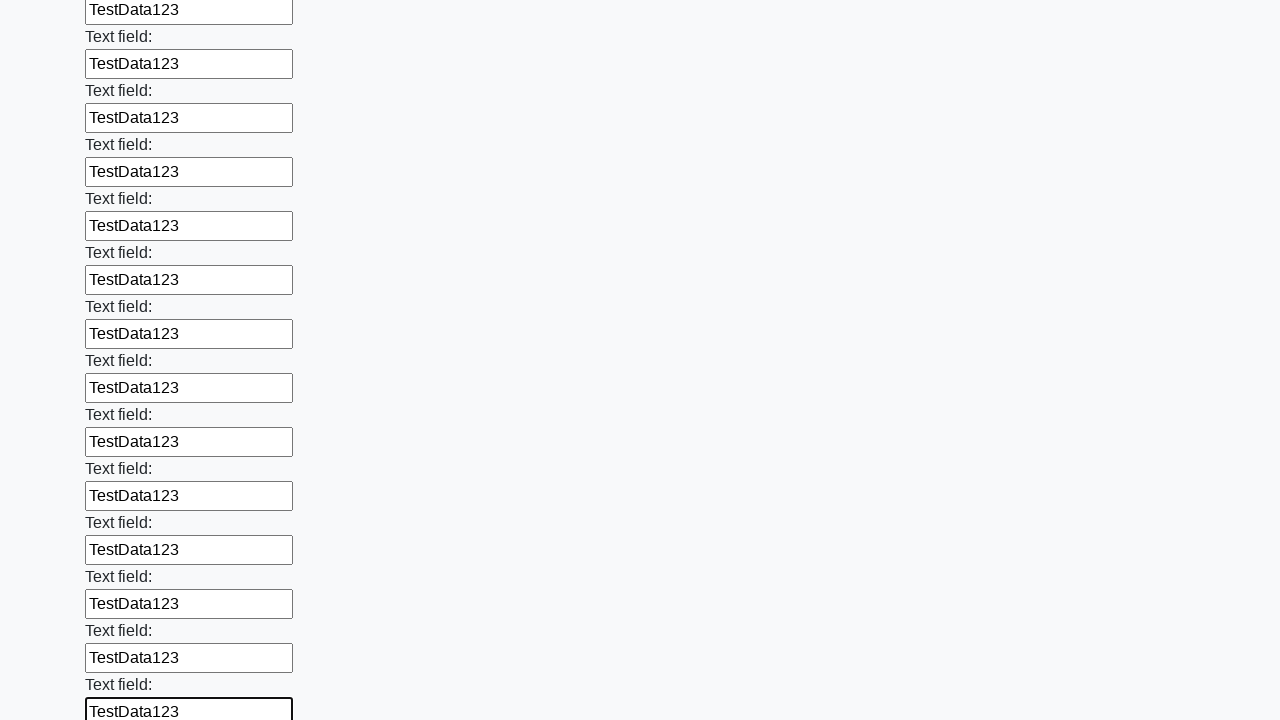

Filled input field with 'TestData123' on input >> nth=57
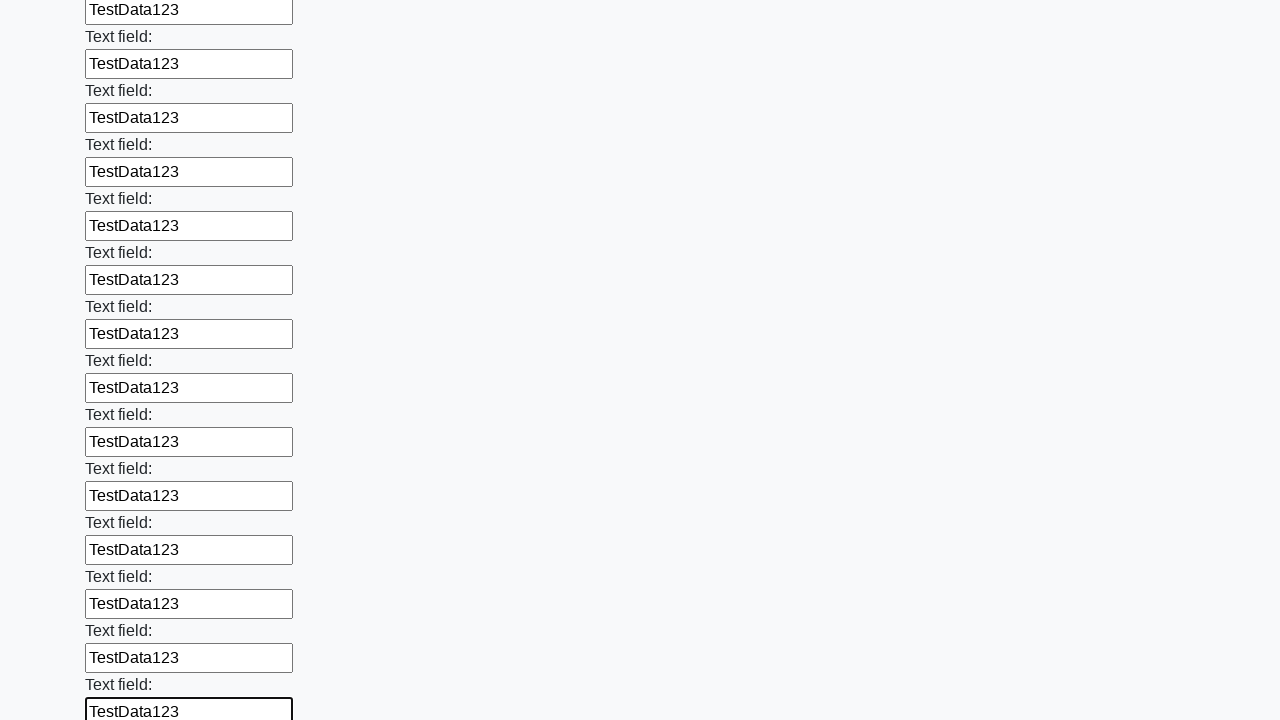

Filled input field with 'TestData123' on input >> nth=58
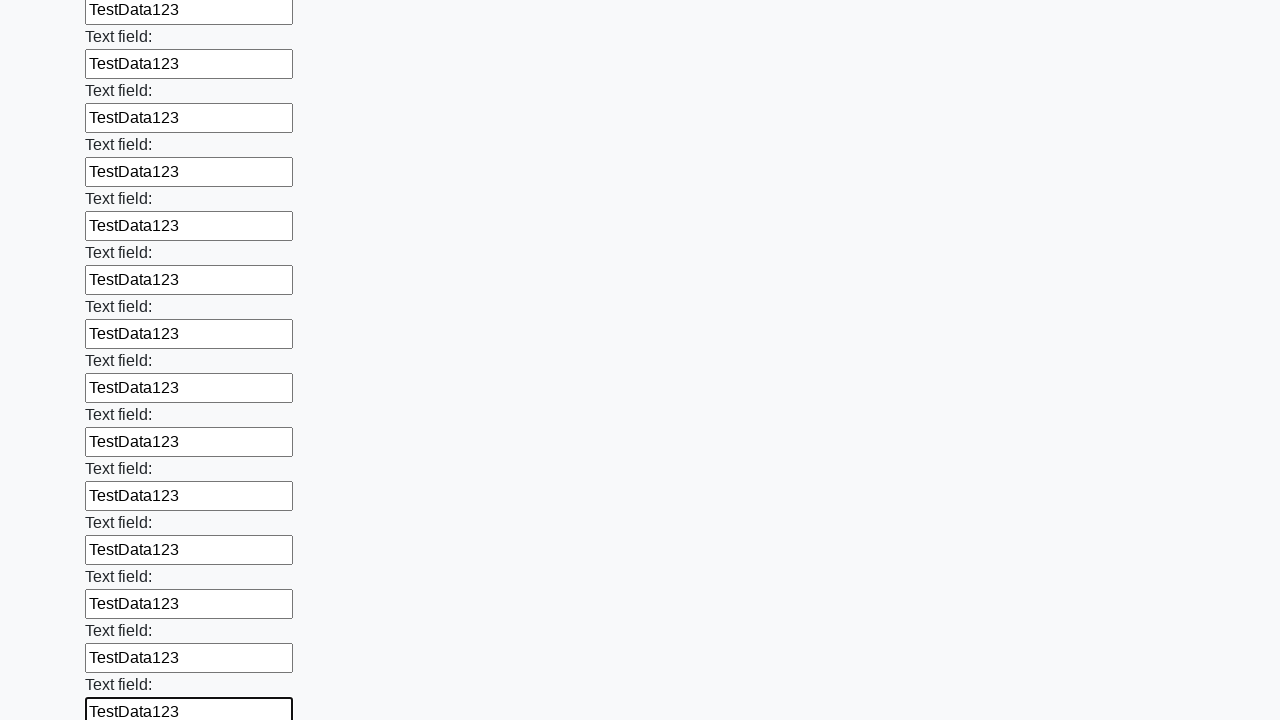

Filled input field with 'TestData123' on input >> nth=59
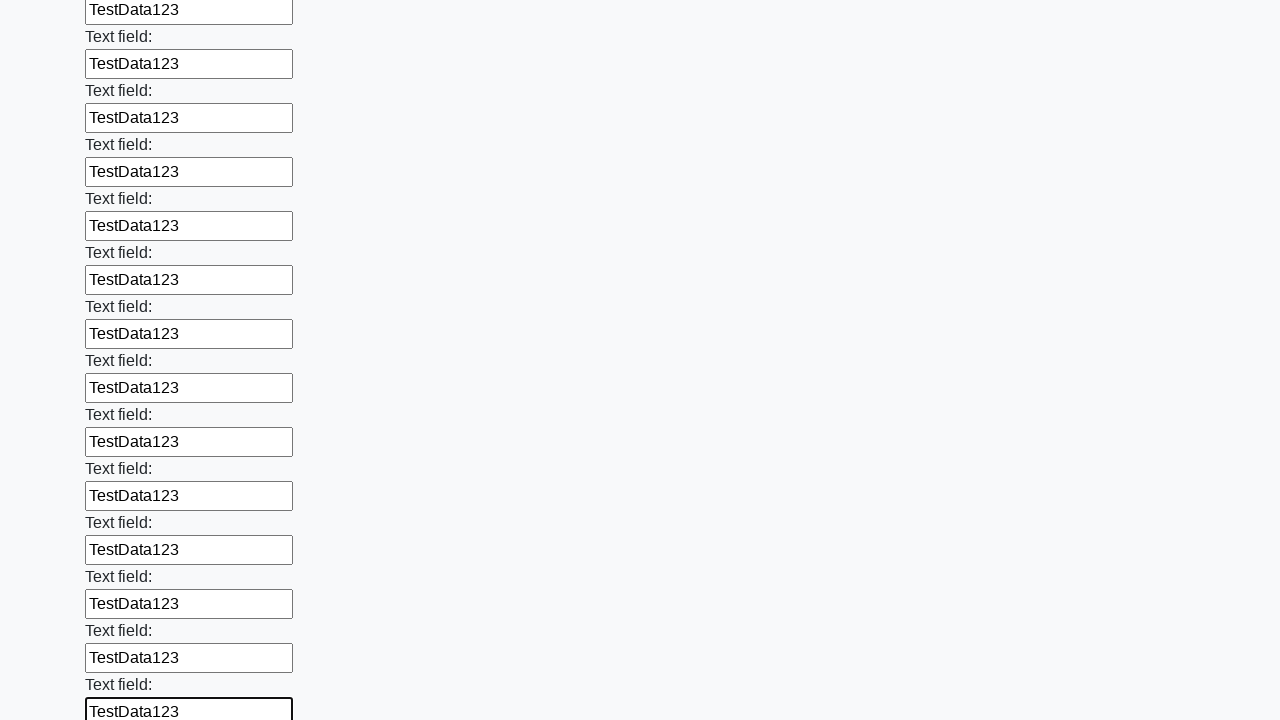

Filled input field with 'TestData123' on input >> nth=60
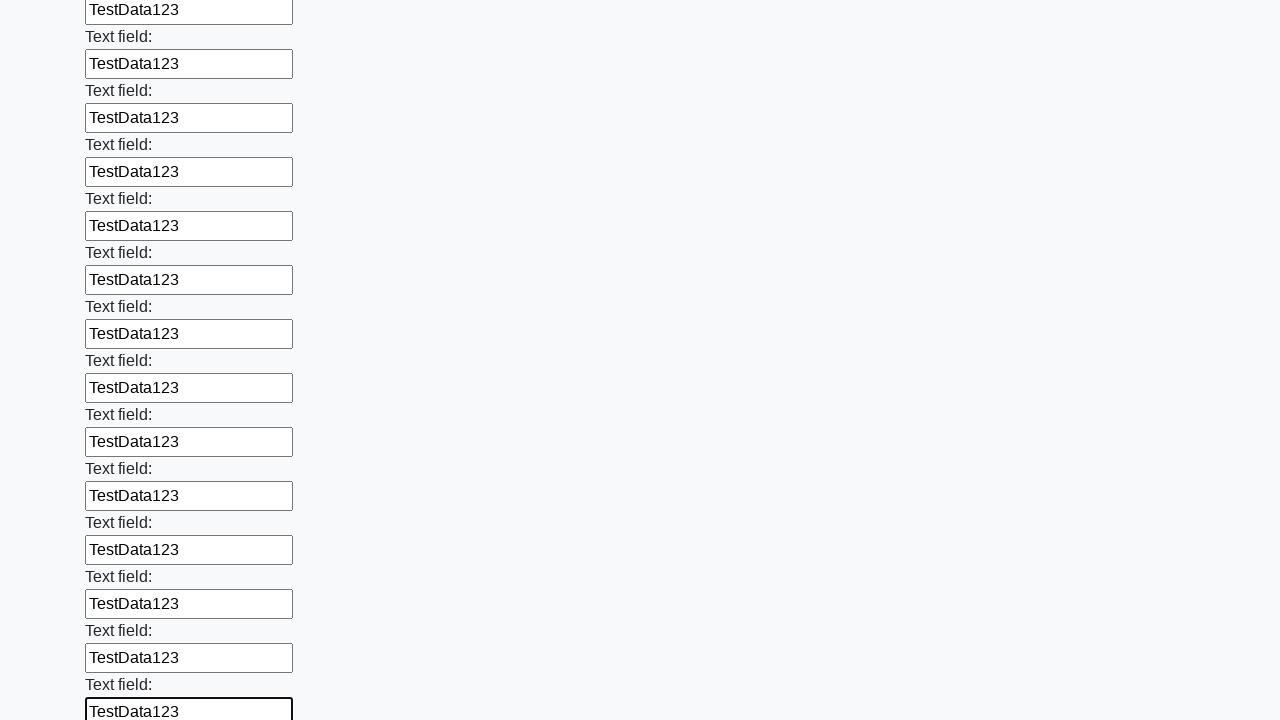

Filled input field with 'TestData123' on input >> nth=61
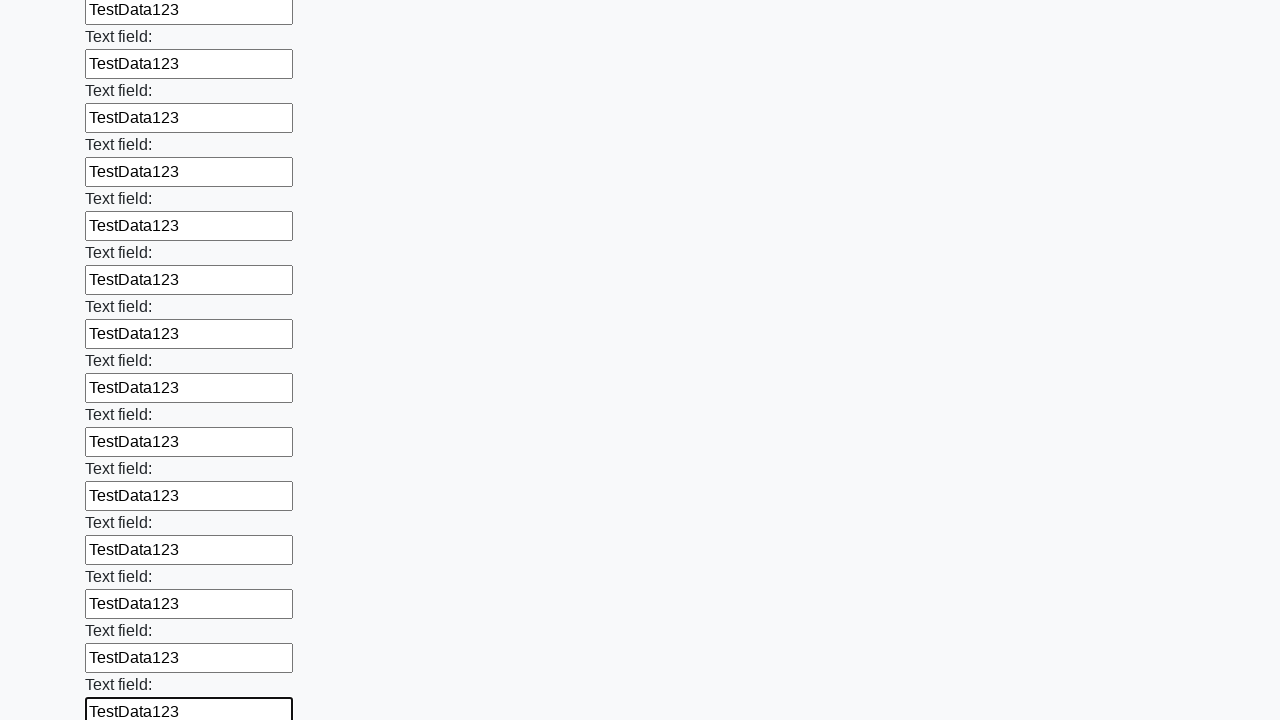

Filled input field with 'TestData123' on input >> nth=62
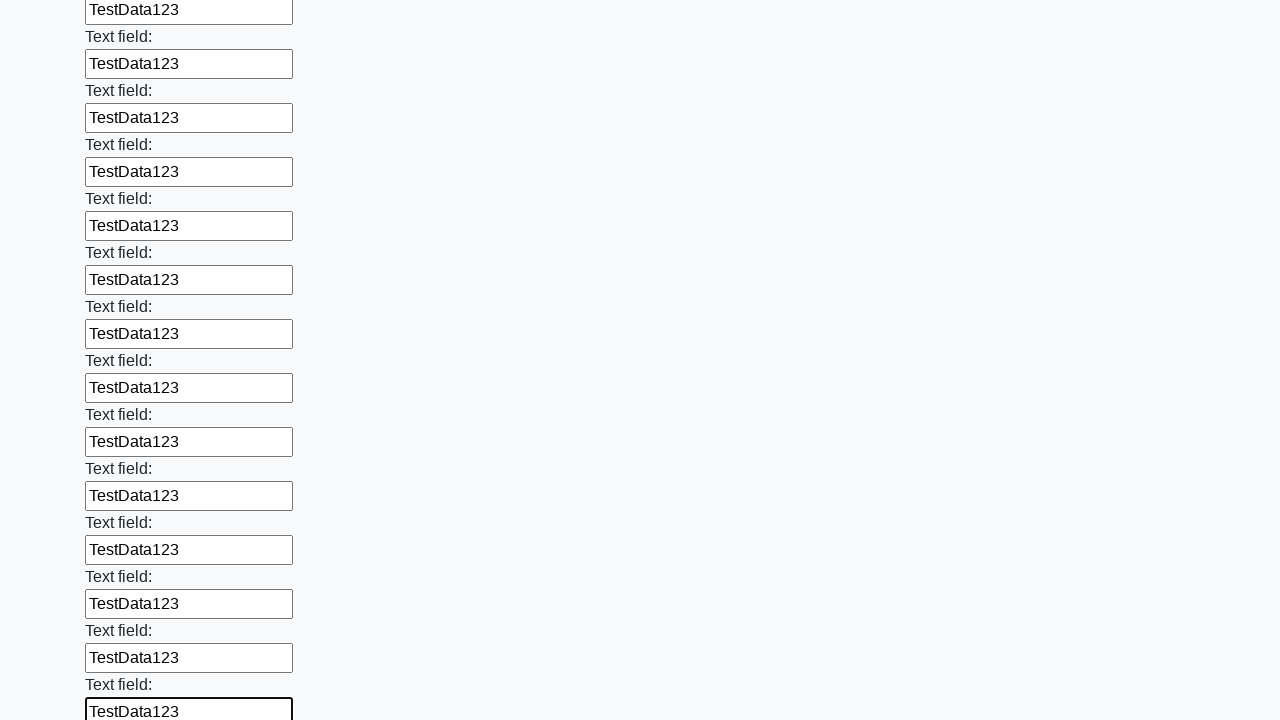

Filled input field with 'TestData123' on input >> nth=63
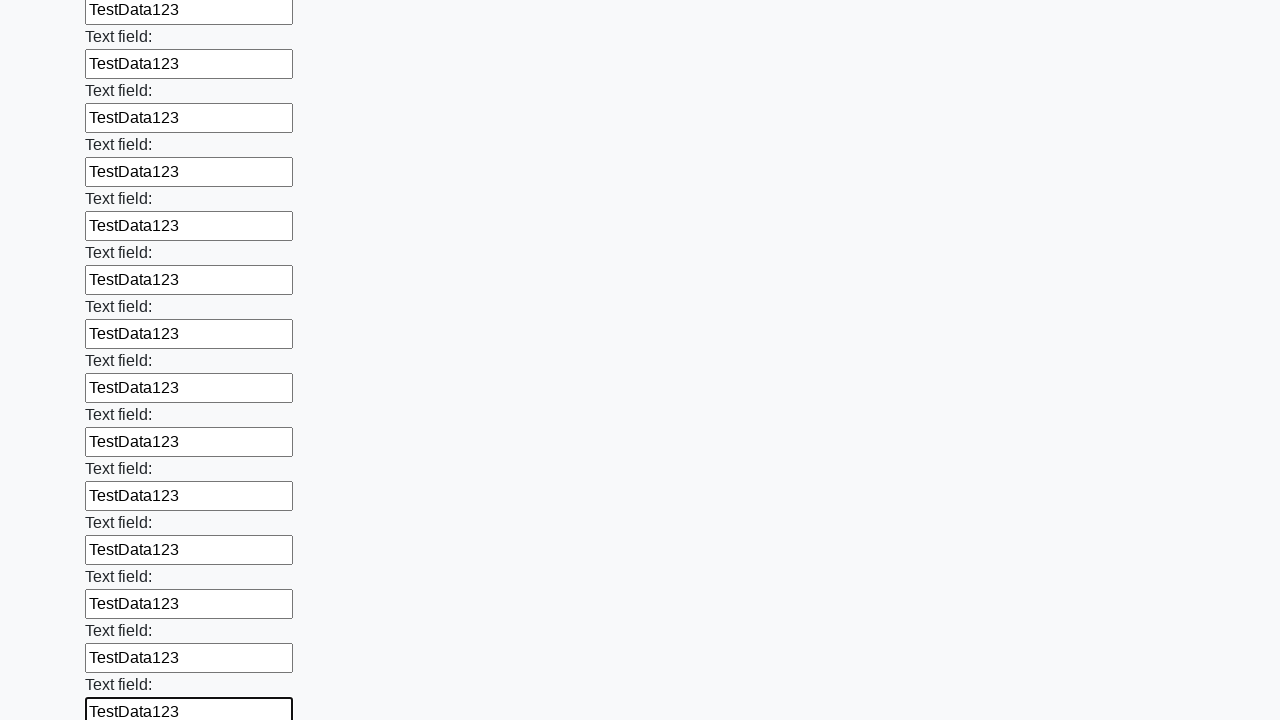

Filled input field with 'TestData123' on input >> nth=64
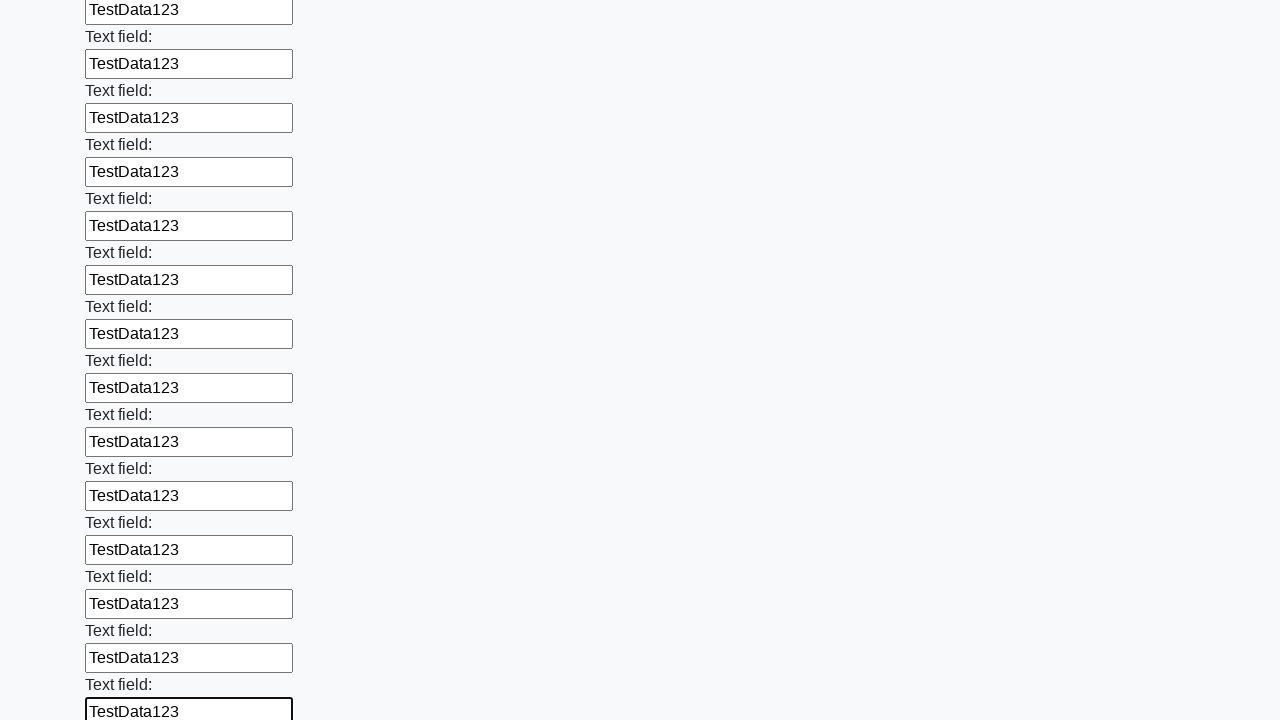

Filled input field with 'TestData123' on input >> nth=65
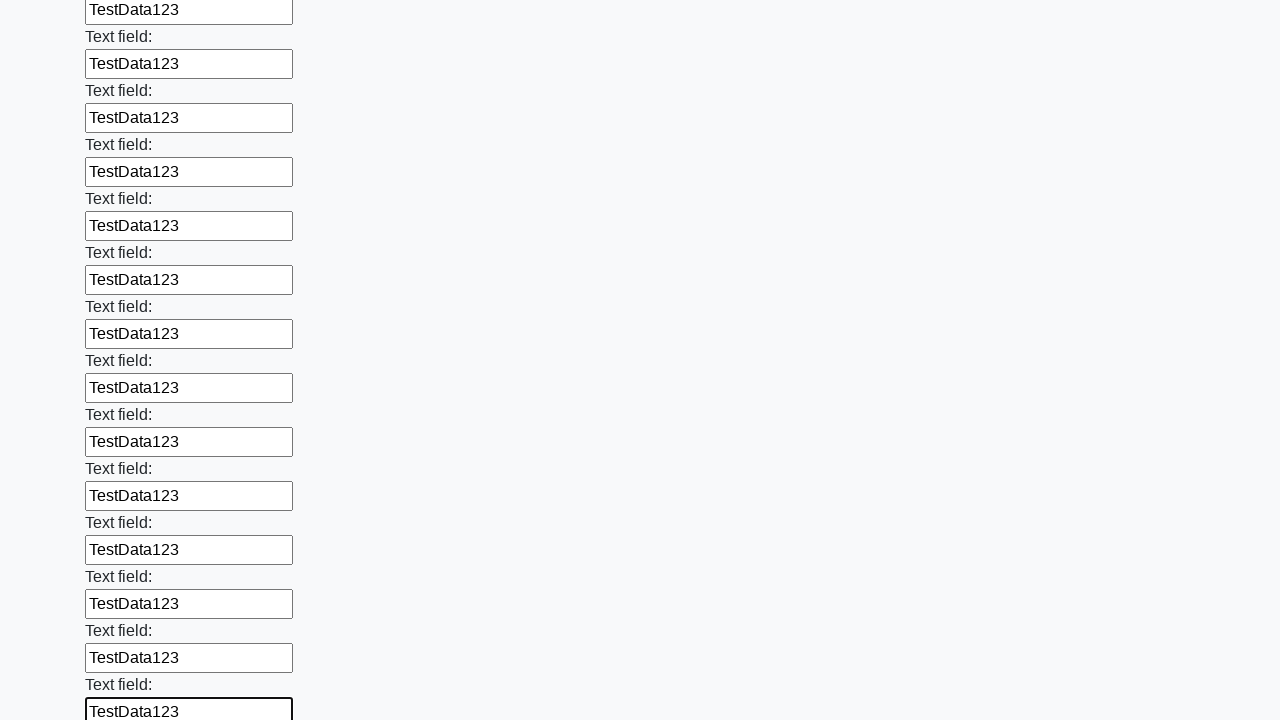

Filled input field with 'TestData123' on input >> nth=66
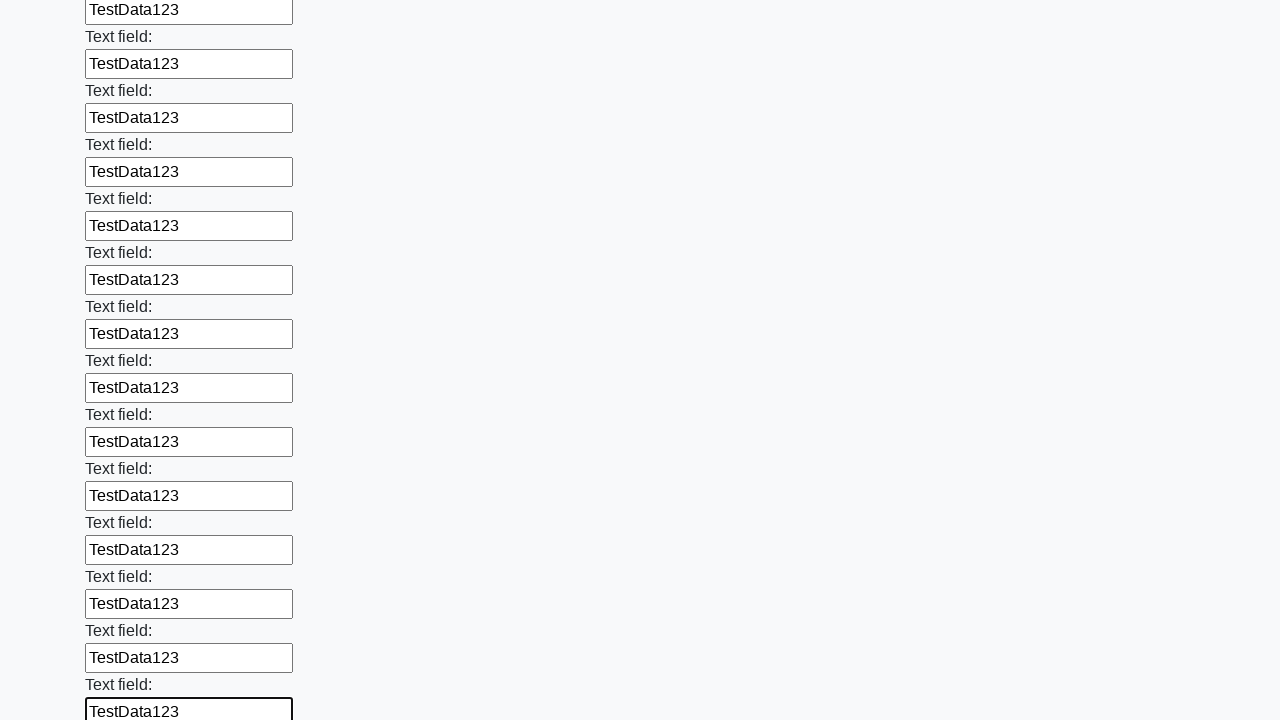

Filled input field with 'TestData123' on input >> nth=67
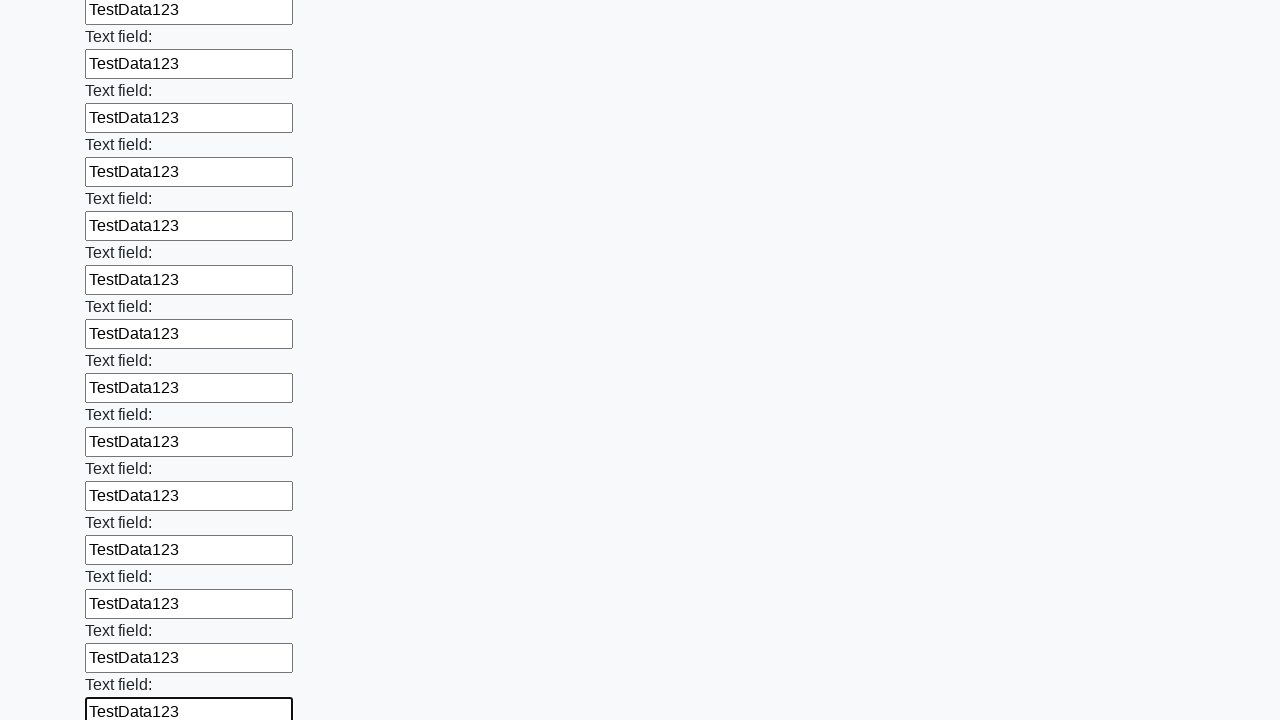

Filled input field with 'TestData123' on input >> nth=68
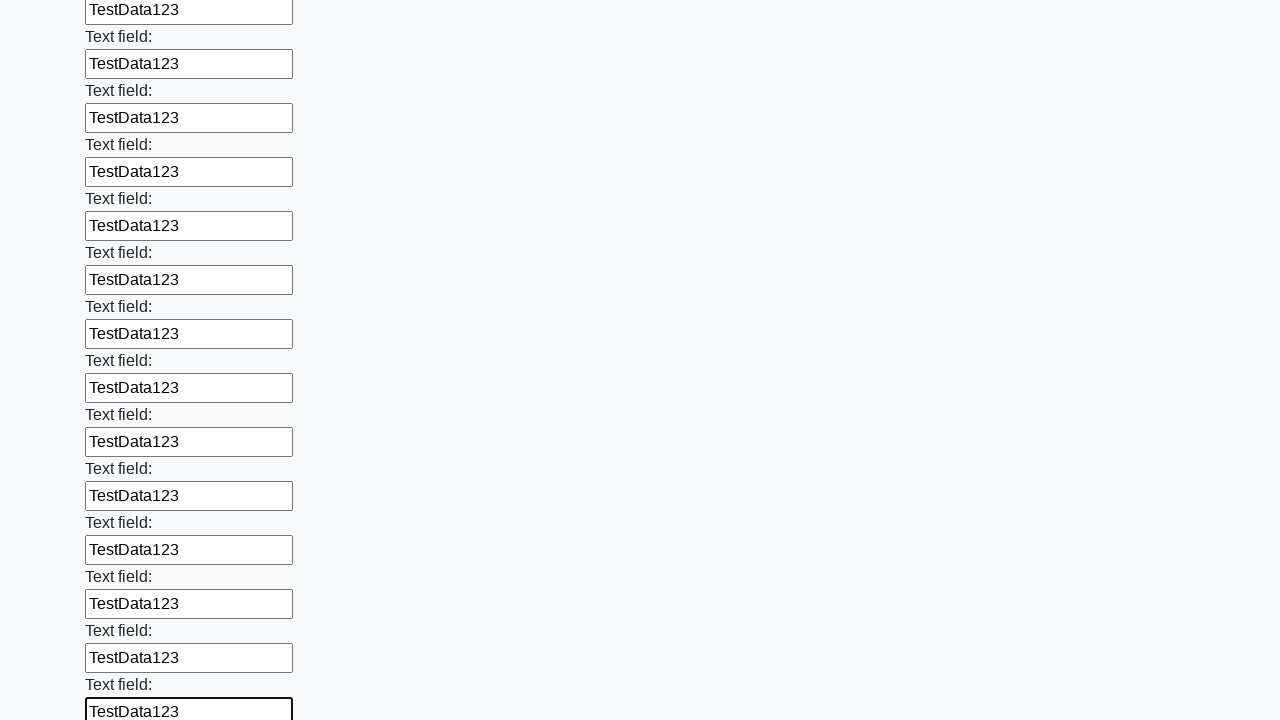

Filled input field with 'TestData123' on input >> nth=69
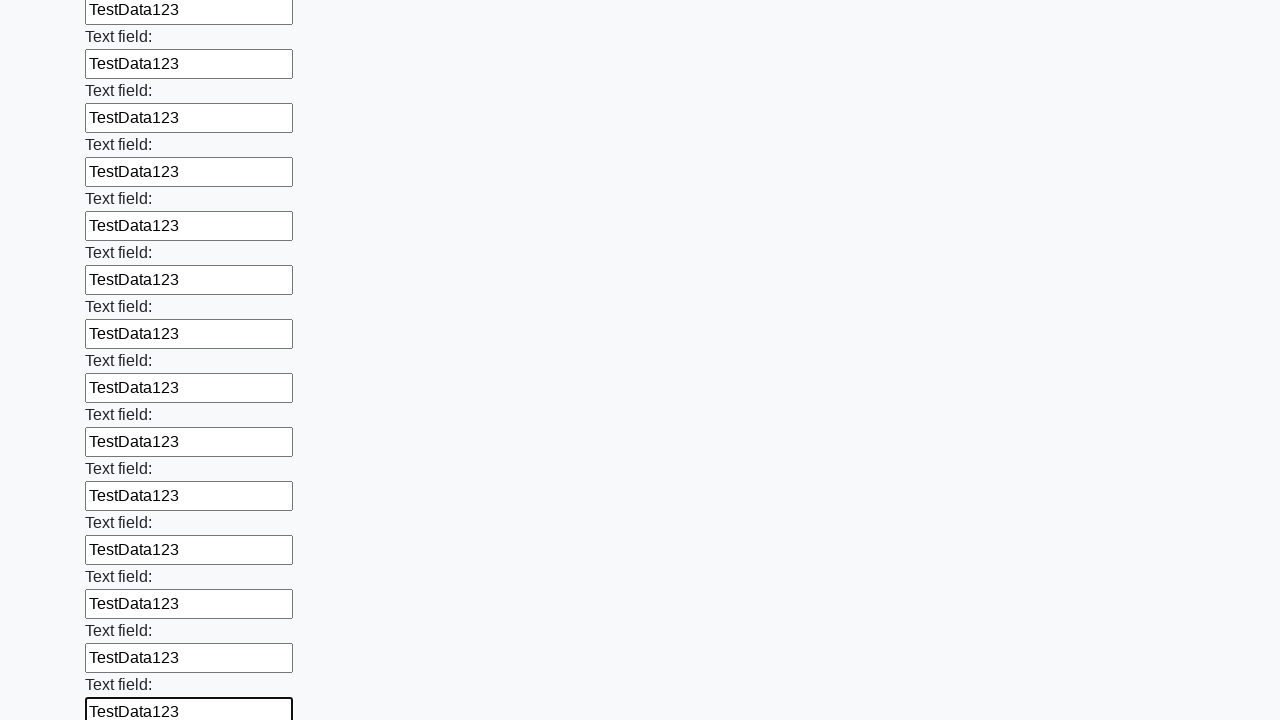

Filled input field with 'TestData123' on input >> nth=70
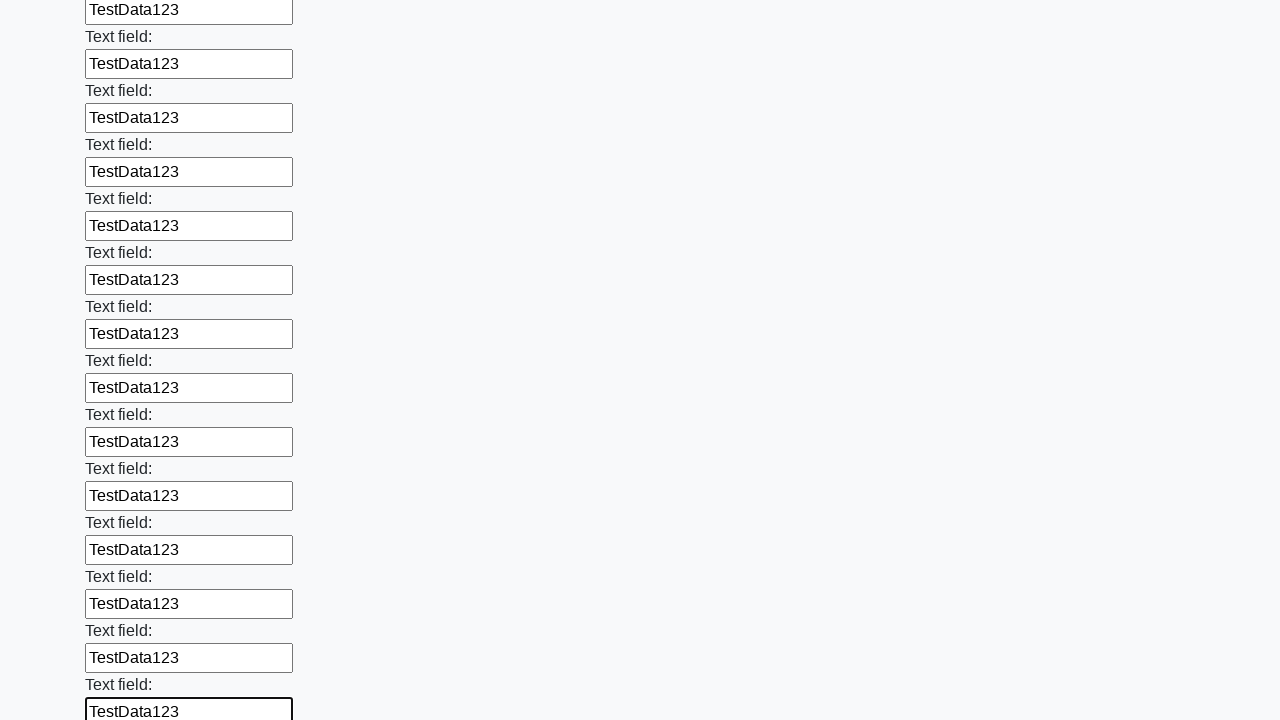

Filled input field with 'TestData123' on input >> nth=71
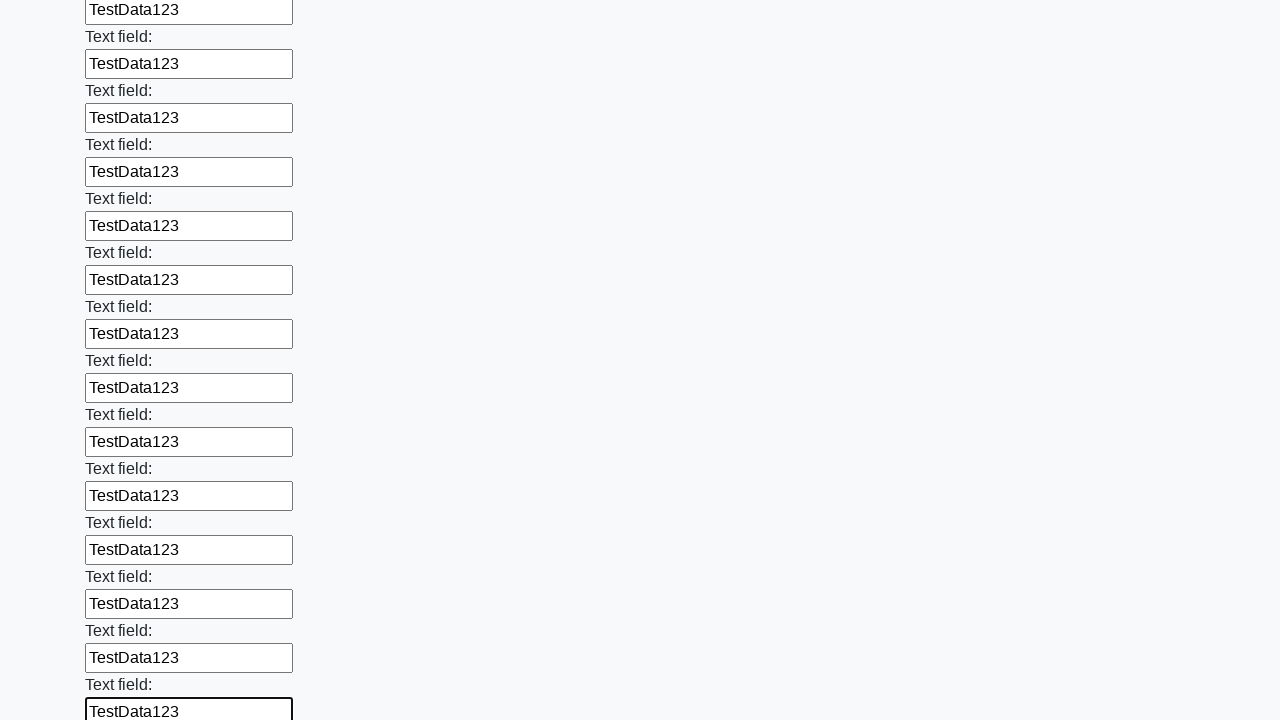

Filled input field with 'TestData123' on input >> nth=72
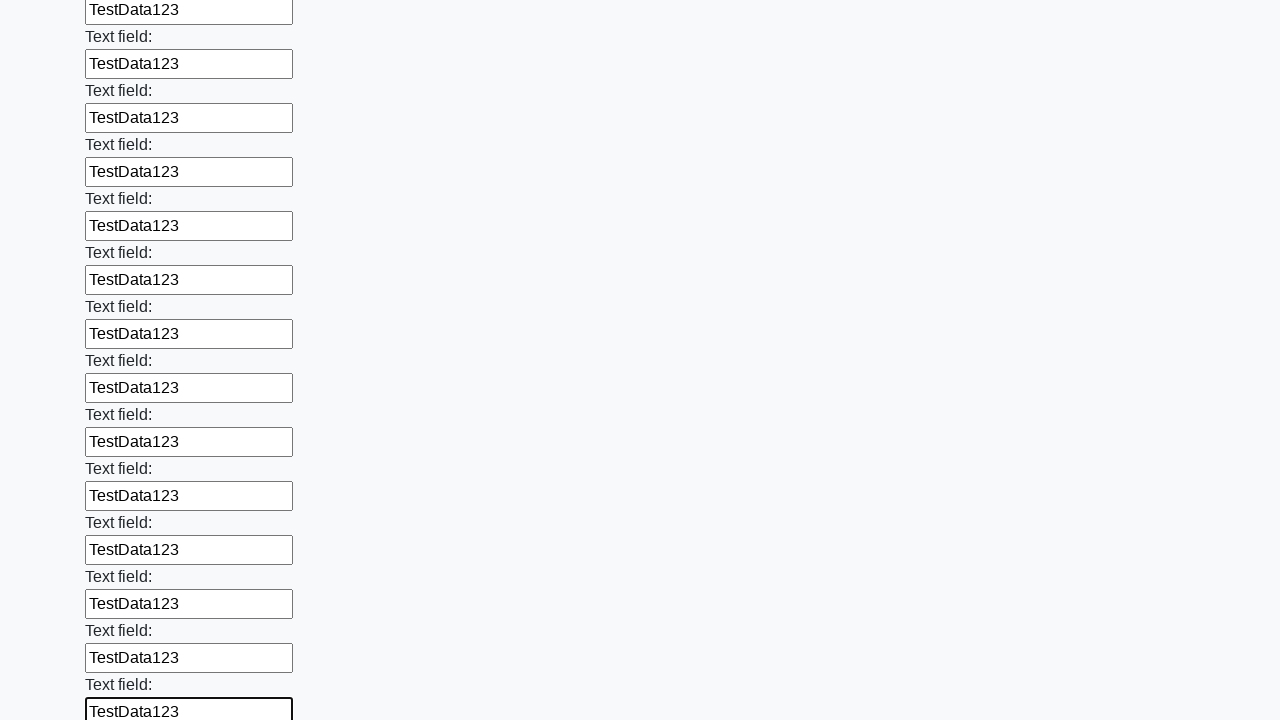

Filled input field with 'TestData123' on input >> nth=73
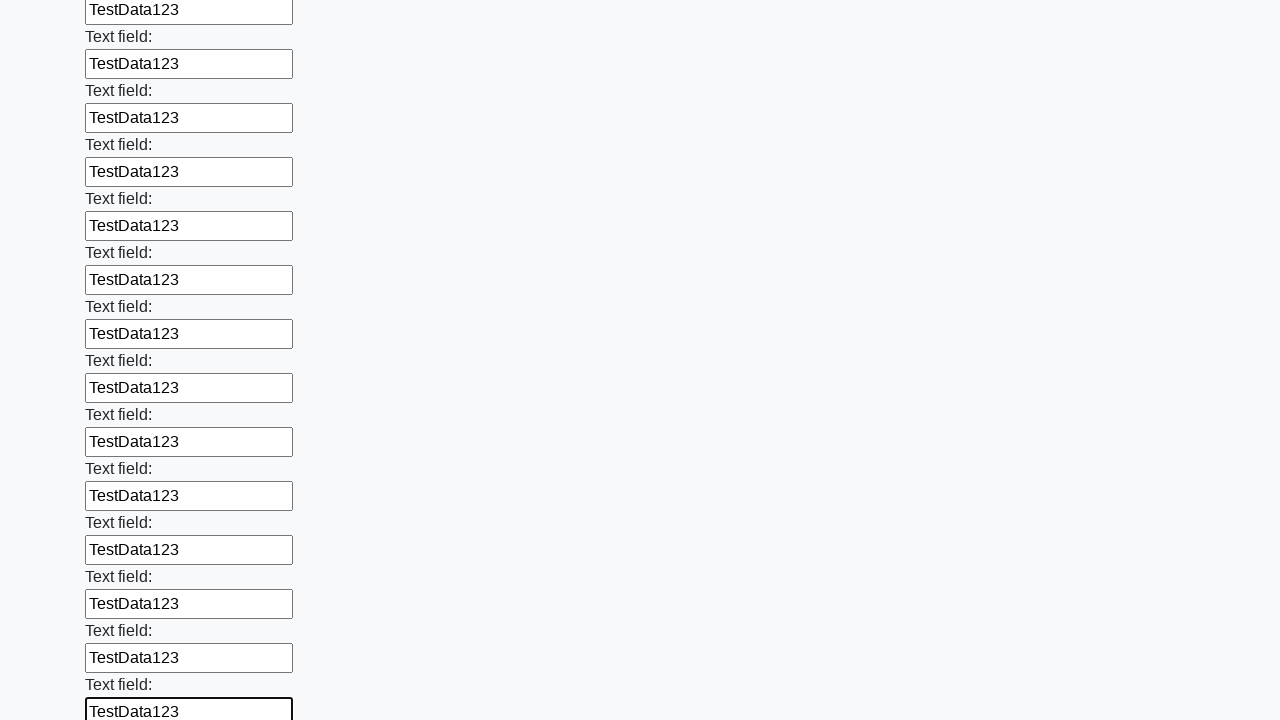

Filled input field with 'TestData123' on input >> nth=74
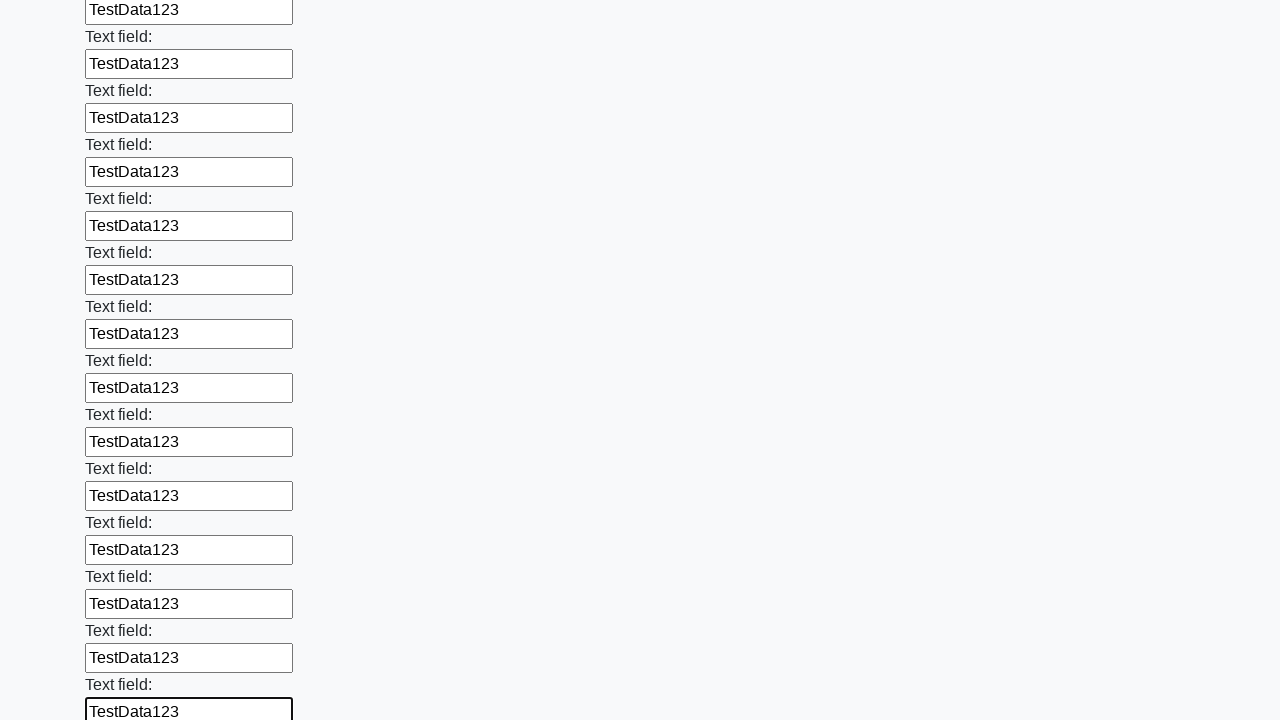

Filled input field with 'TestData123' on input >> nth=75
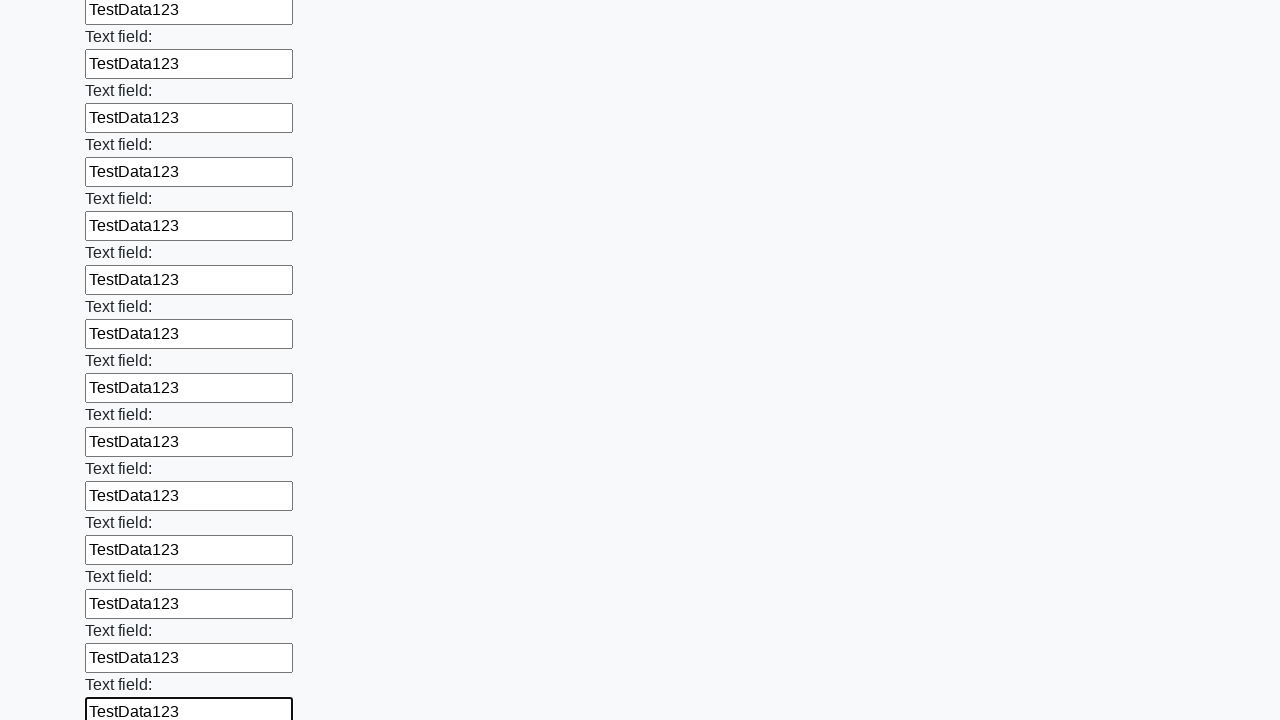

Filled input field with 'TestData123' on input >> nth=76
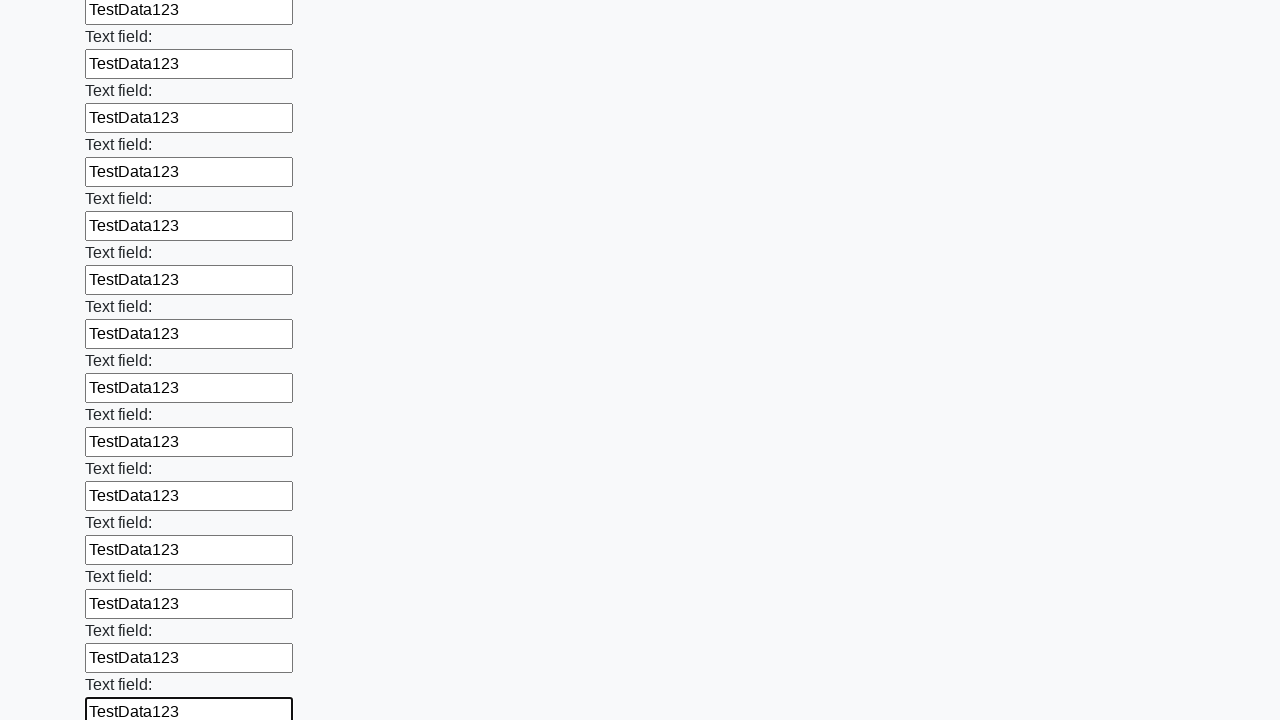

Filled input field with 'TestData123' on input >> nth=77
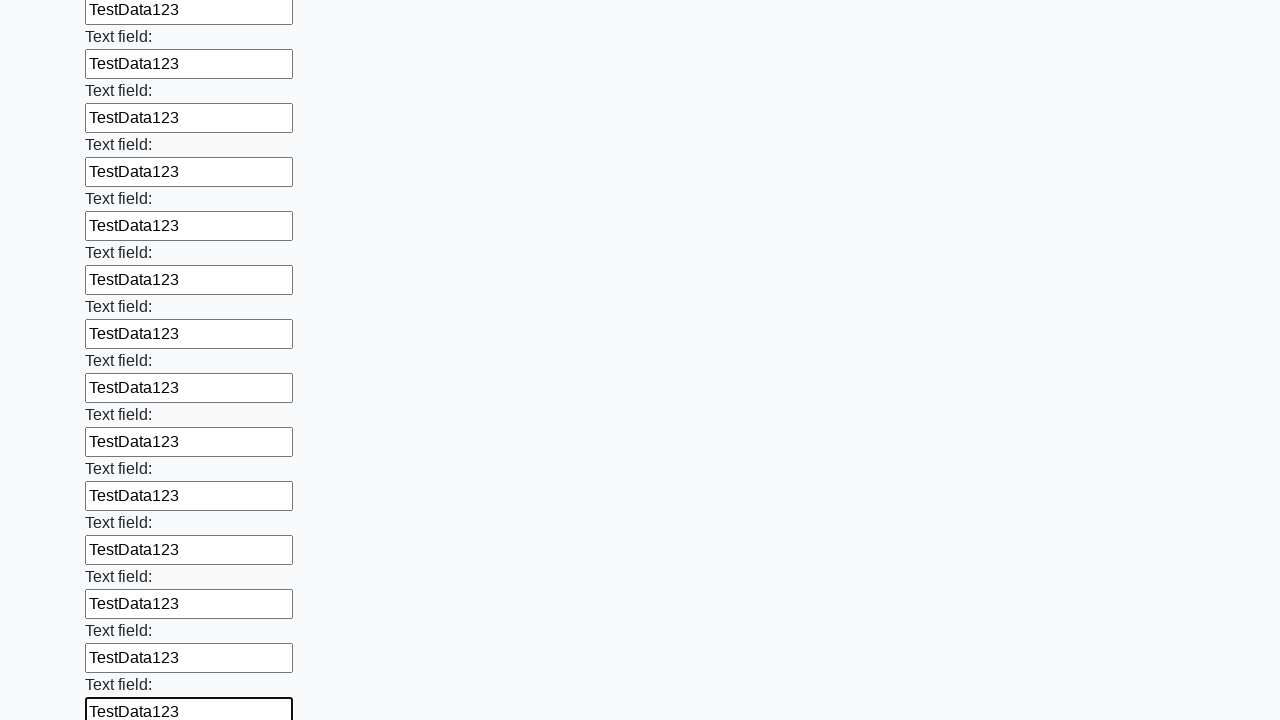

Filled input field with 'TestData123' on input >> nth=78
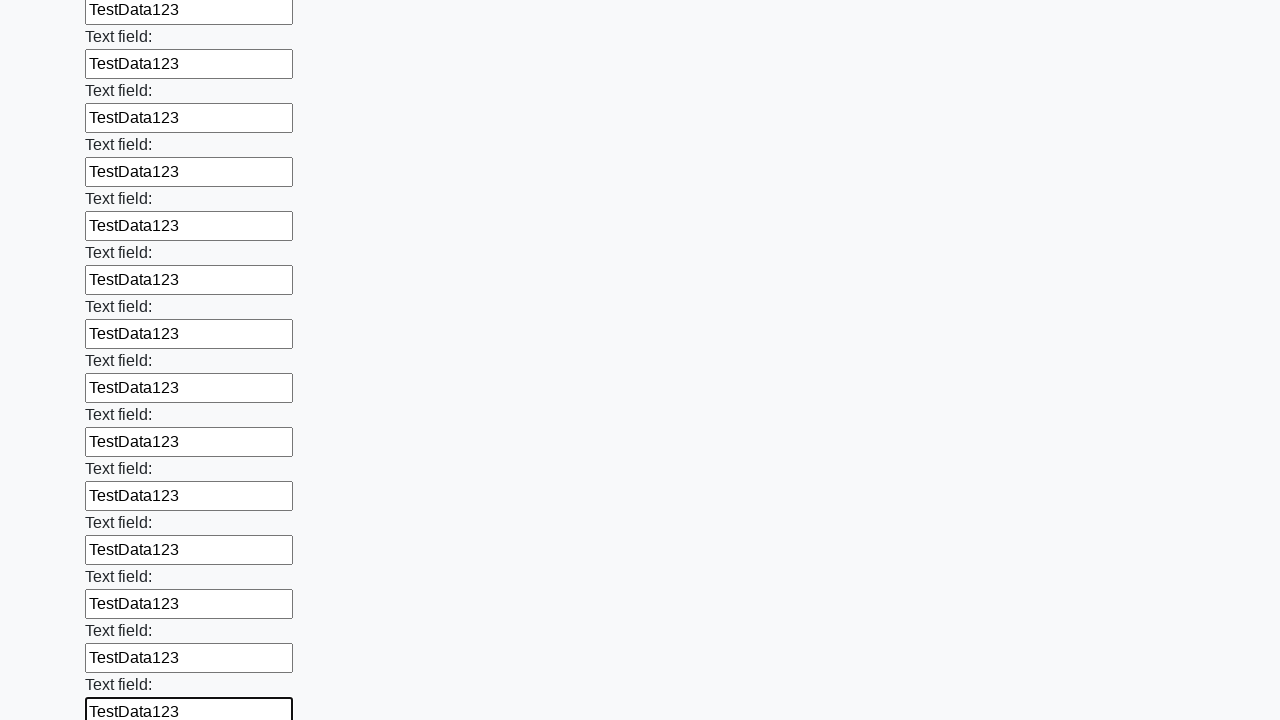

Filled input field with 'TestData123' on input >> nth=79
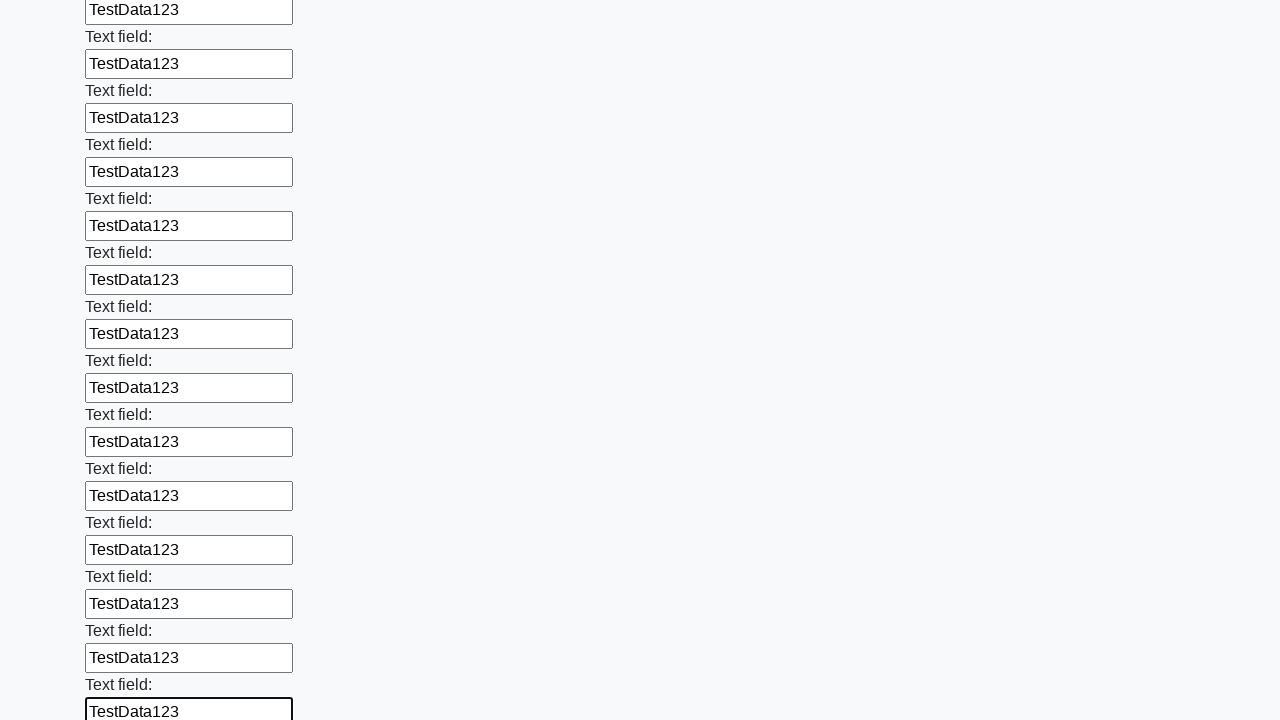

Filled input field with 'TestData123' on input >> nth=80
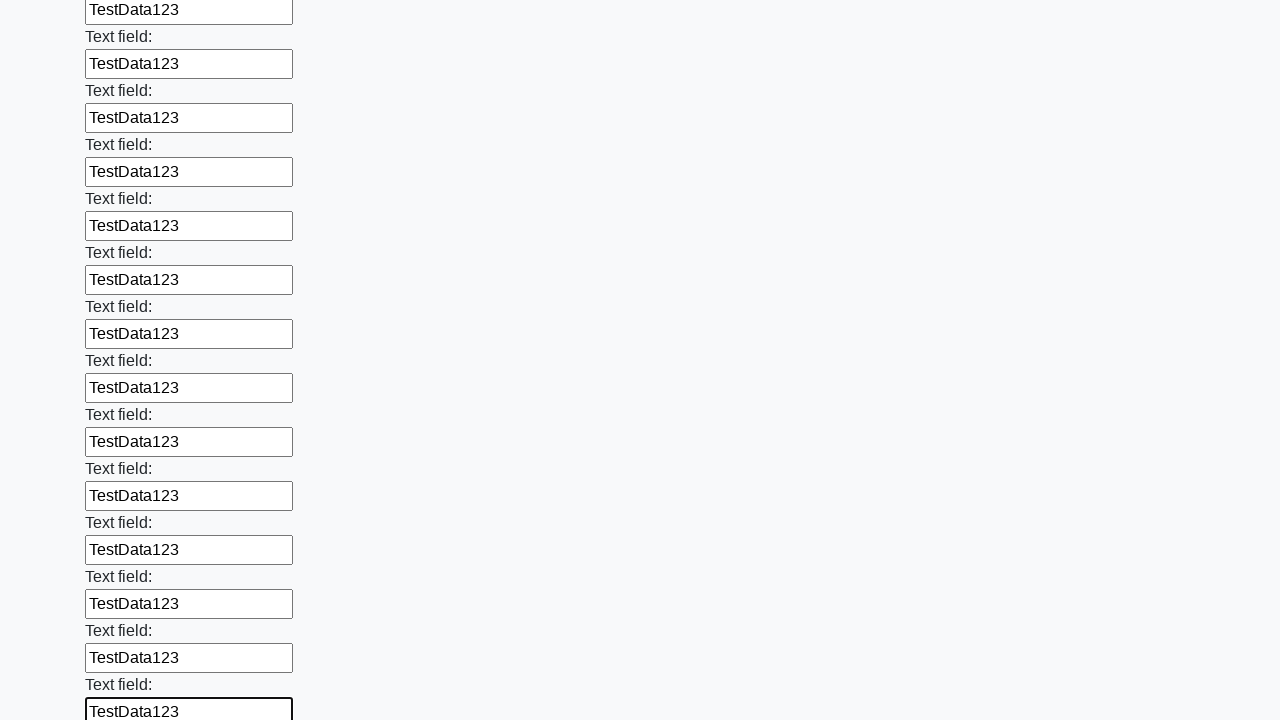

Filled input field with 'TestData123' on input >> nth=81
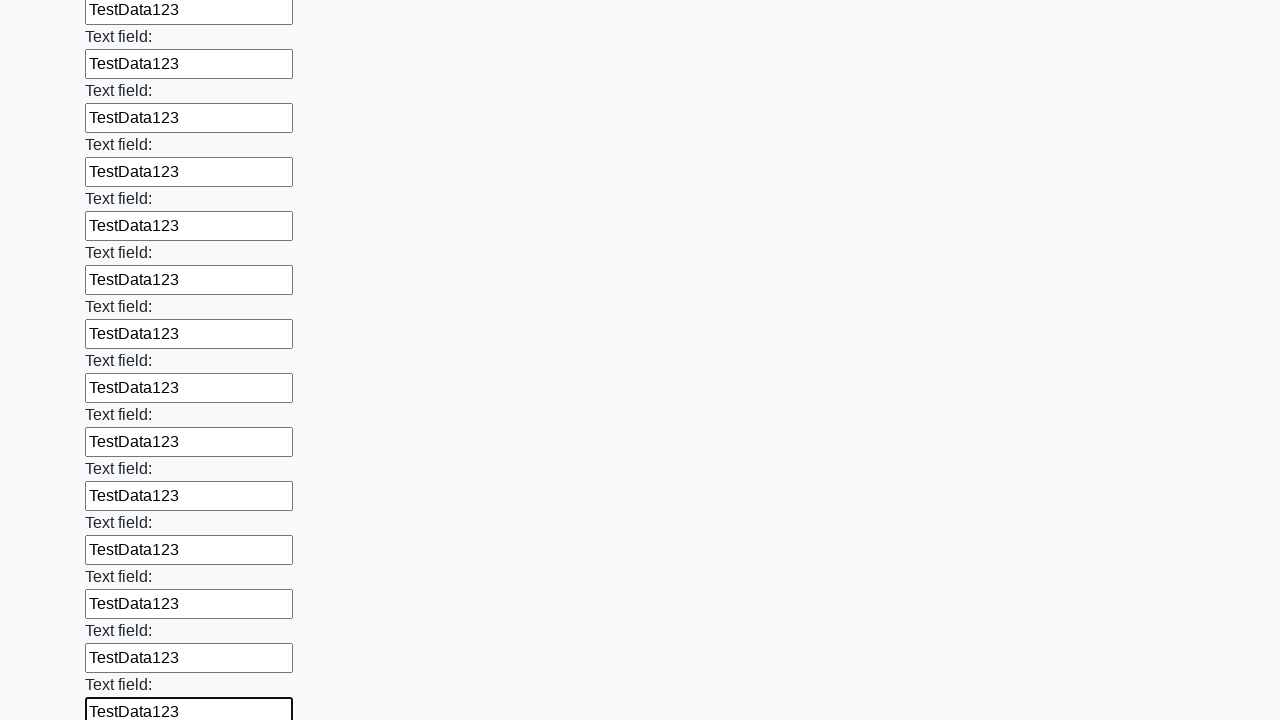

Filled input field with 'TestData123' on input >> nth=82
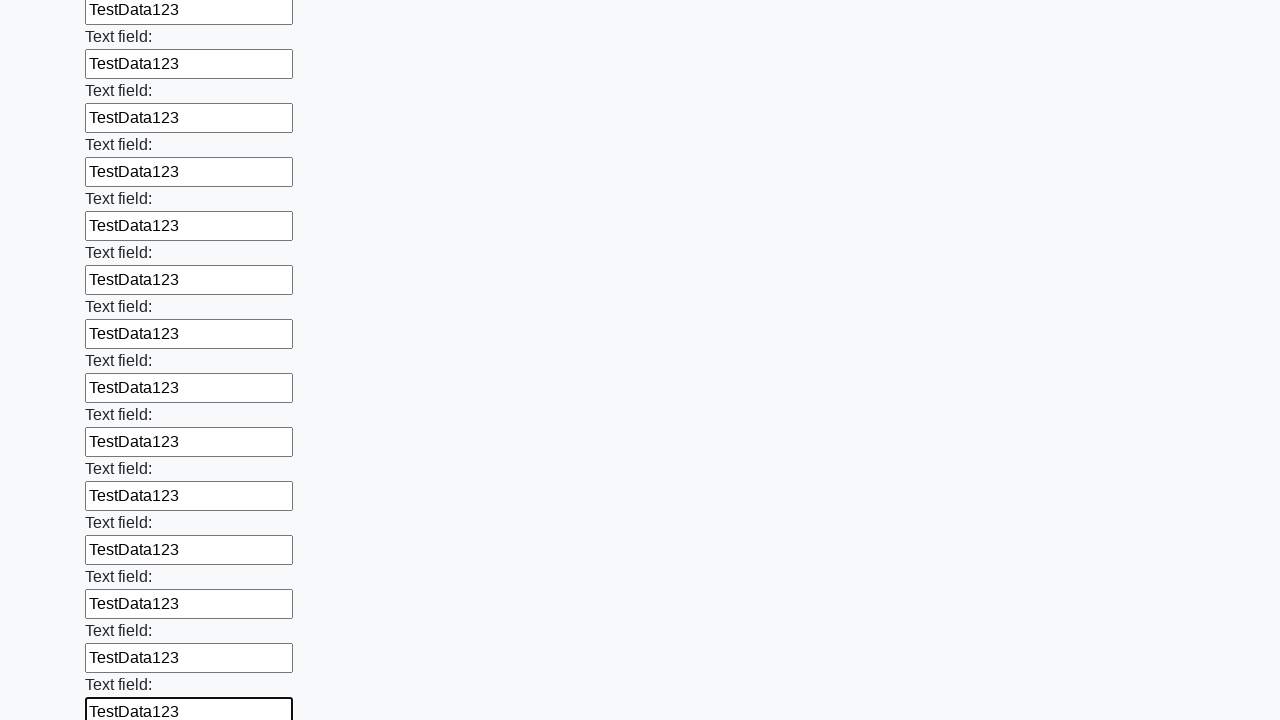

Filled input field with 'TestData123' on input >> nth=83
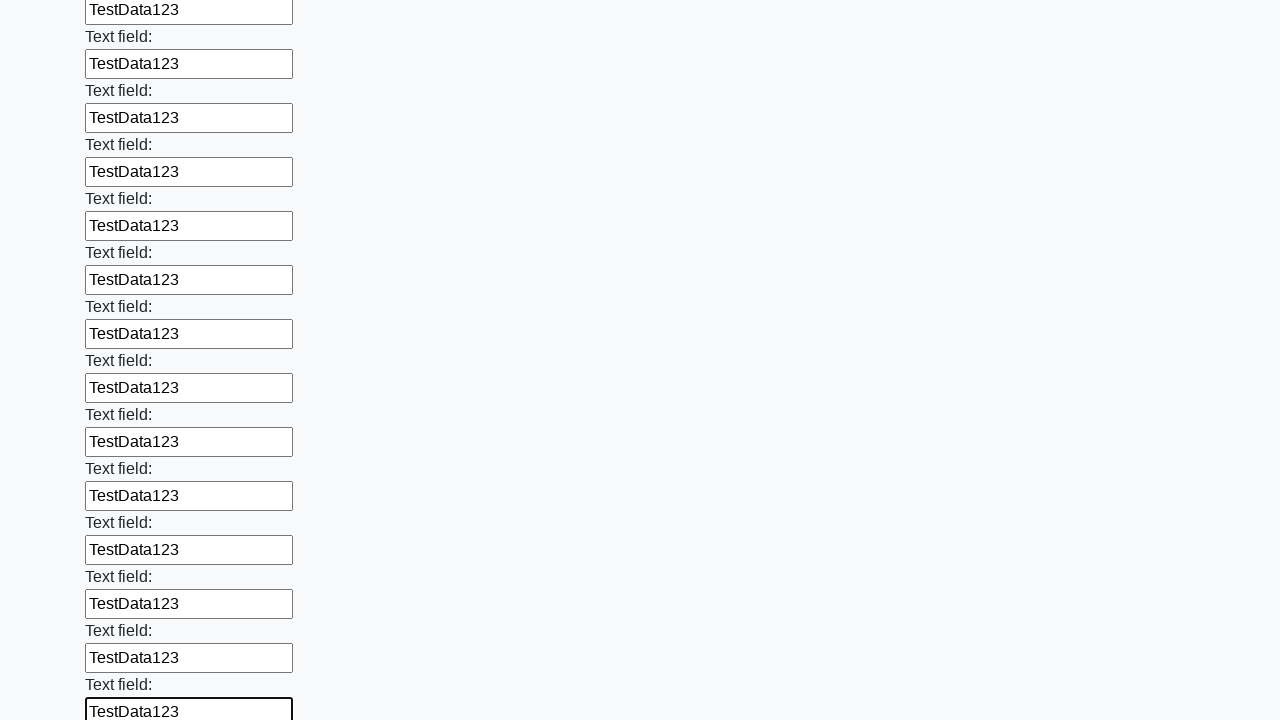

Filled input field with 'TestData123' on input >> nth=84
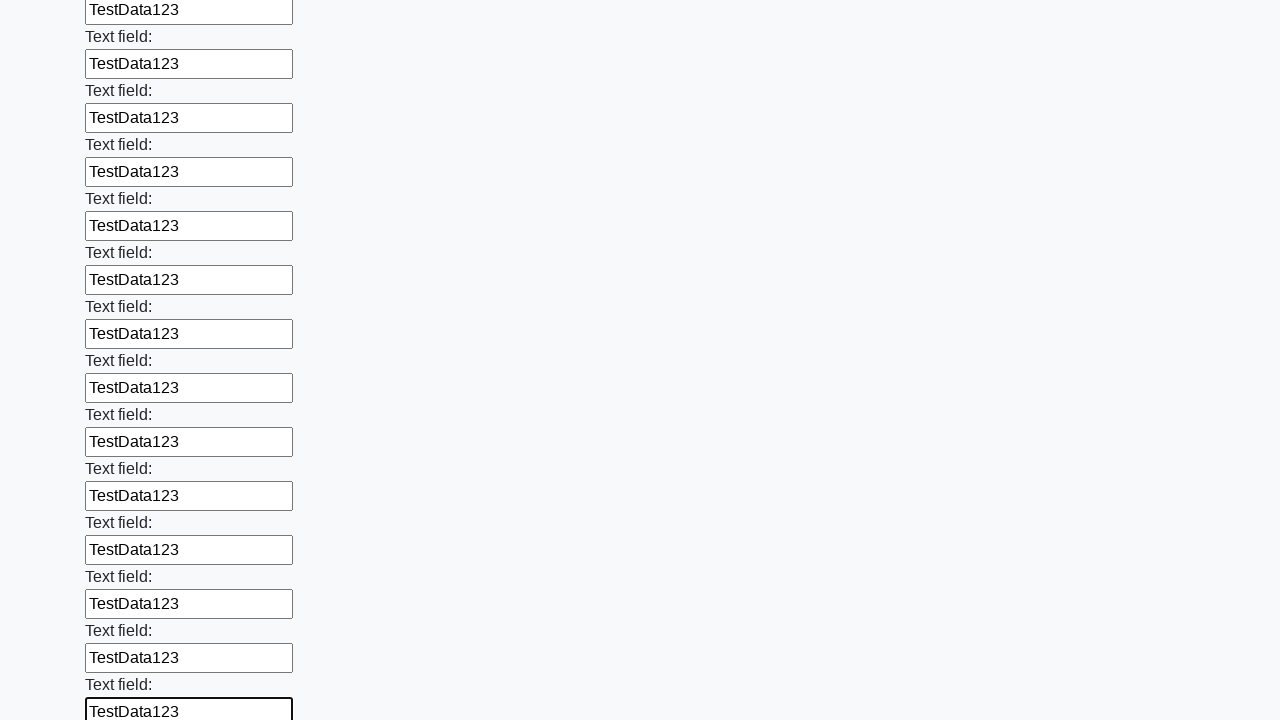

Filled input field with 'TestData123' on input >> nth=85
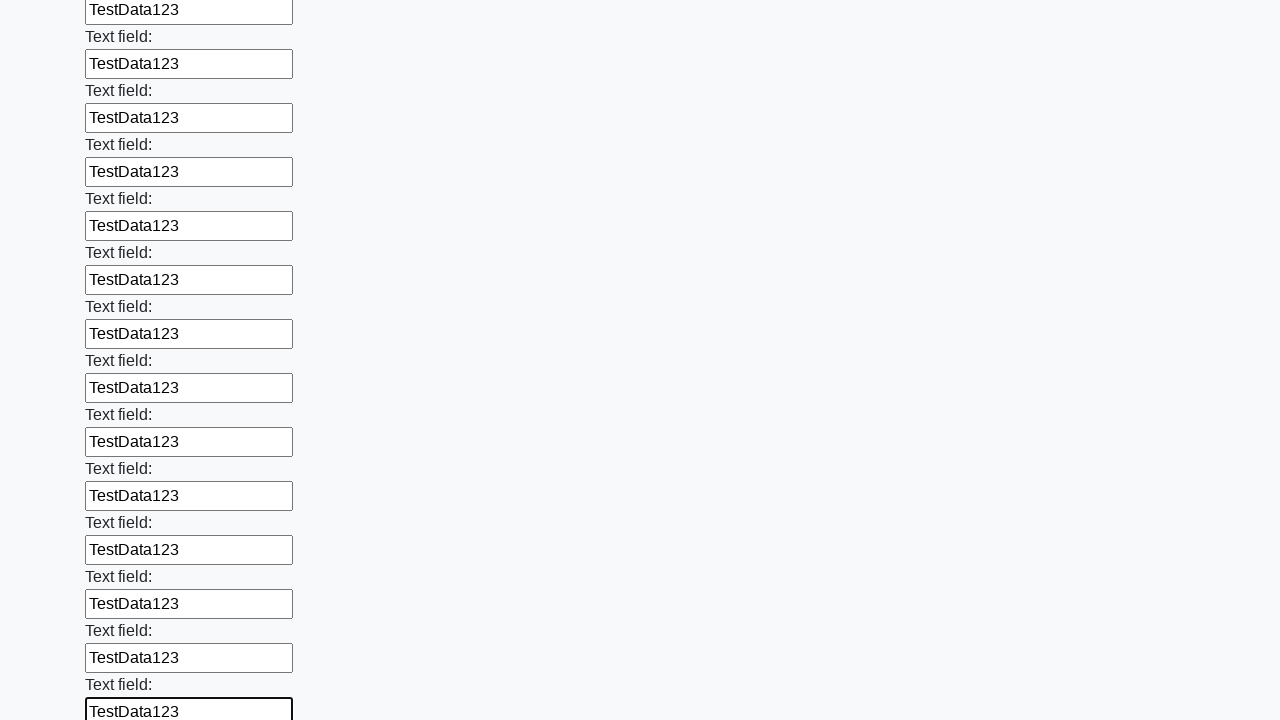

Filled input field with 'TestData123' on input >> nth=86
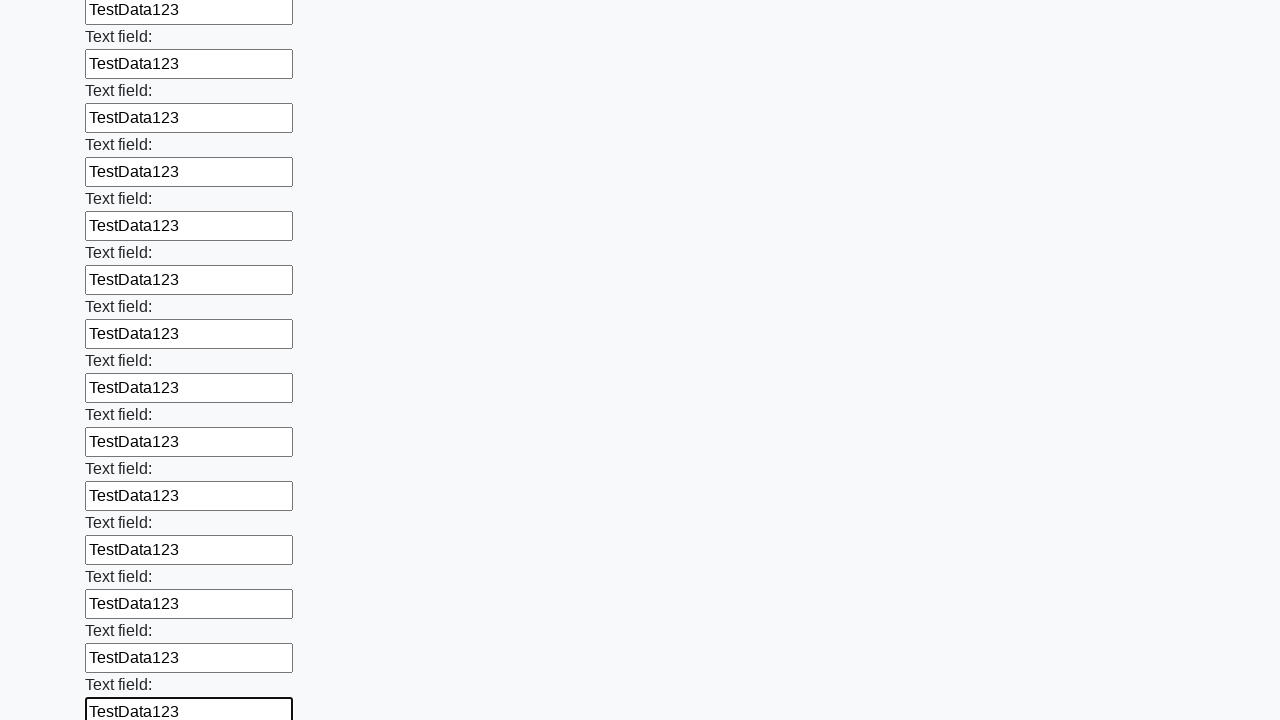

Filled input field with 'TestData123' on input >> nth=87
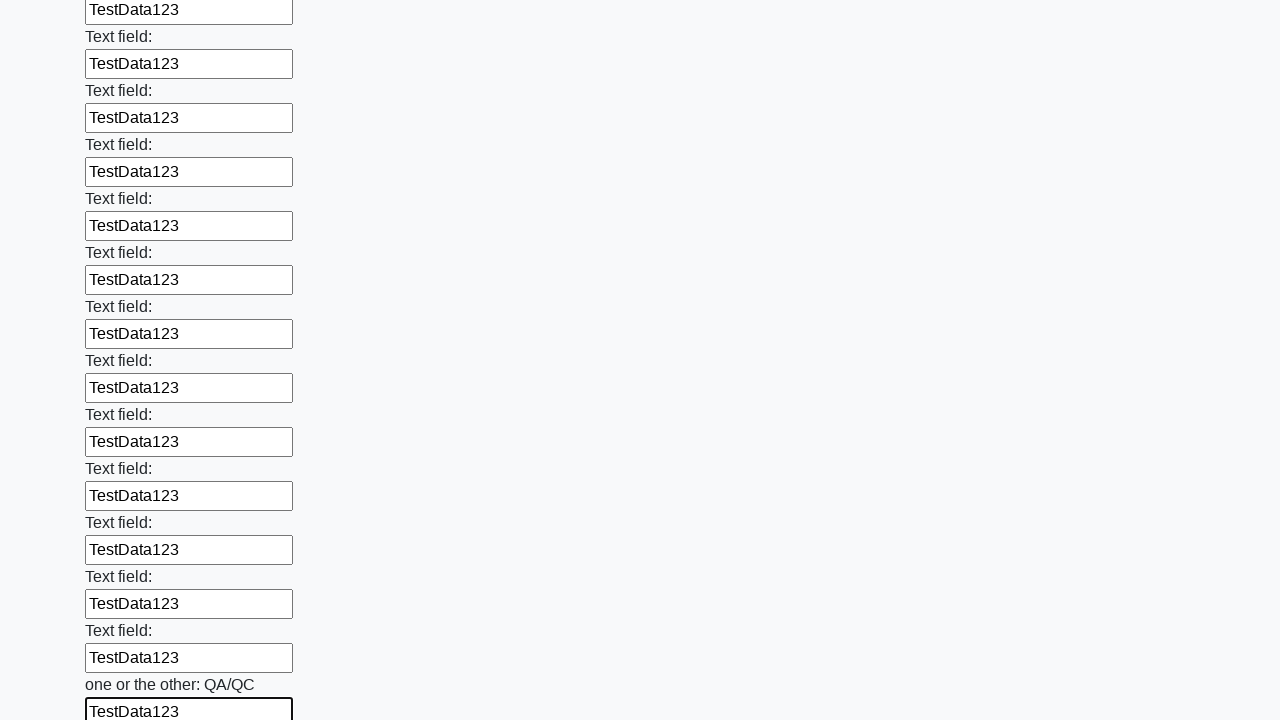

Filled input field with 'TestData123' on input >> nth=88
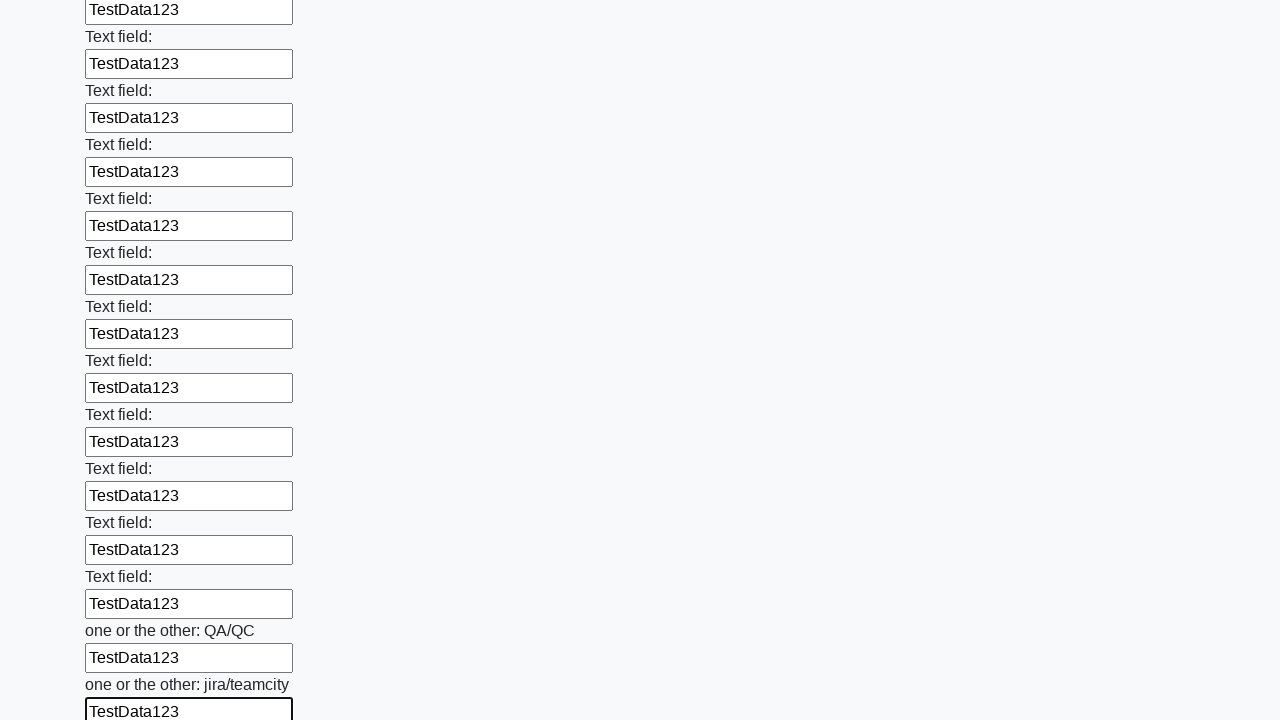

Filled input field with 'TestData123' on input >> nth=89
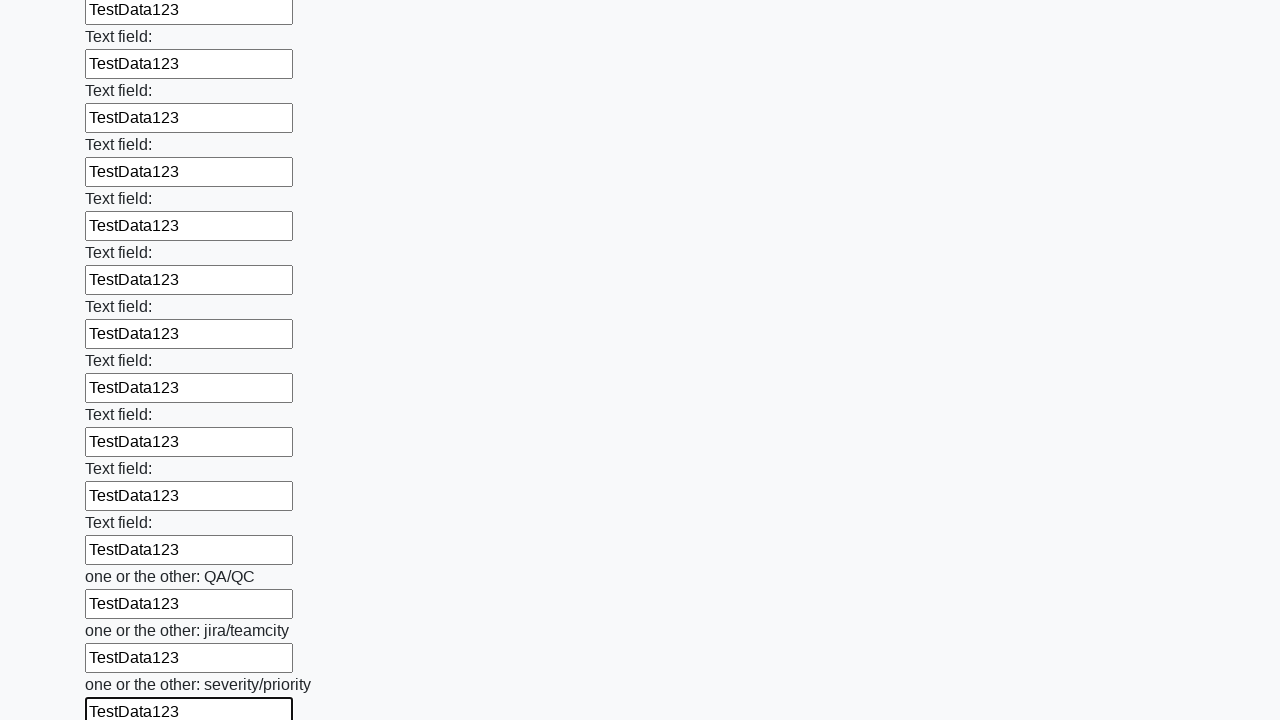

Filled input field with 'TestData123' on input >> nth=90
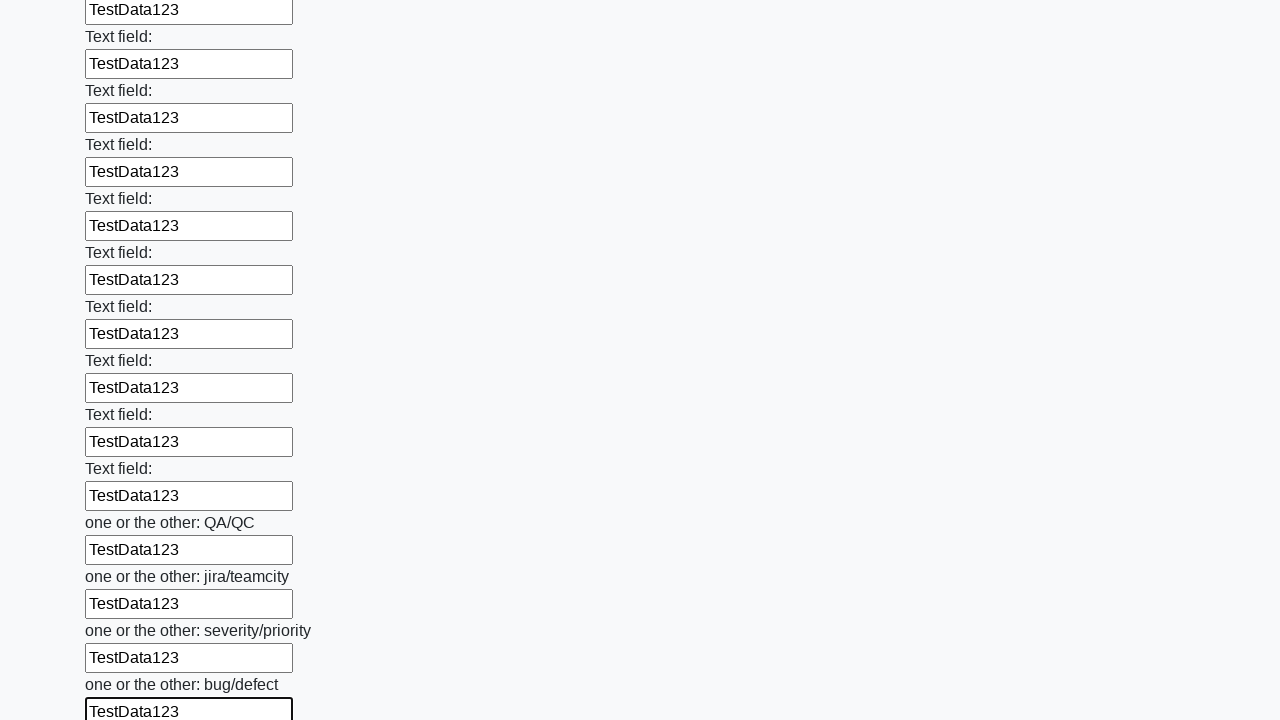

Filled input field with 'TestData123' on input >> nth=91
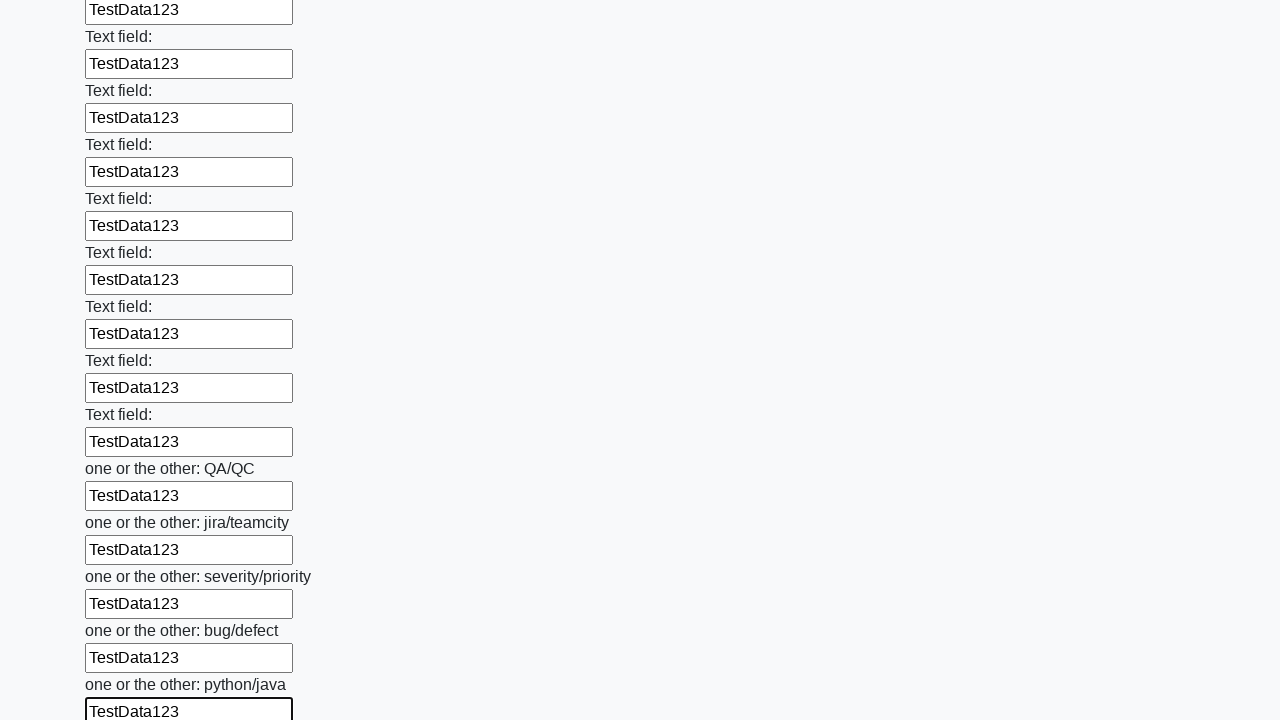

Filled input field with 'TestData123' on input >> nth=92
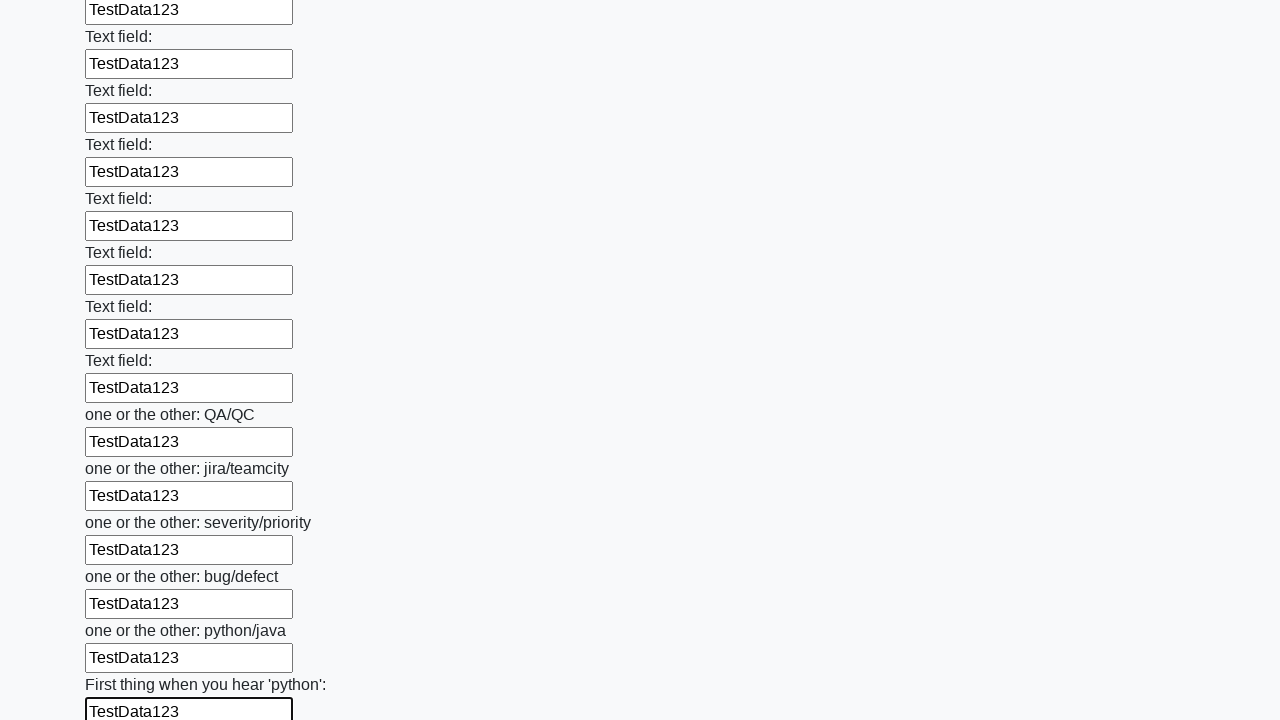

Filled input field with 'TestData123' on input >> nth=93
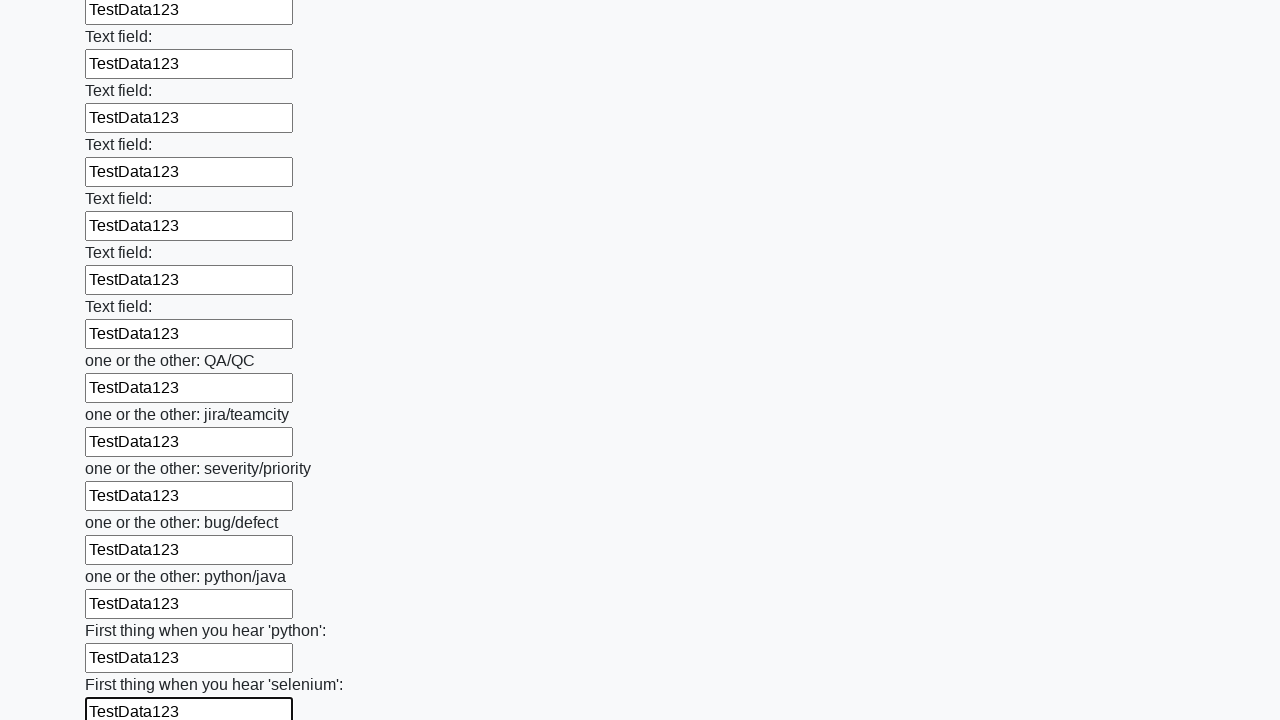

Filled input field with 'TestData123' on input >> nth=94
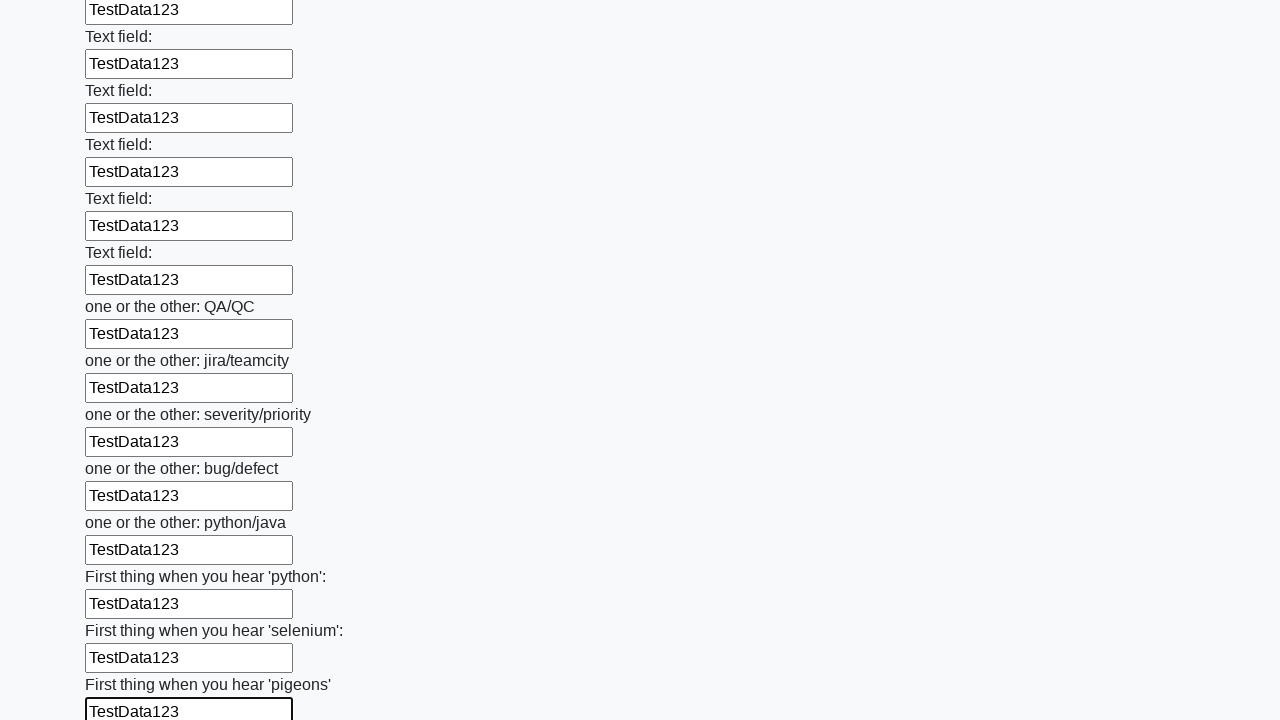

Filled input field with 'TestData123' on input >> nth=95
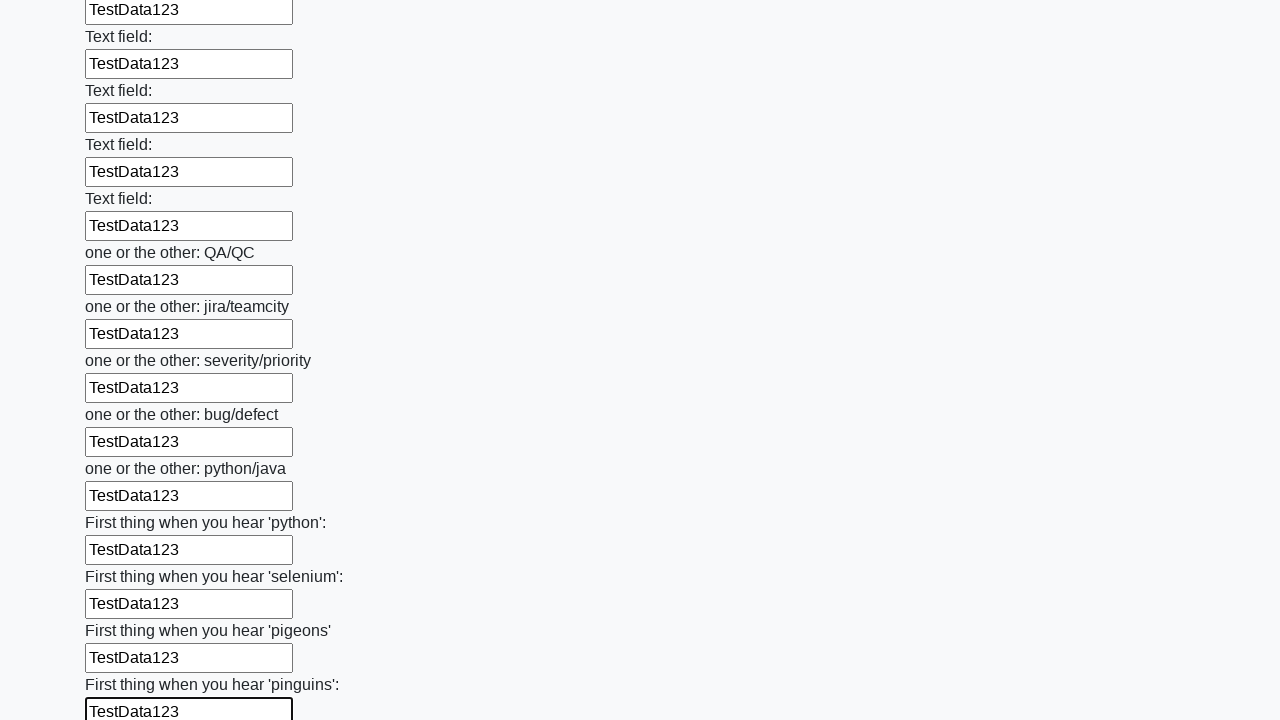

Filled input field with 'TestData123' on input >> nth=96
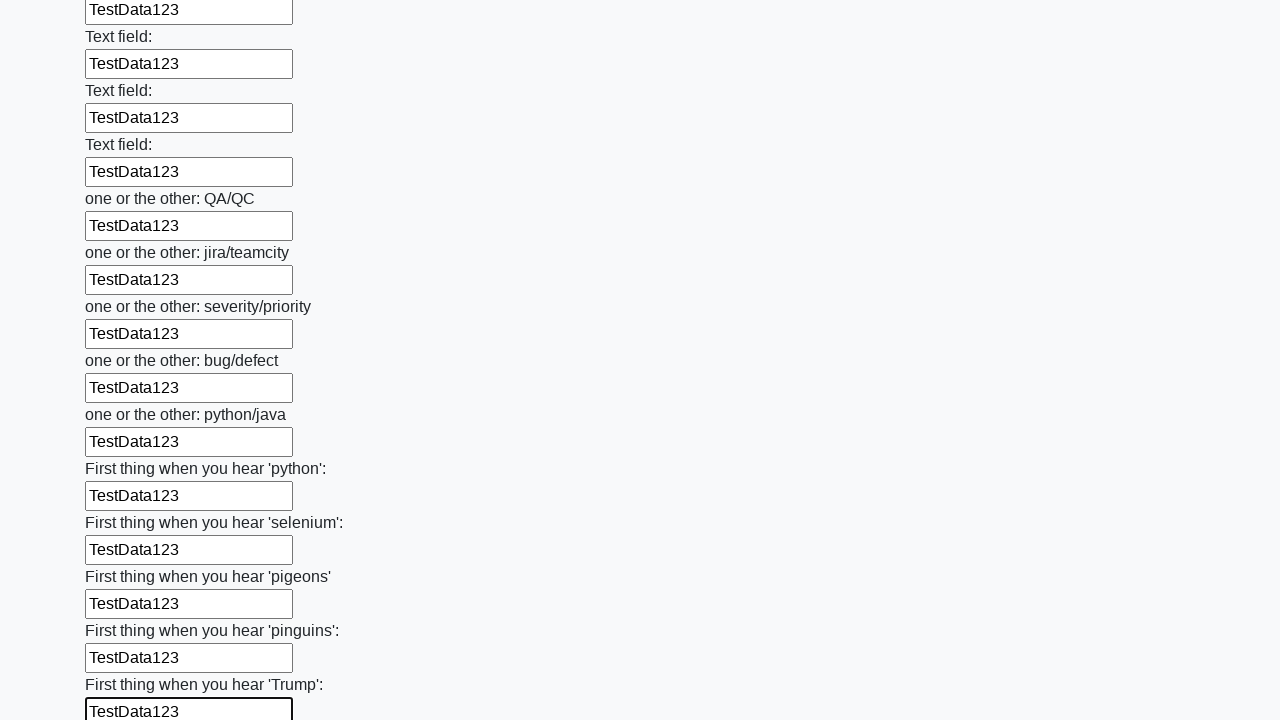

Filled input field with 'TestData123' on input >> nth=97
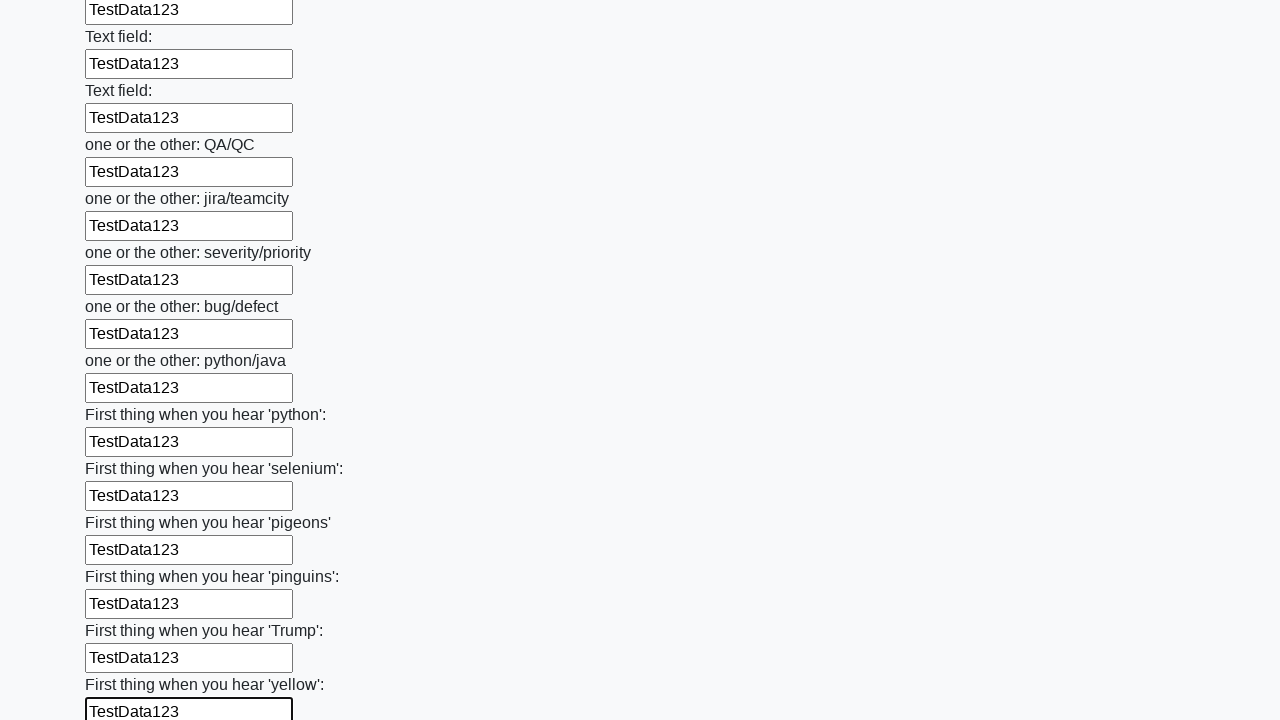

Filled input field with 'TestData123' on input >> nth=98
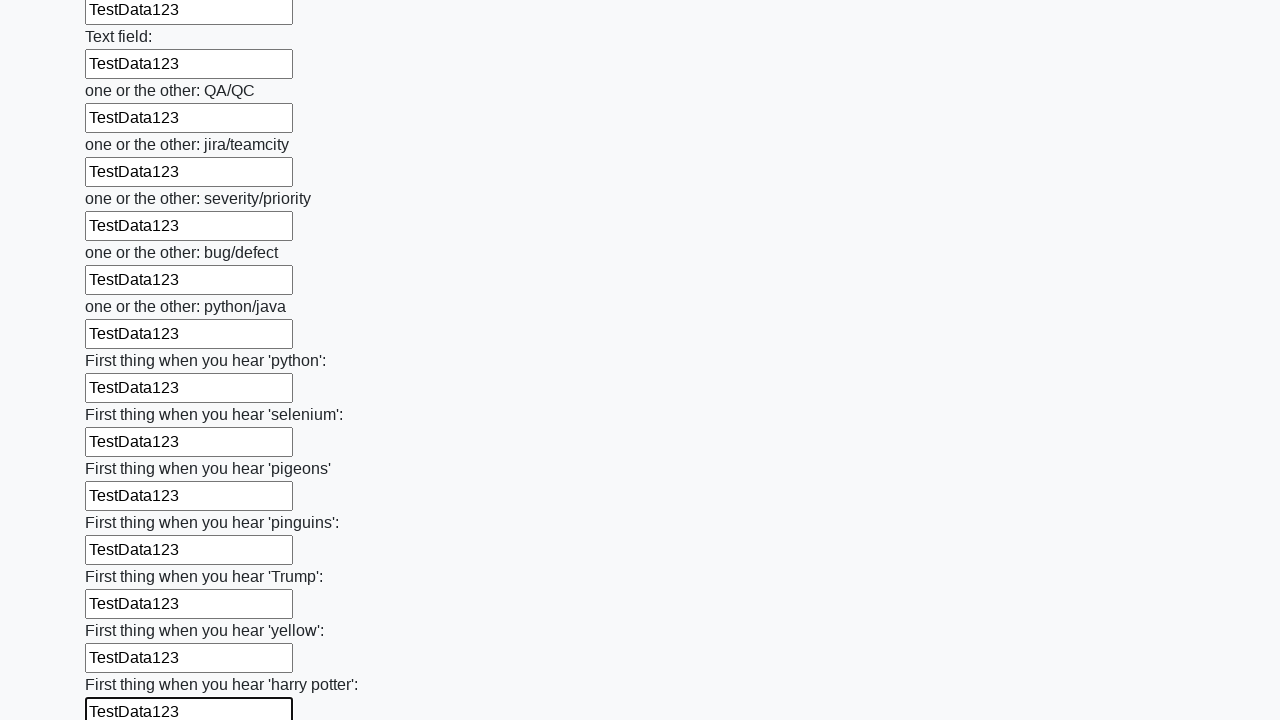

Filled input field with 'TestData123' on input >> nth=99
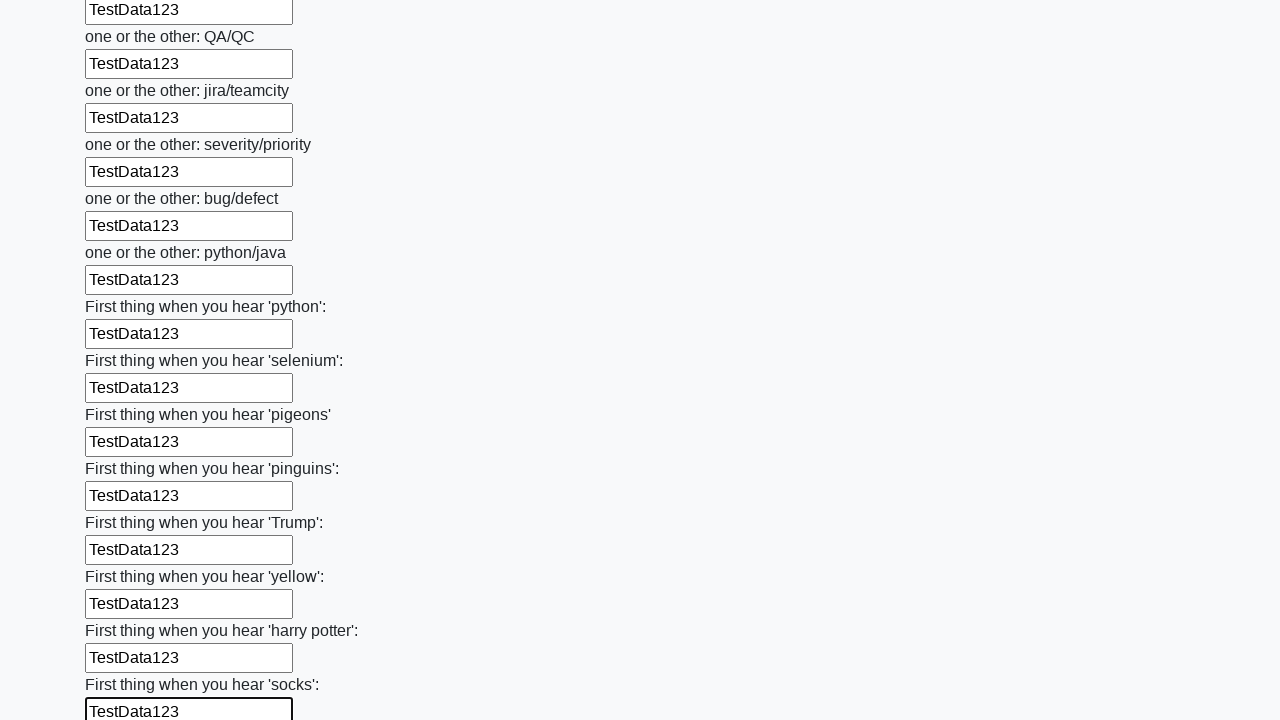

Clicked submit button to submit the form at (123, 611) on button.btn
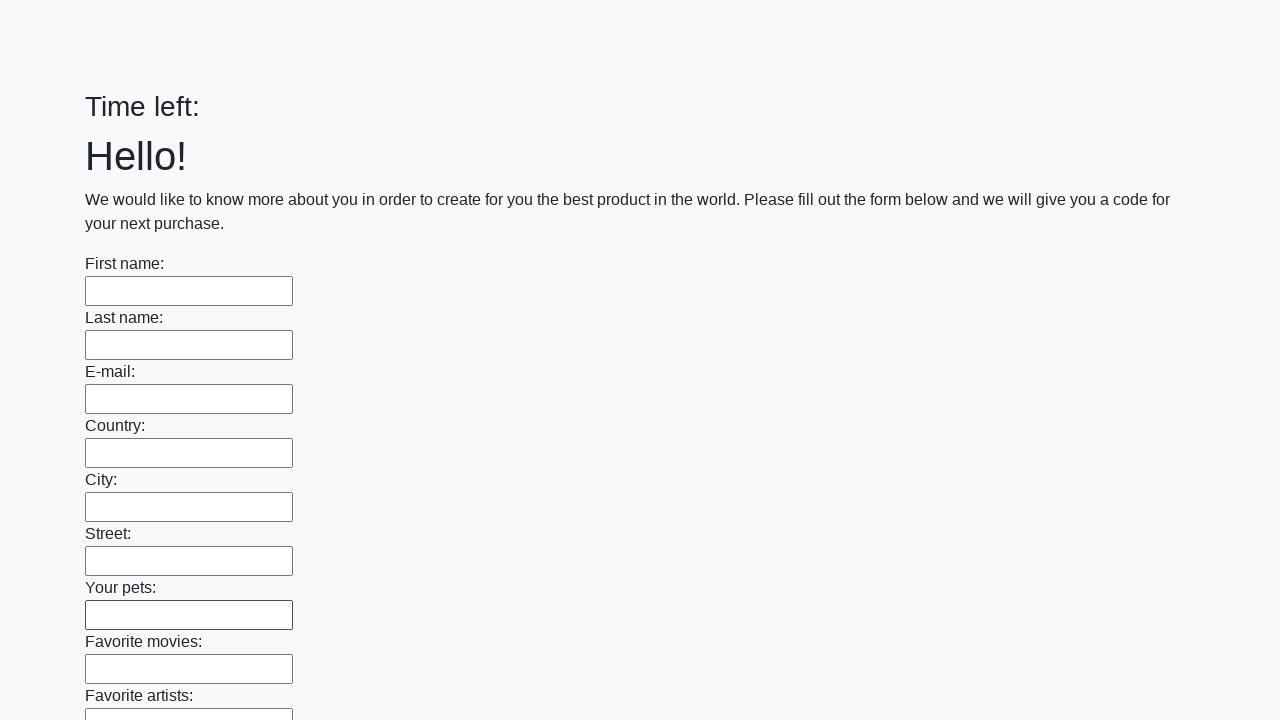

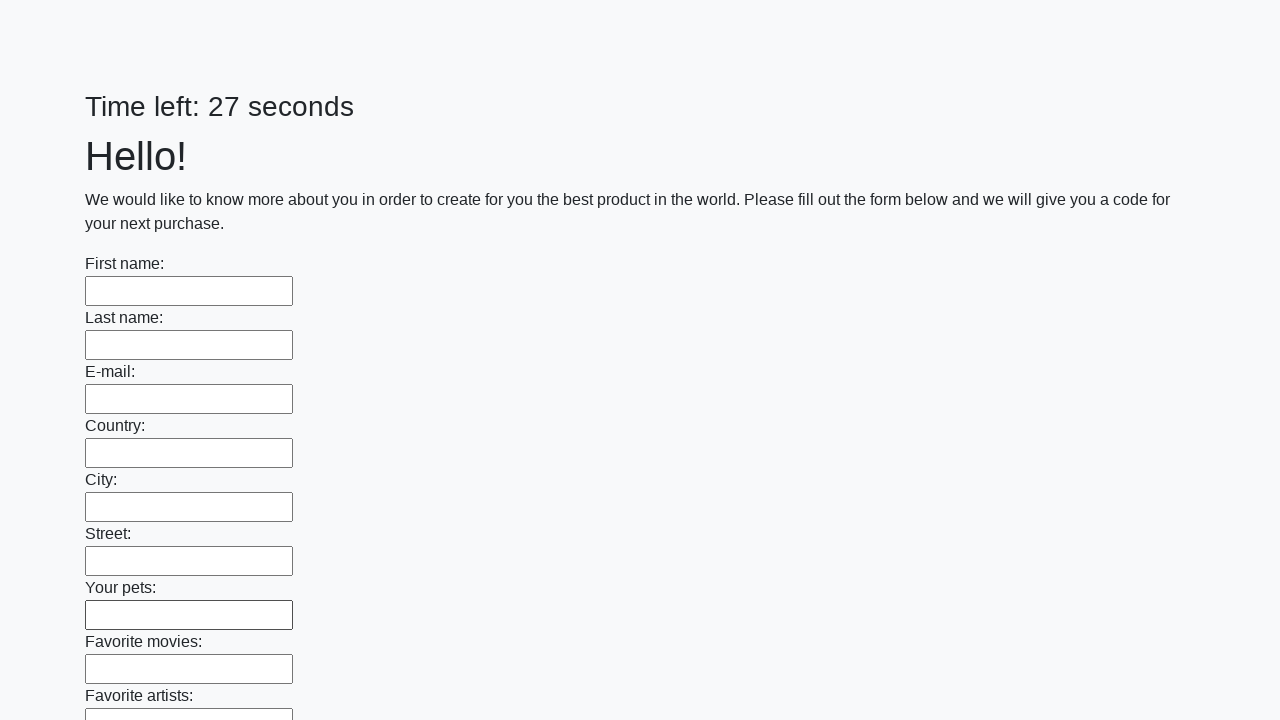